Tests number input field by filling a value and using keyboard arrows to increment and decrement

Starting URL: https://the-internet.herokuapp.com

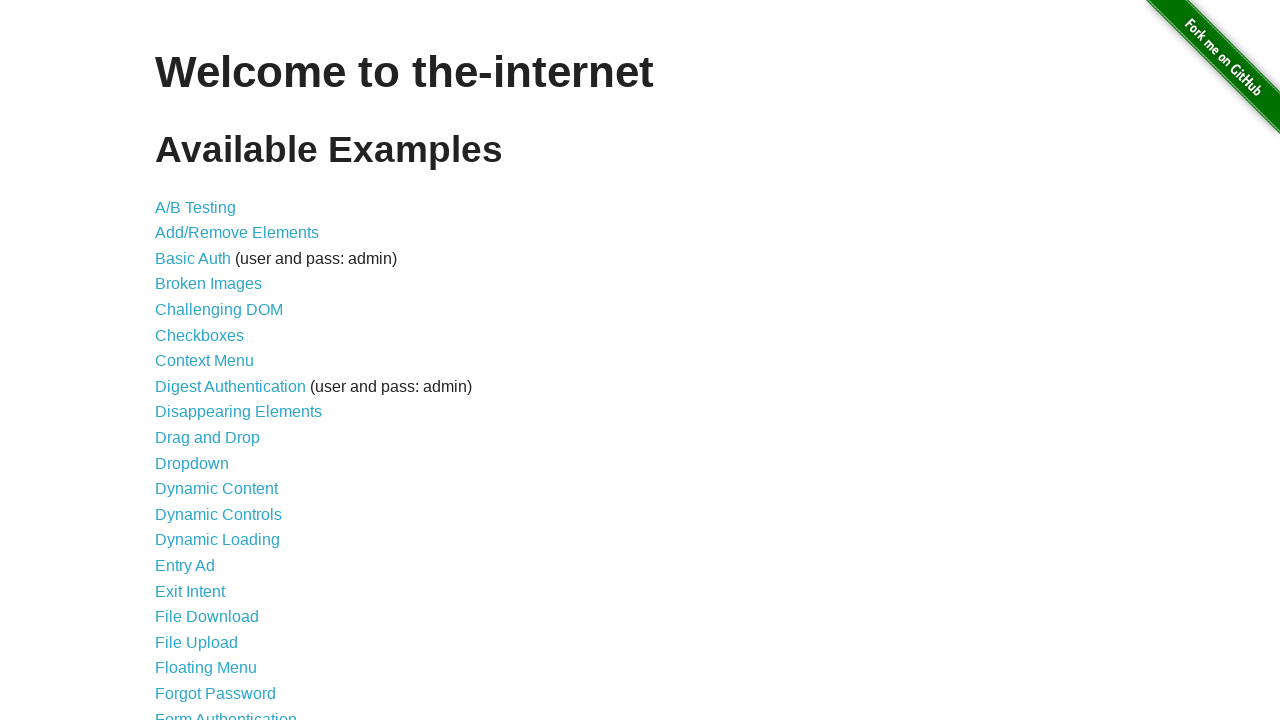

Clicked 'Inputs' link to navigate to test page at (176, 361) on internal:role=link[name="Inputs"i]
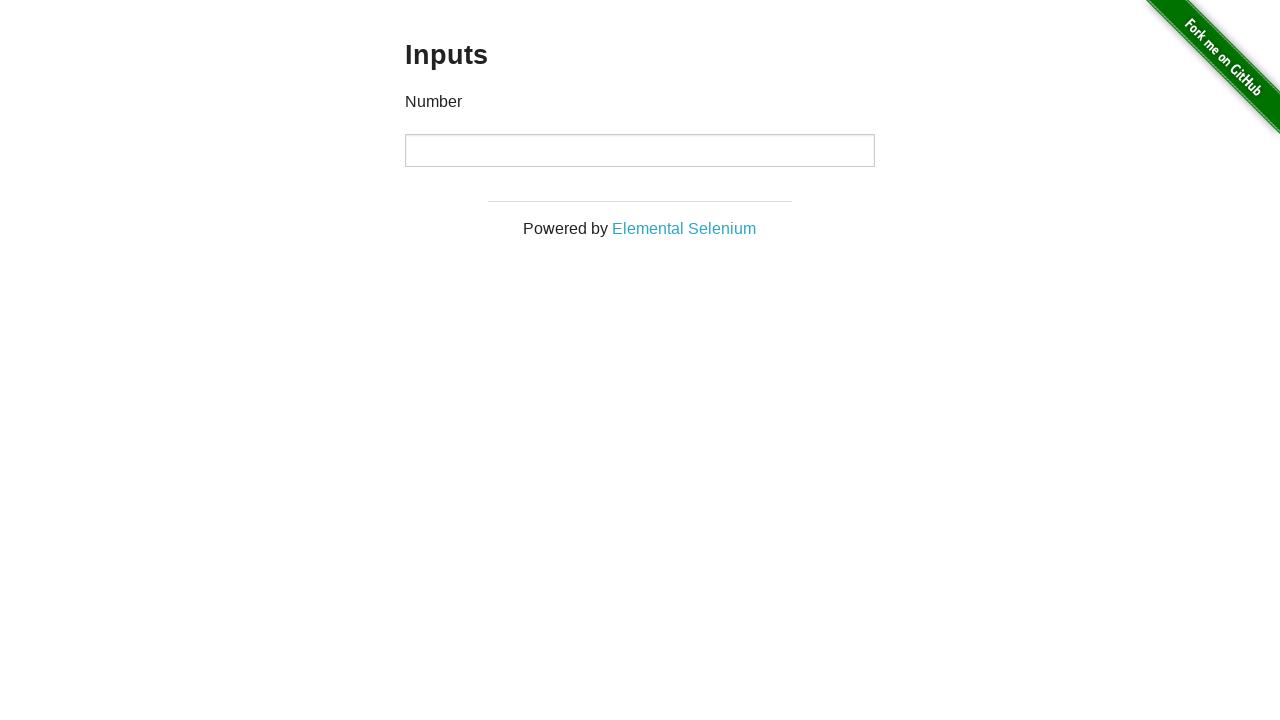

Content element loaded on Inputs page
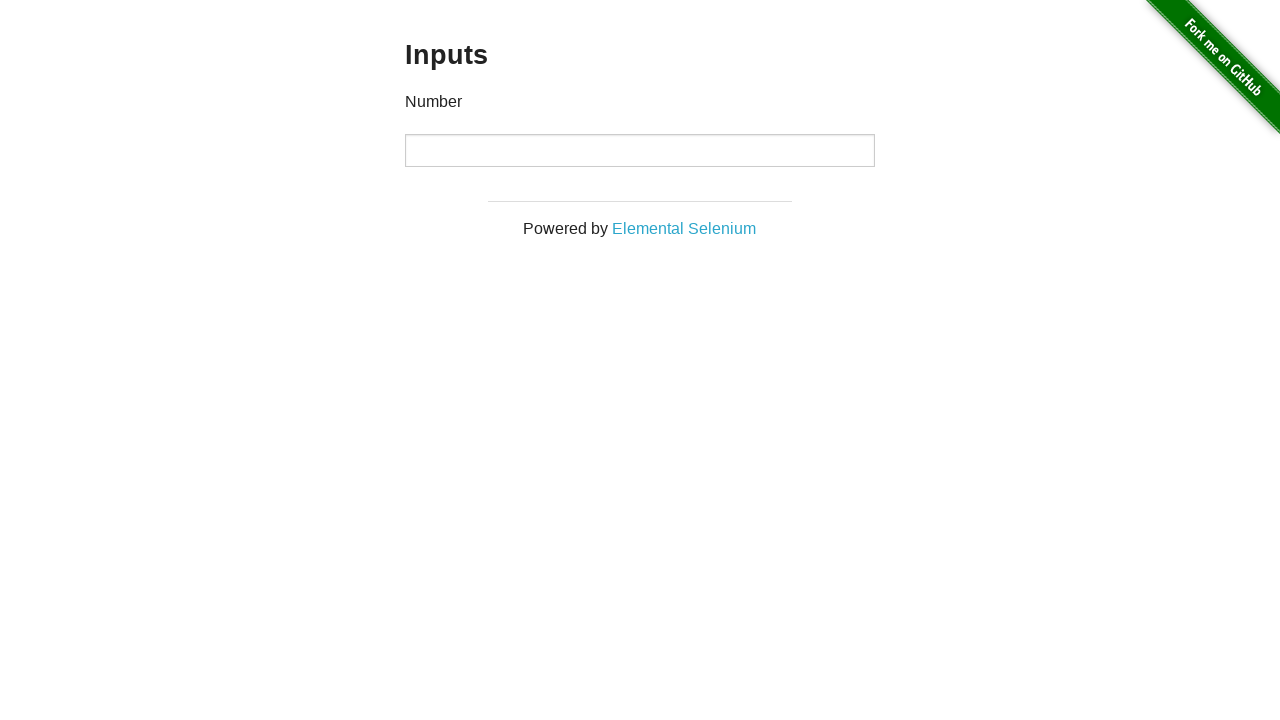

Filled number input field with initial value '0' on xpath=//div[@class='example']//input[@type='number']
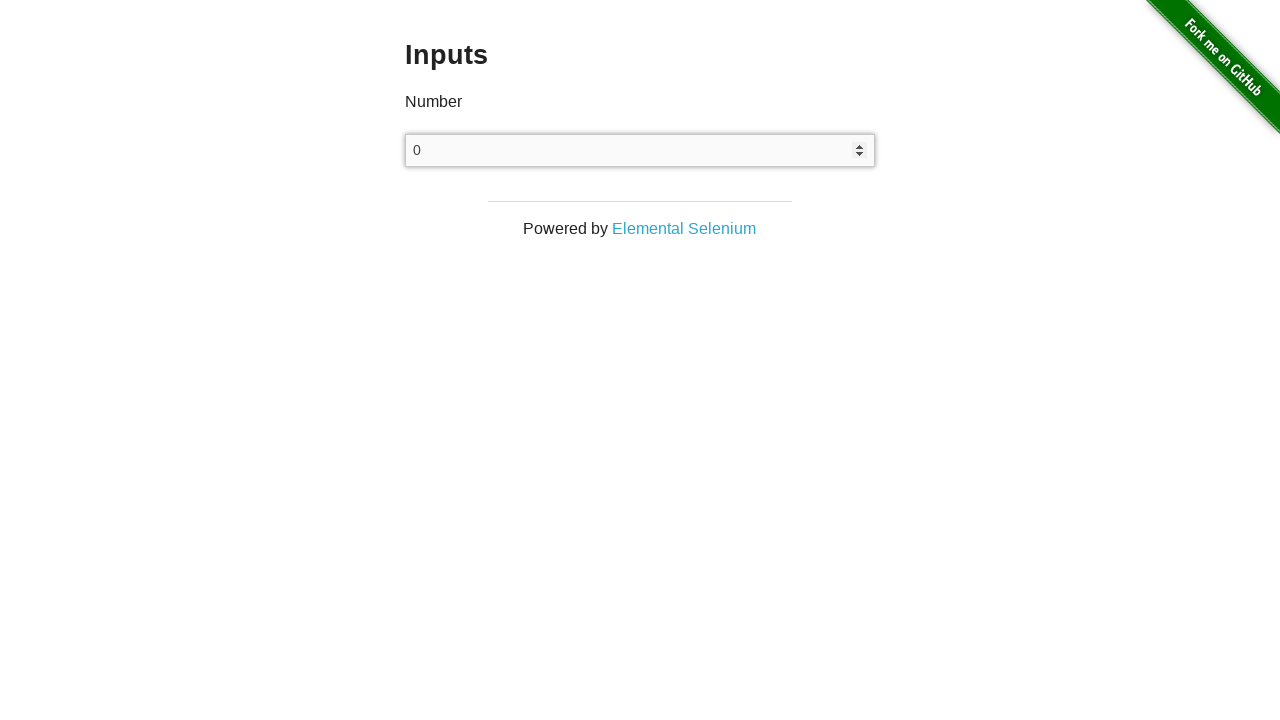

Pressed ArrowUp to increment value (increment 1/25)
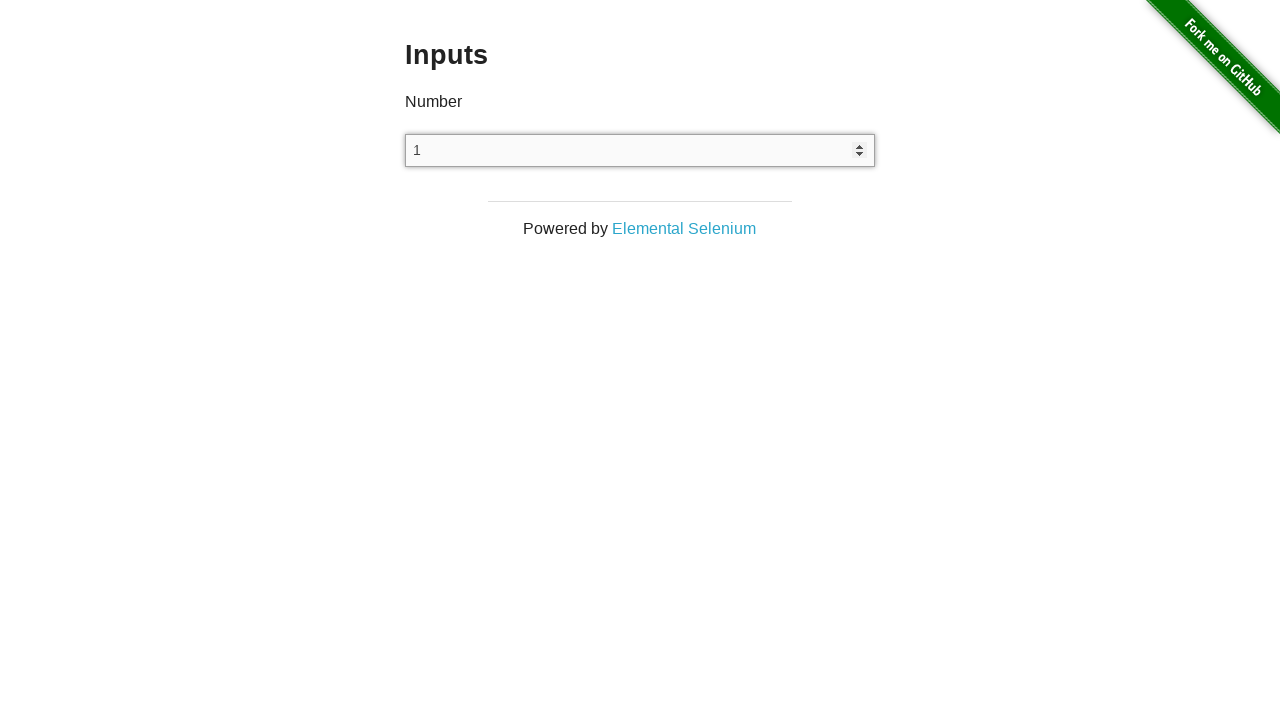

Waited 50ms after increment 1/25
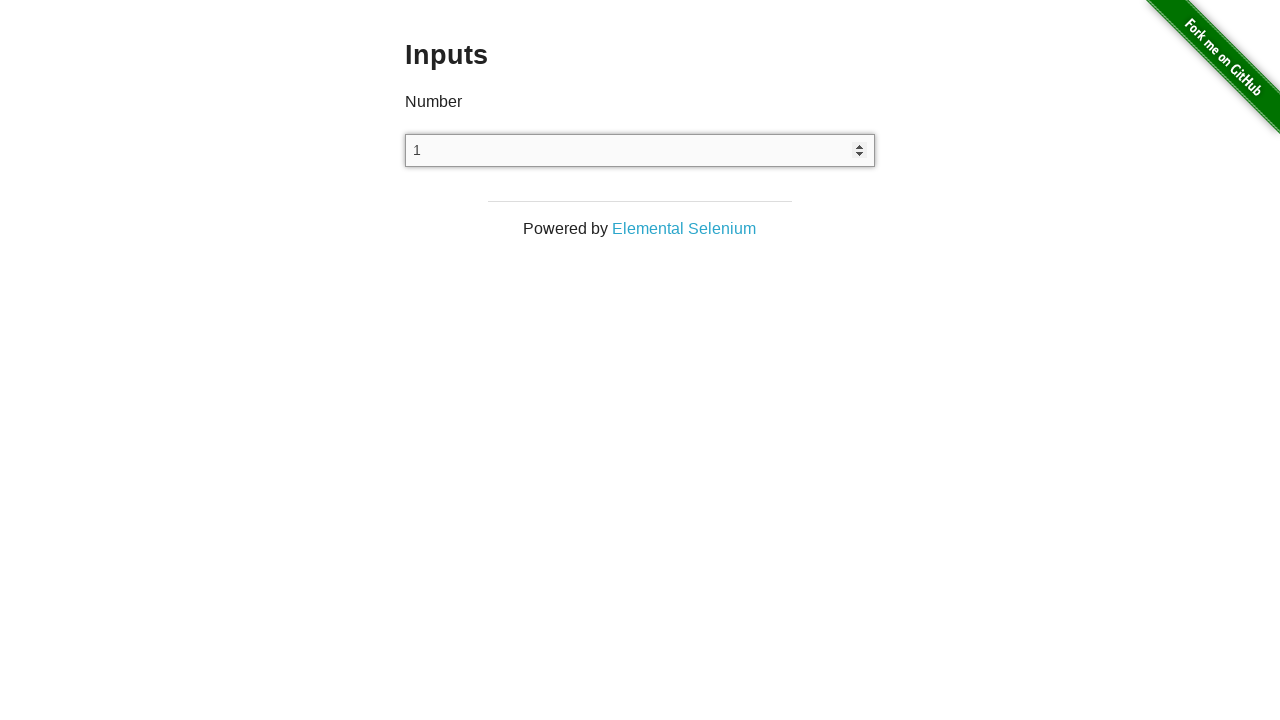

Pressed ArrowUp to increment value (increment 2/25)
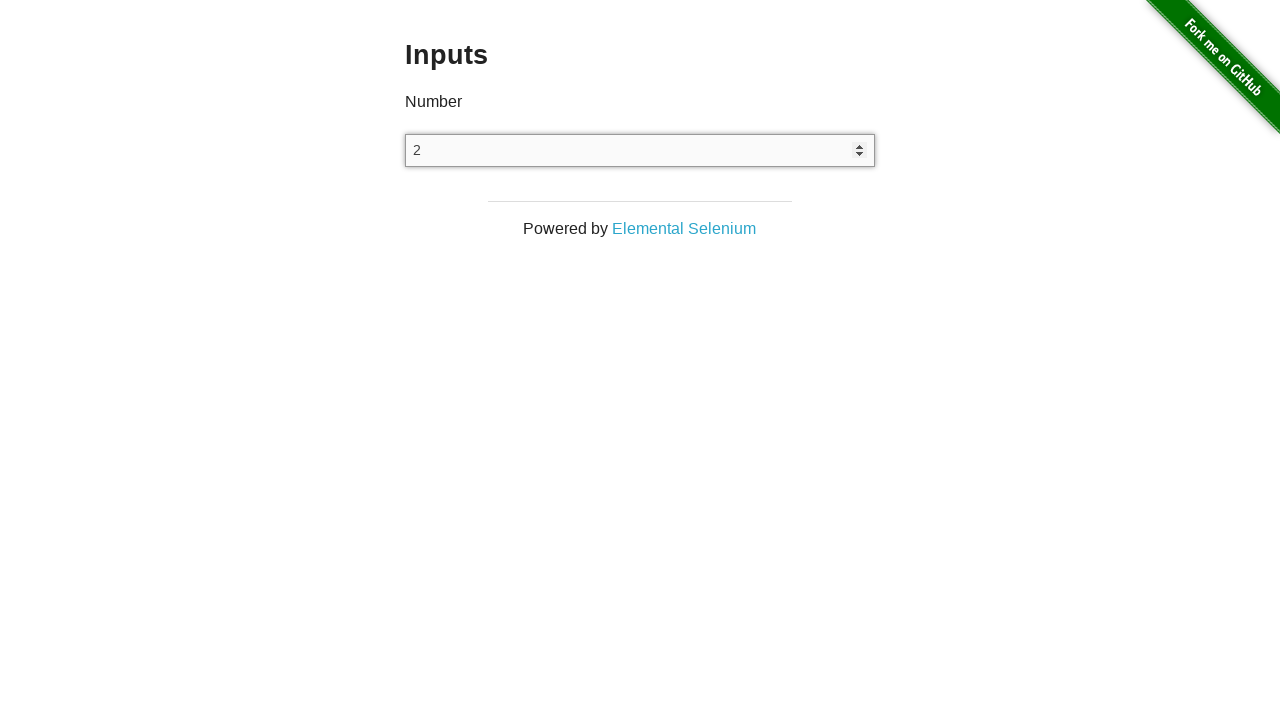

Waited 50ms after increment 2/25
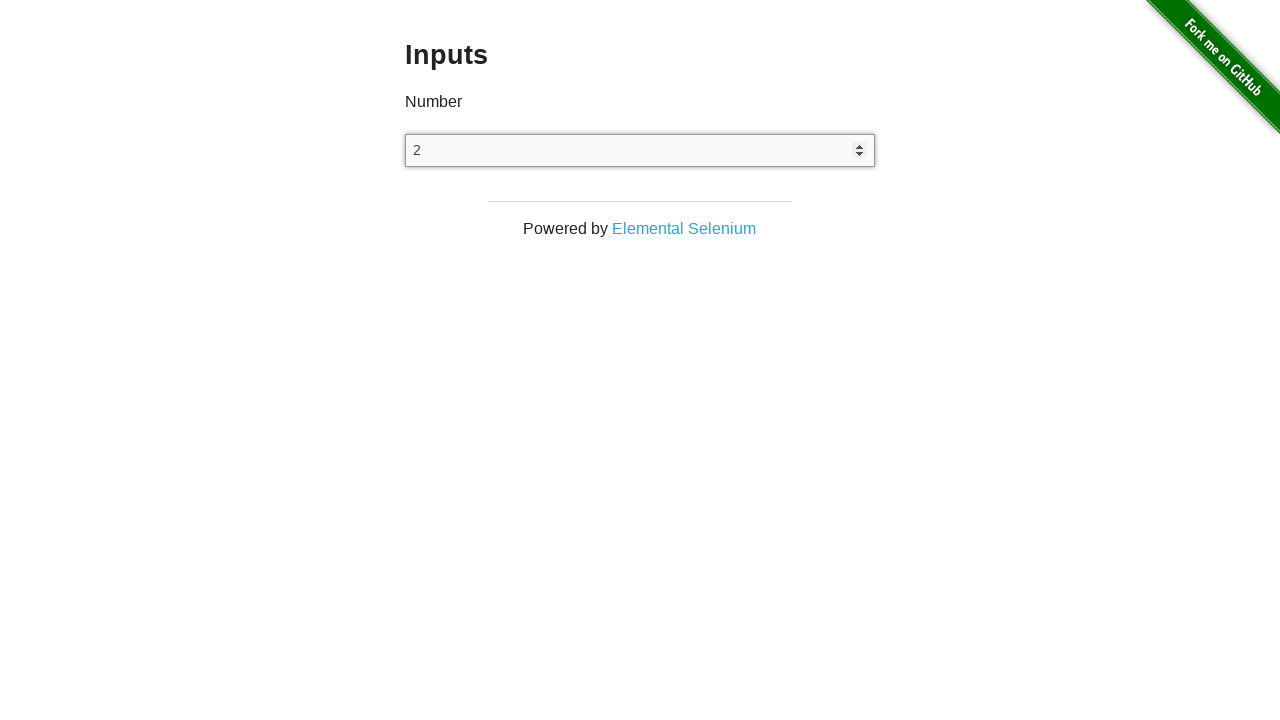

Pressed ArrowUp to increment value (increment 3/25)
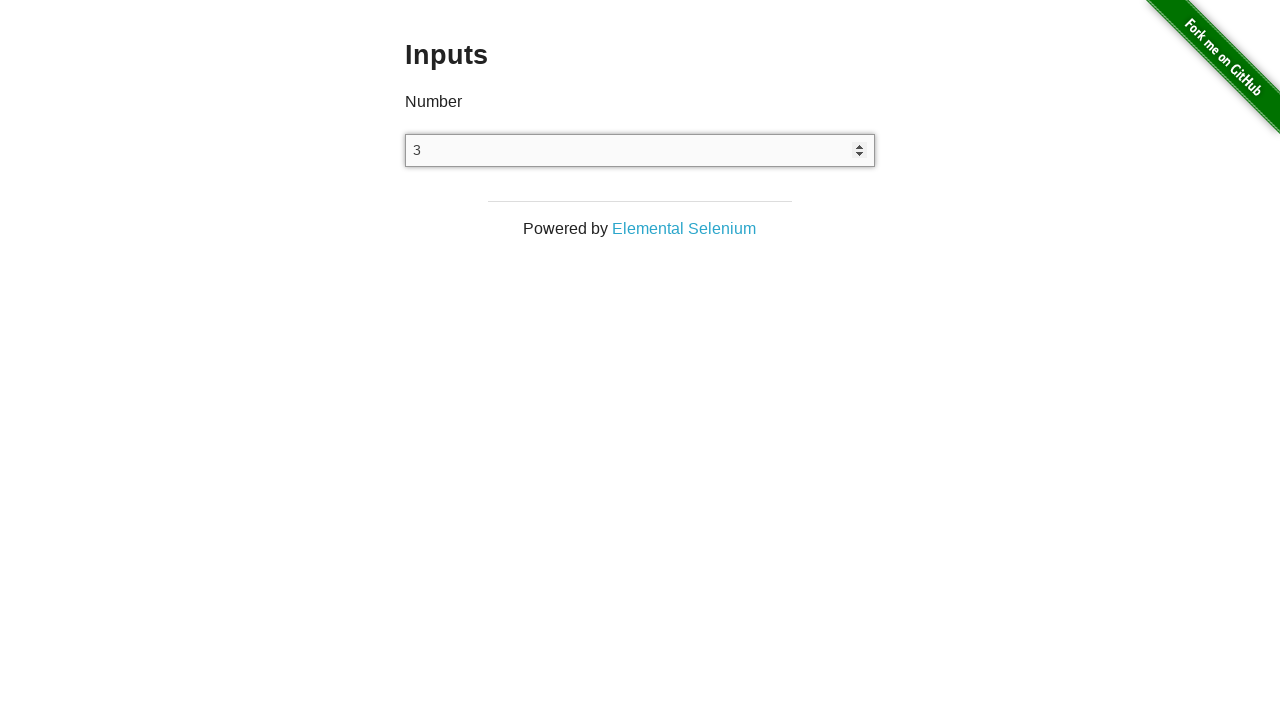

Waited 50ms after increment 3/25
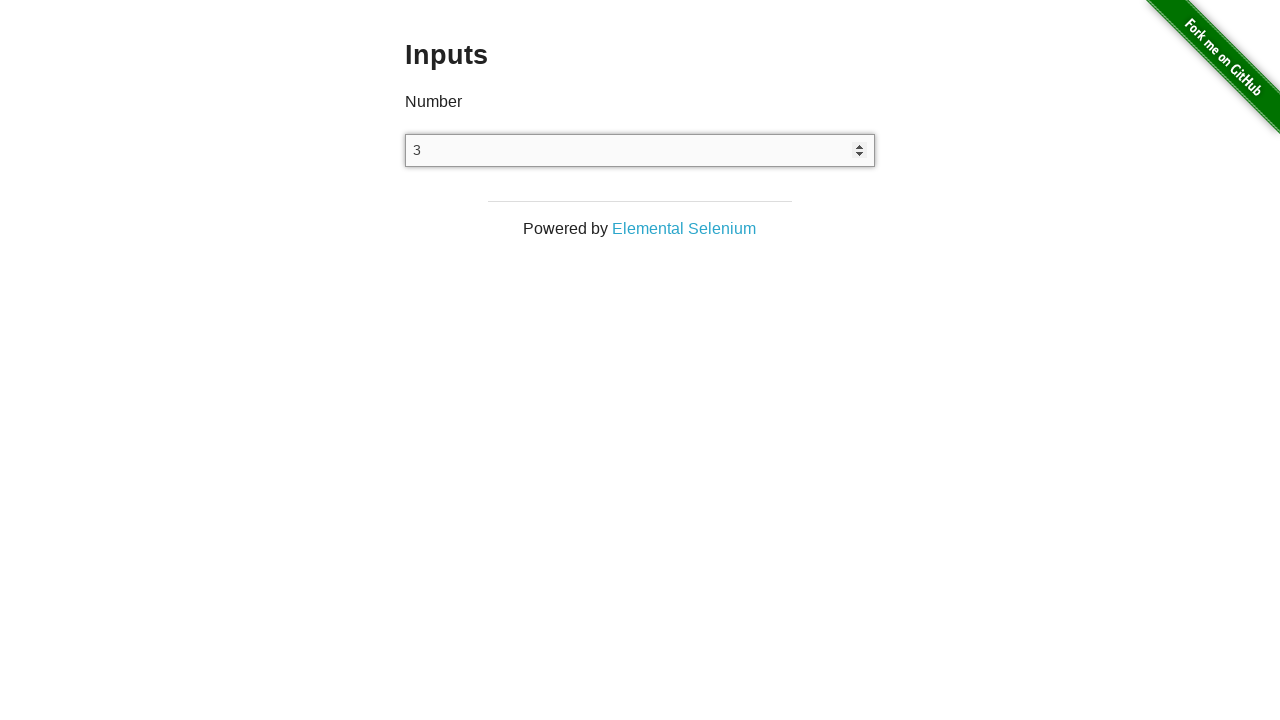

Pressed ArrowUp to increment value (increment 4/25)
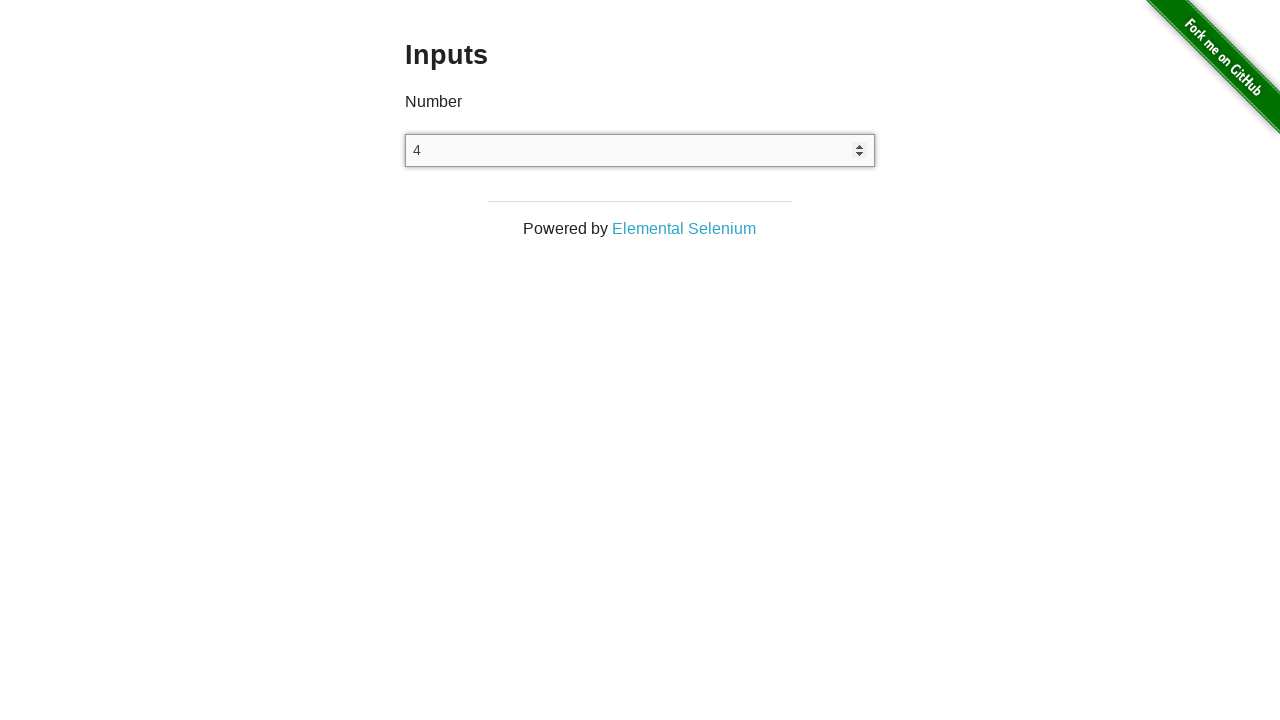

Waited 50ms after increment 4/25
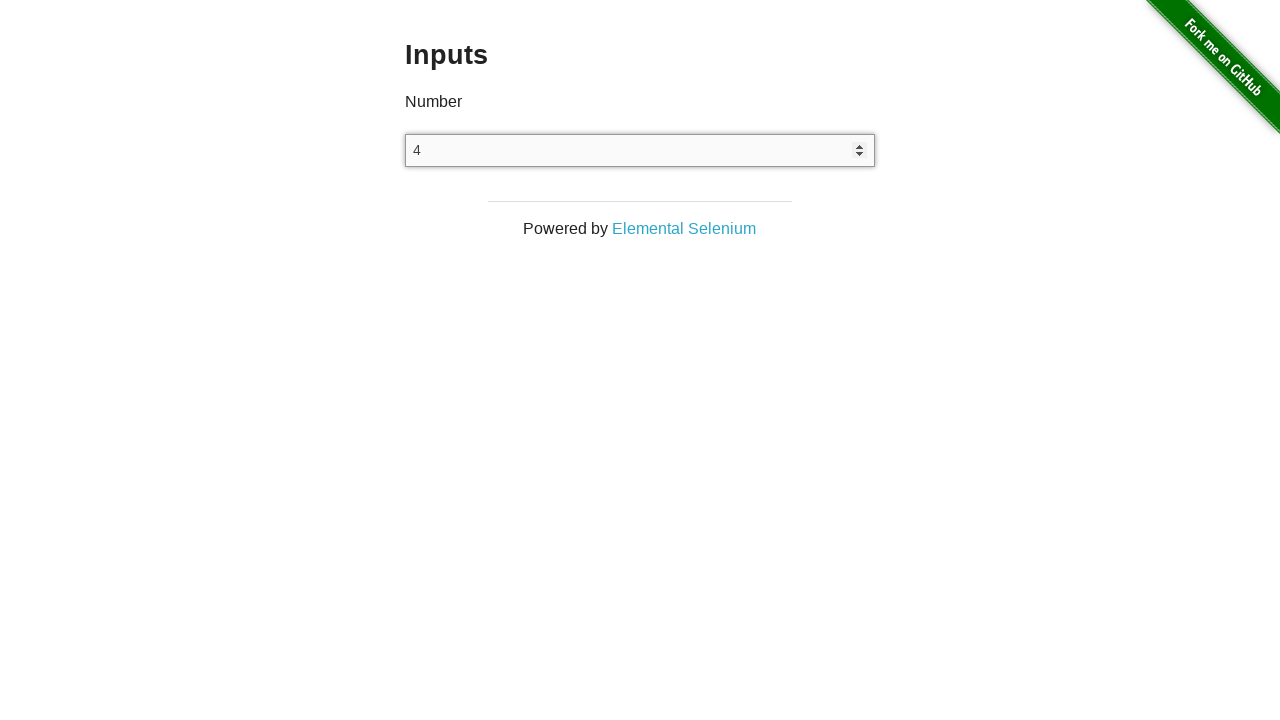

Pressed ArrowUp to increment value (increment 5/25)
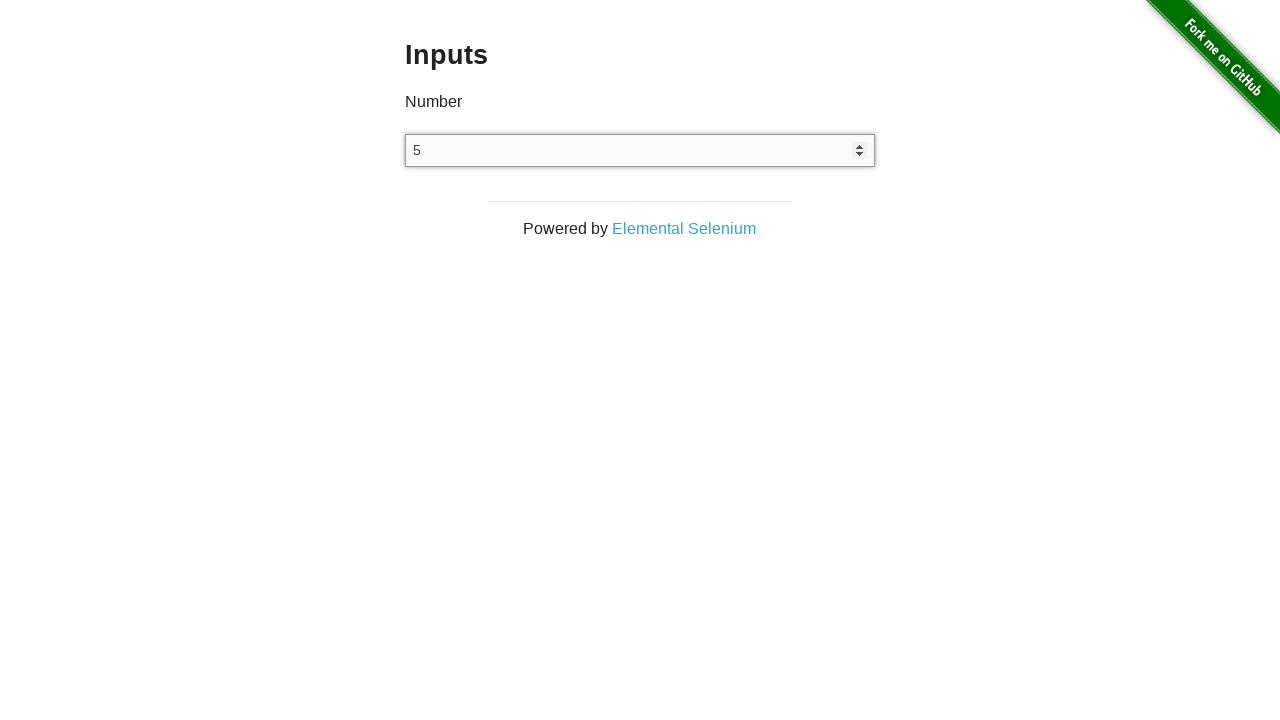

Waited 50ms after increment 5/25
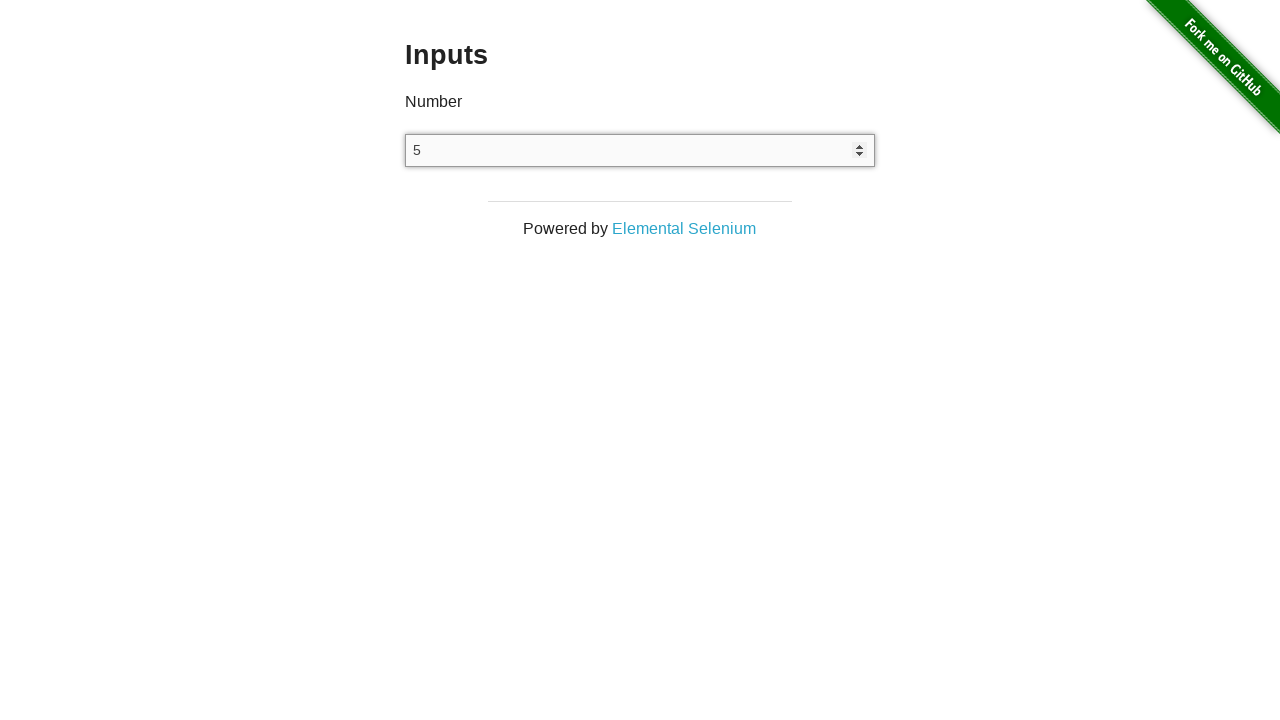

Pressed ArrowUp to increment value (increment 6/25)
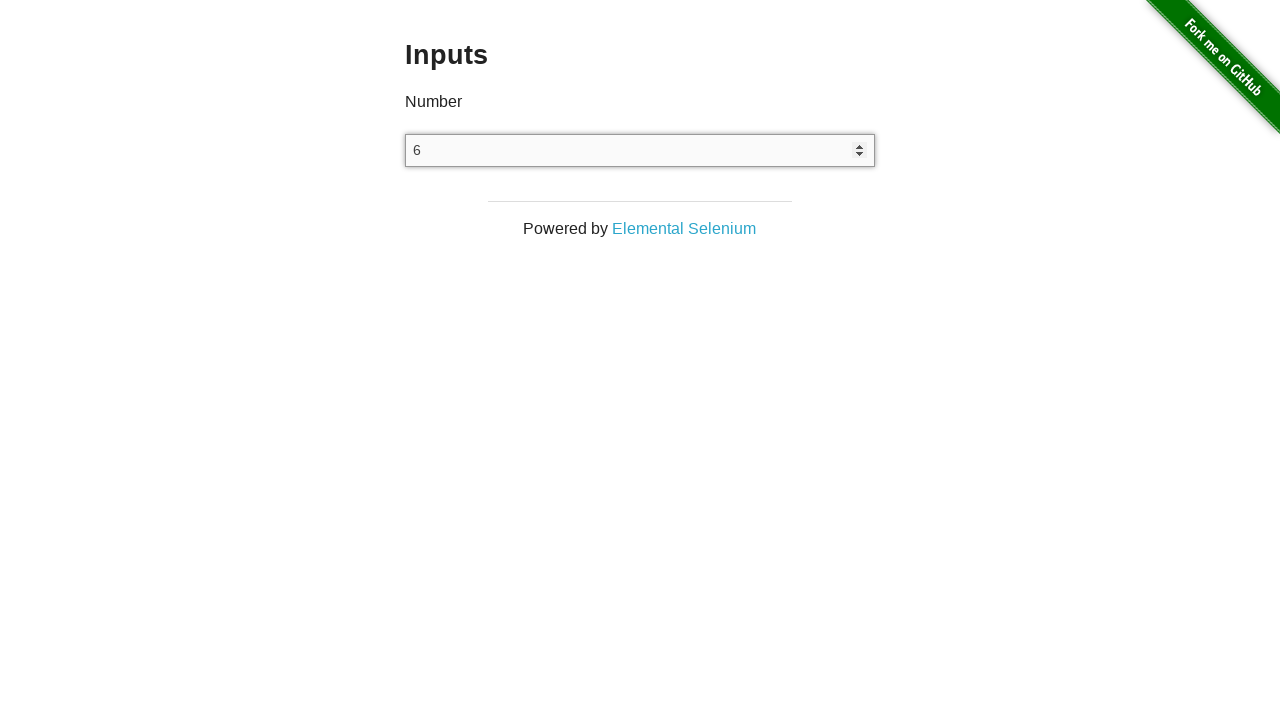

Waited 50ms after increment 6/25
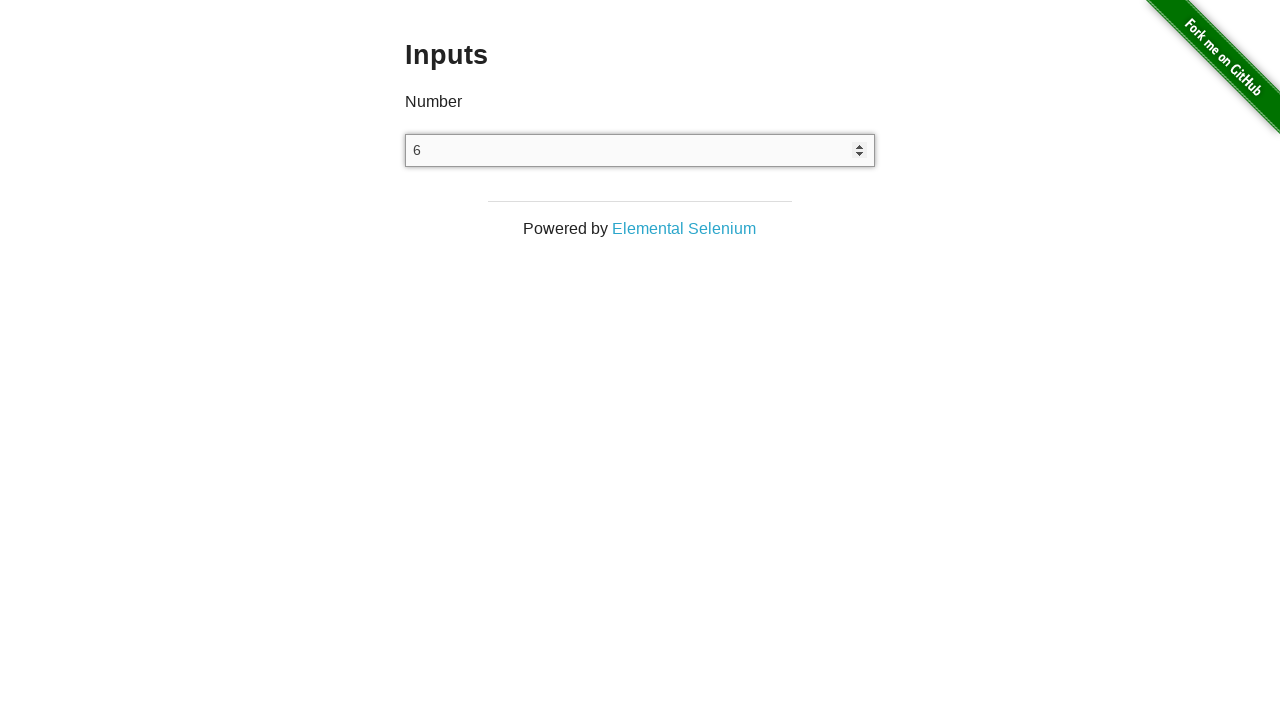

Pressed ArrowUp to increment value (increment 7/25)
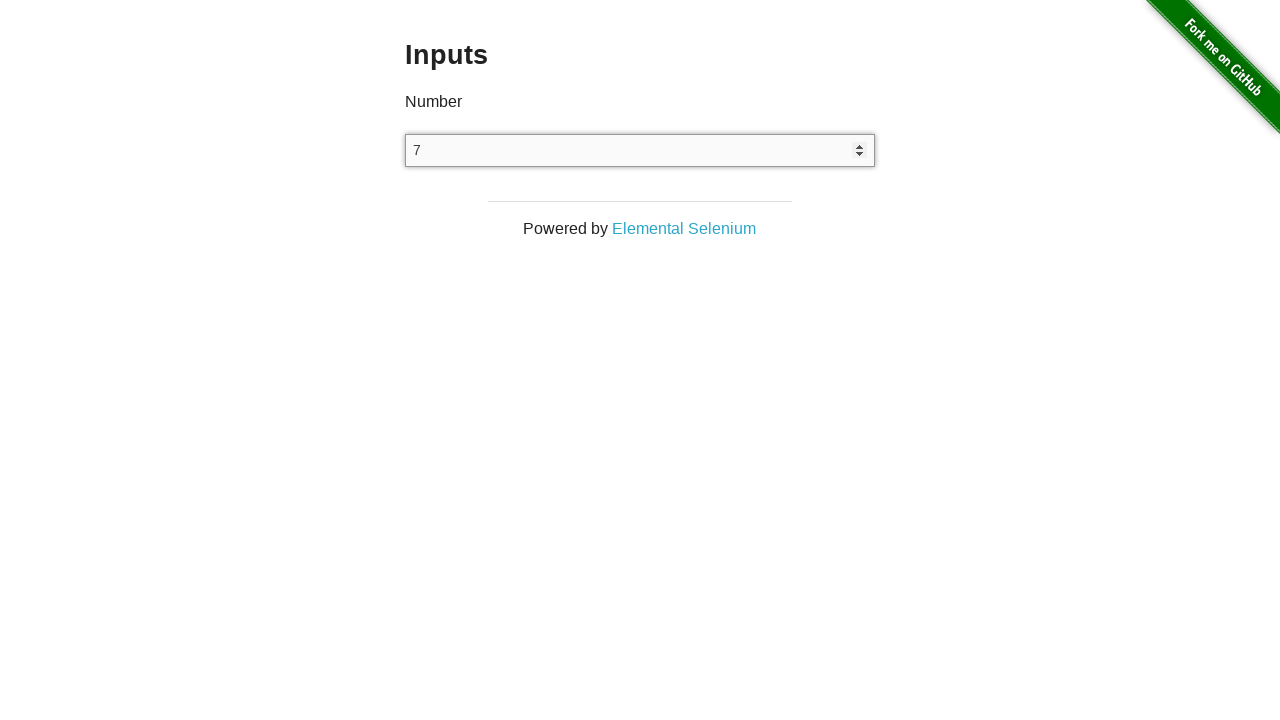

Waited 50ms after increment 7/25
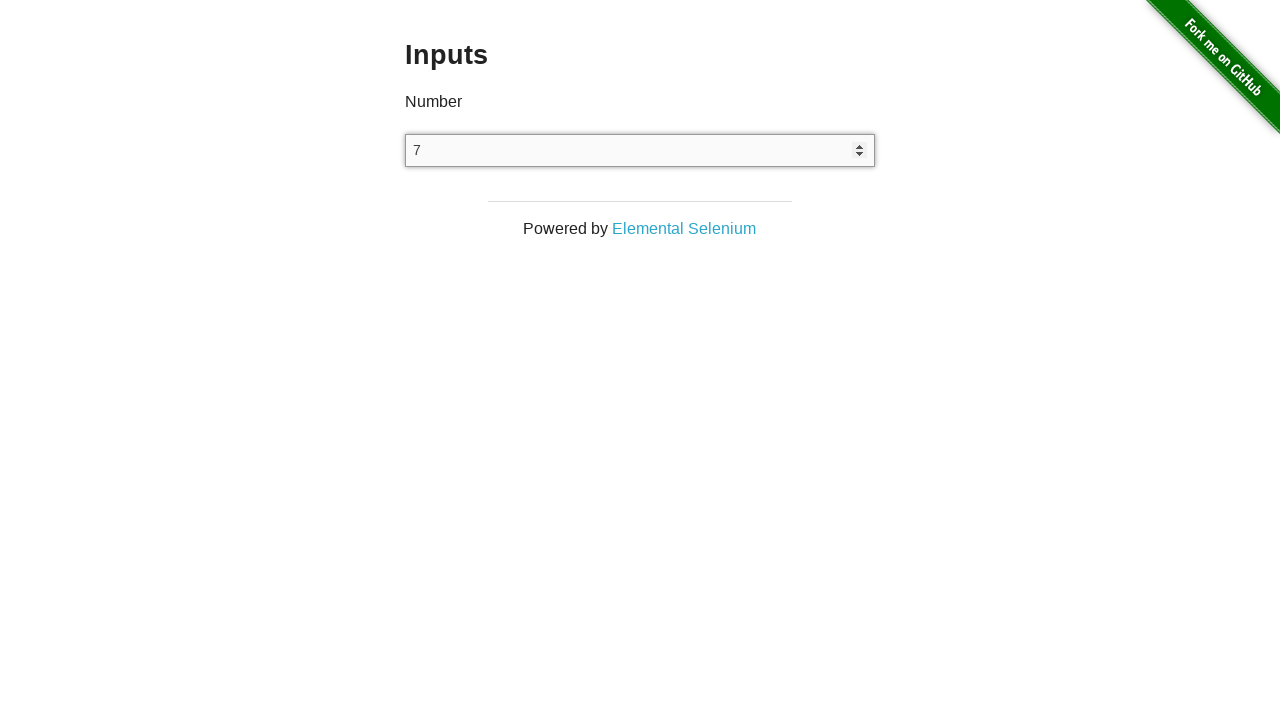

Pressed ArrowUp to increment value (increment 8/25)
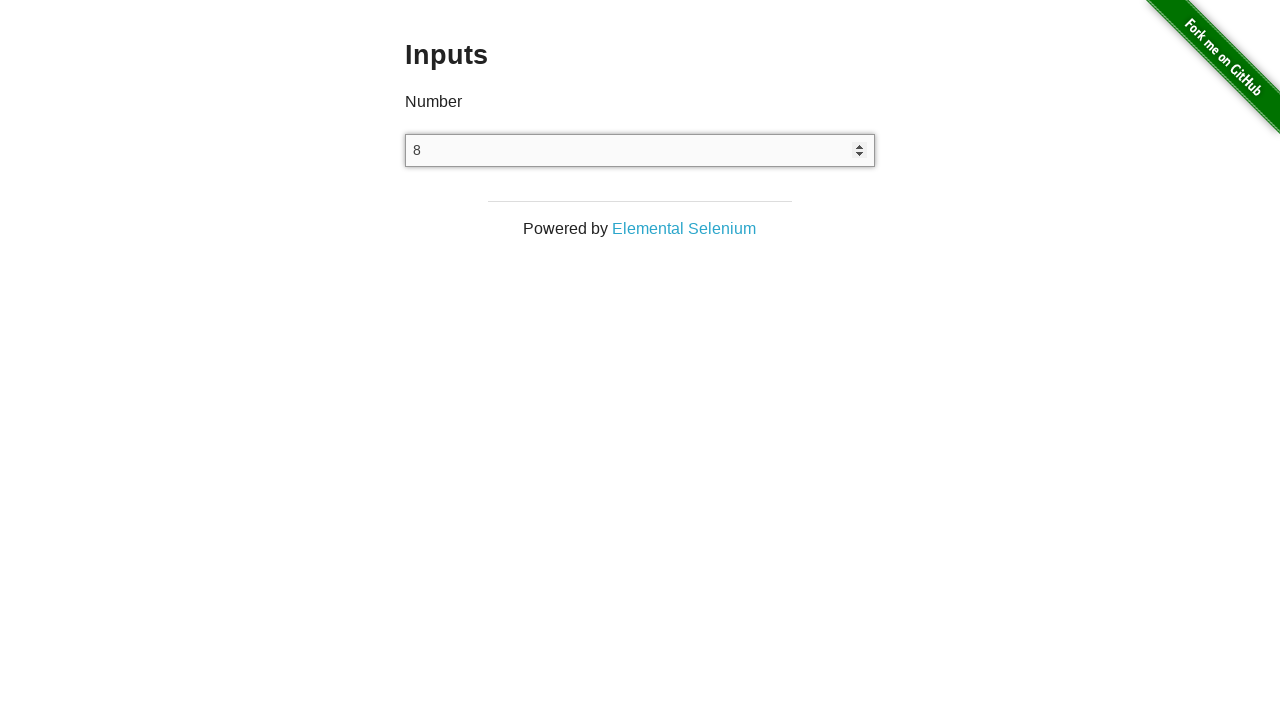

Waited 50ms after increment 8/25
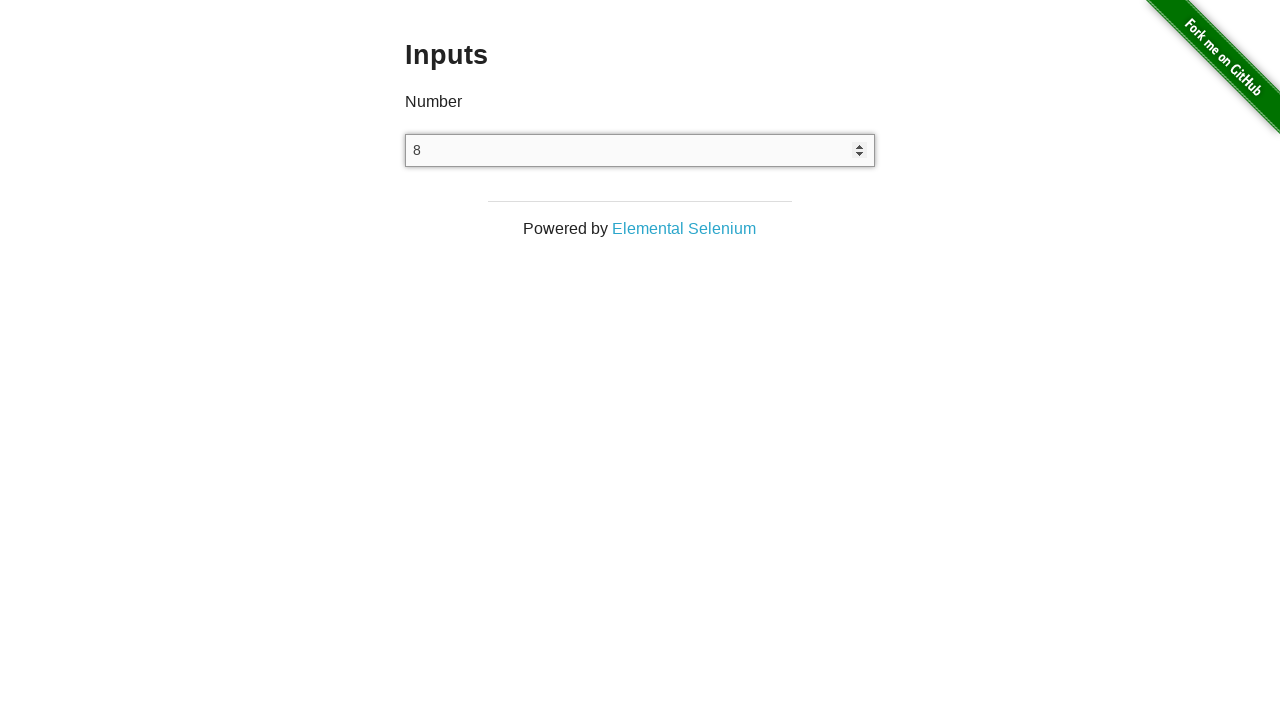

Pressed ArrowUp to increment value (increment 9/25)
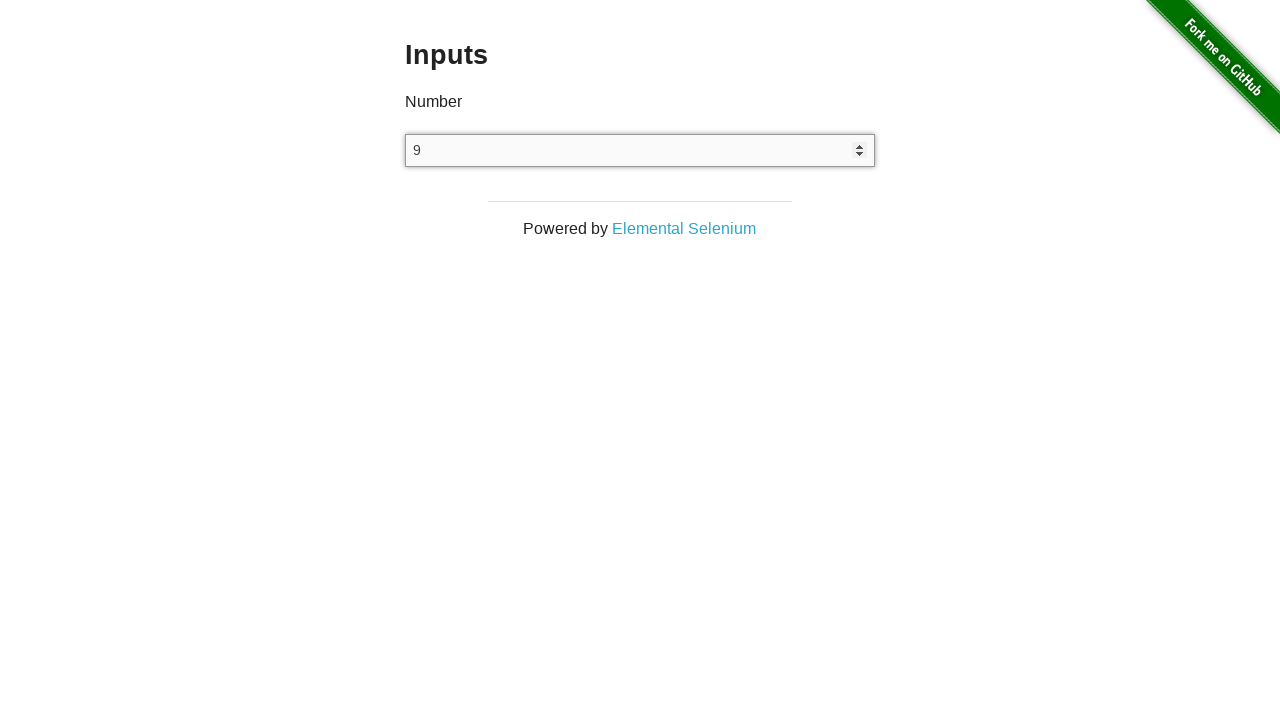

Waited 50ms after increment 9/25
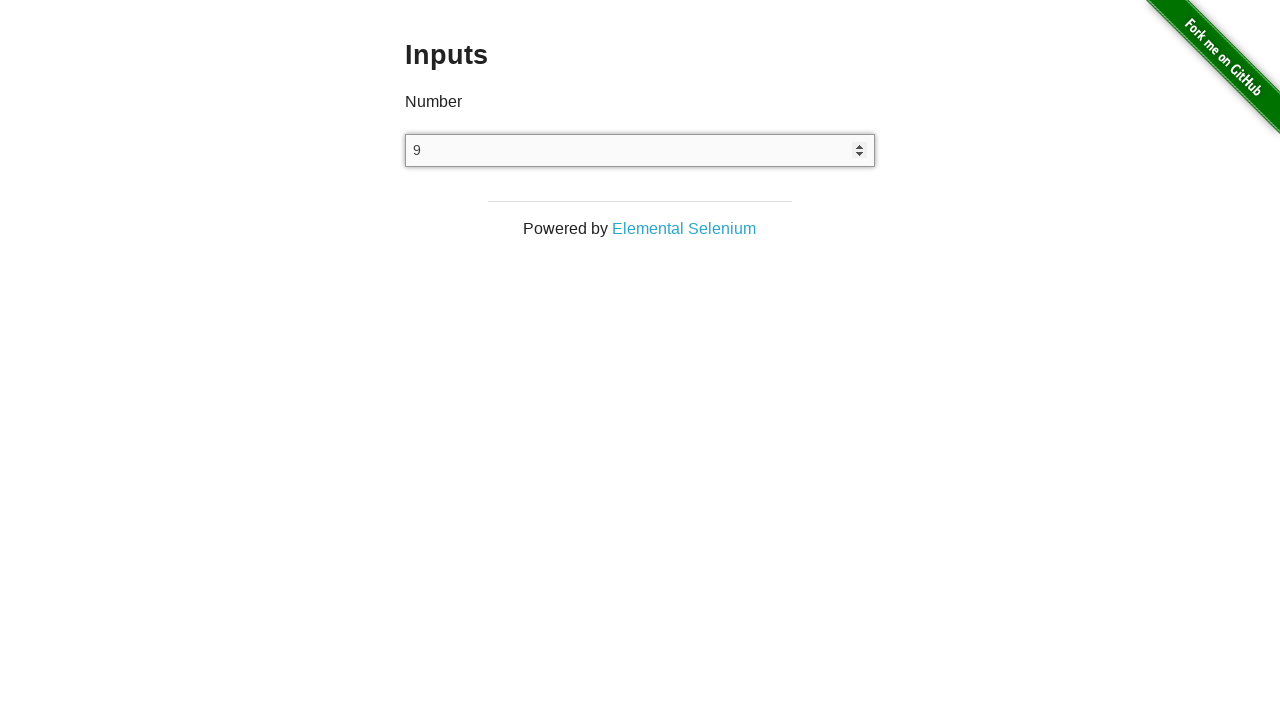

Pressed ArrowUp to increment value (increment 10/25)
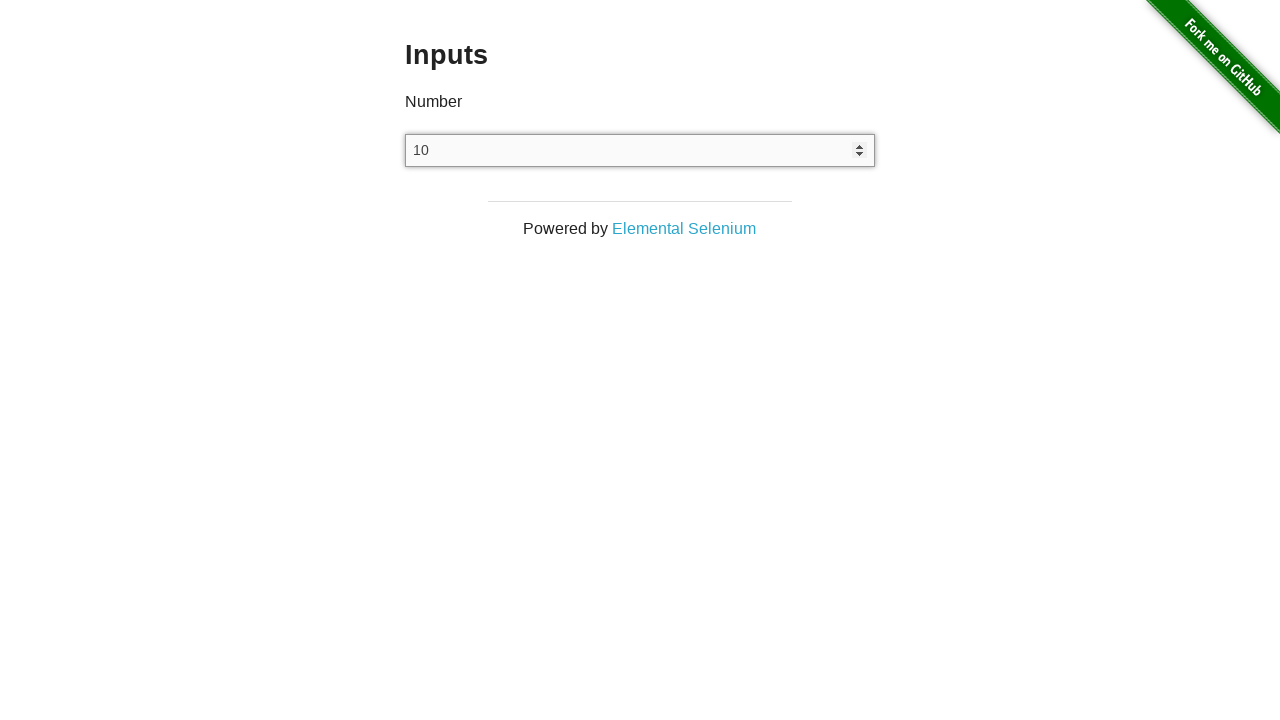

Waited 50ms after increment 10/25
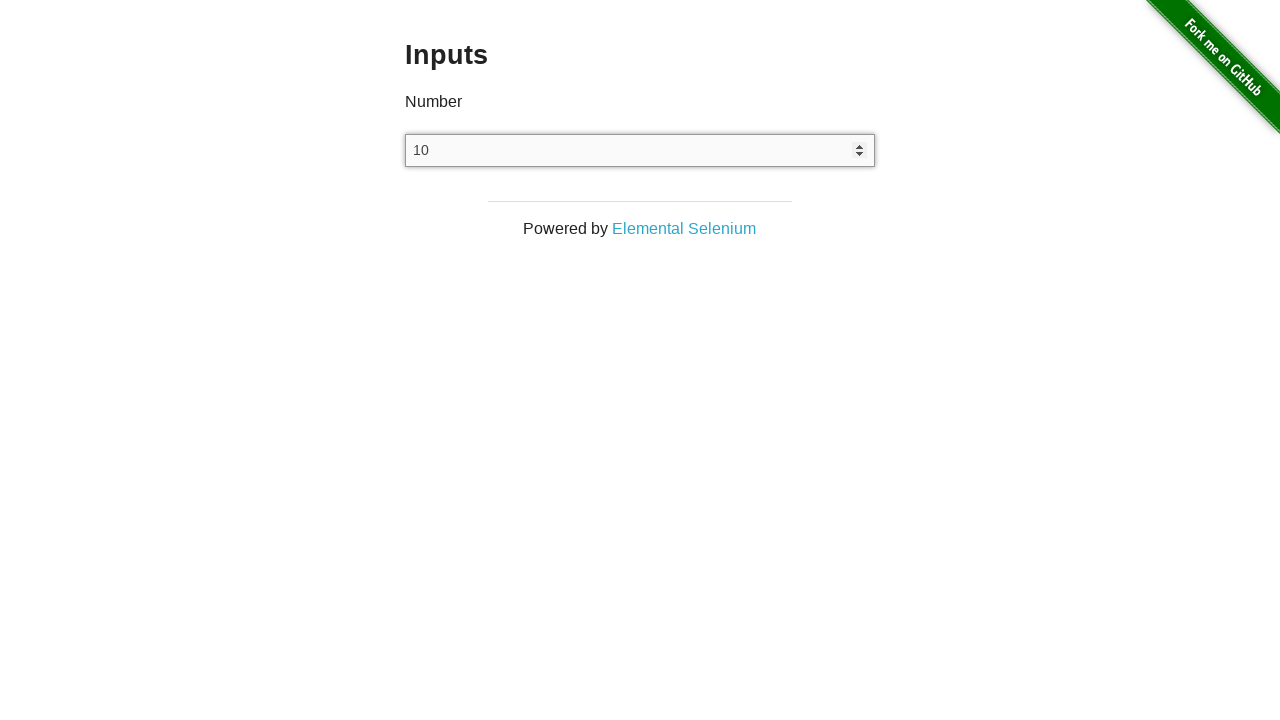

Pressed ArrowUp to increment value (increment 11/25)
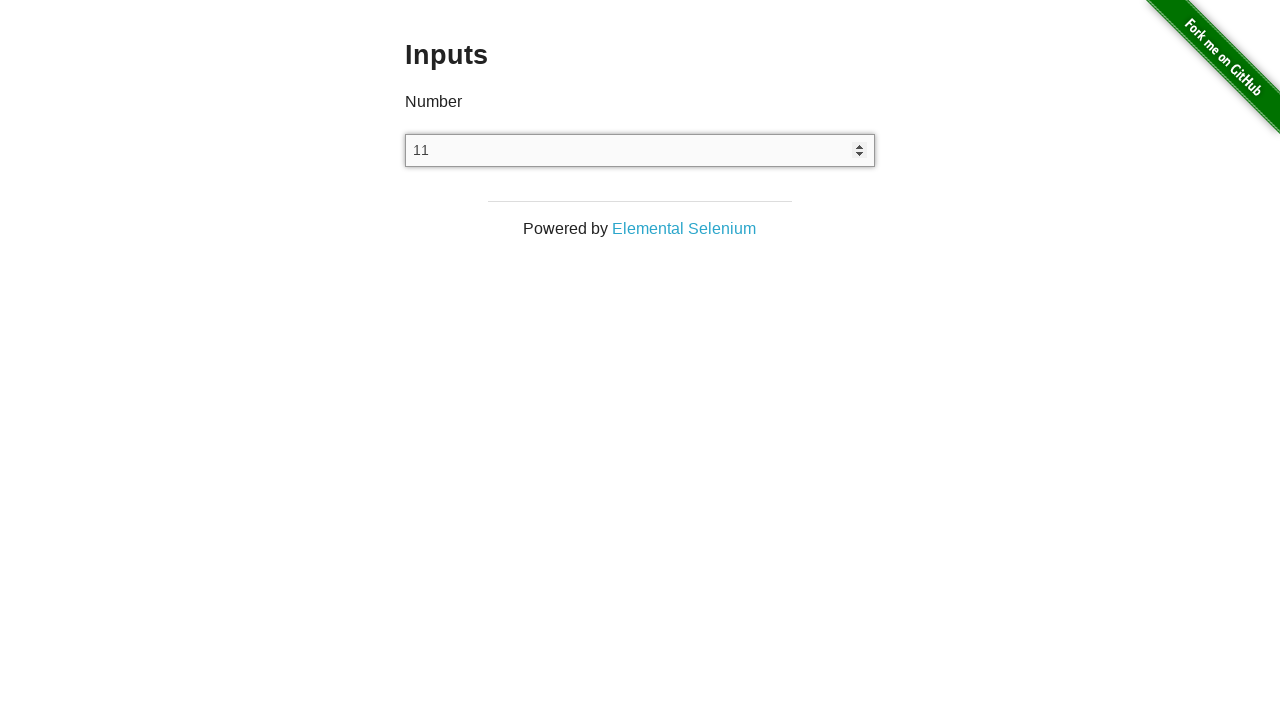

Waited 50ms after increment 11/25
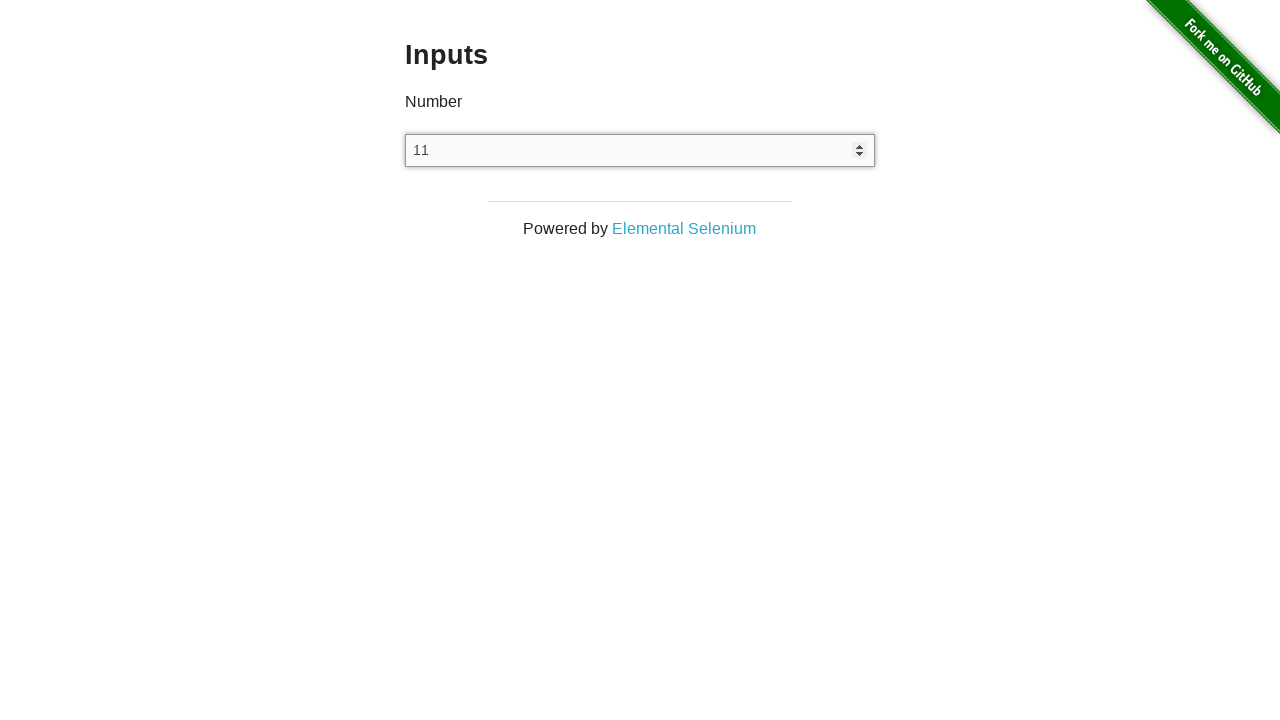

Pressed ArrowUp to increment value (increment 12/25)
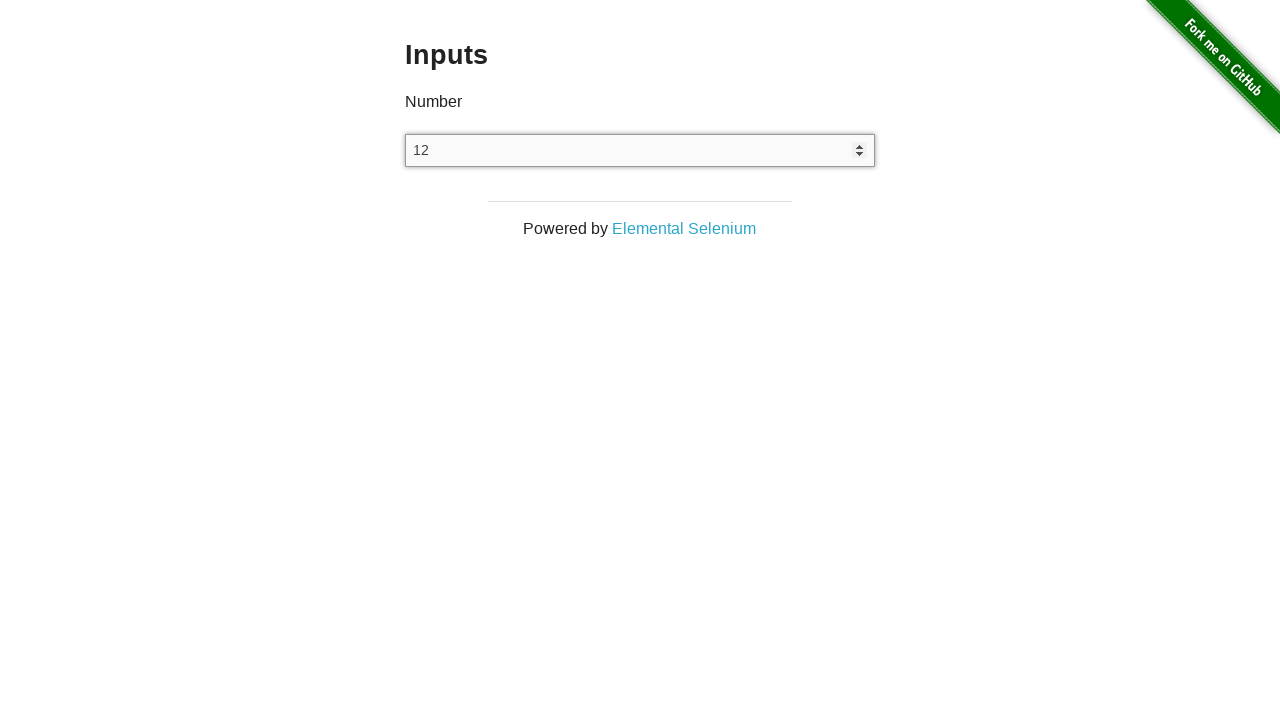

Waited 50ms after increment 12/25
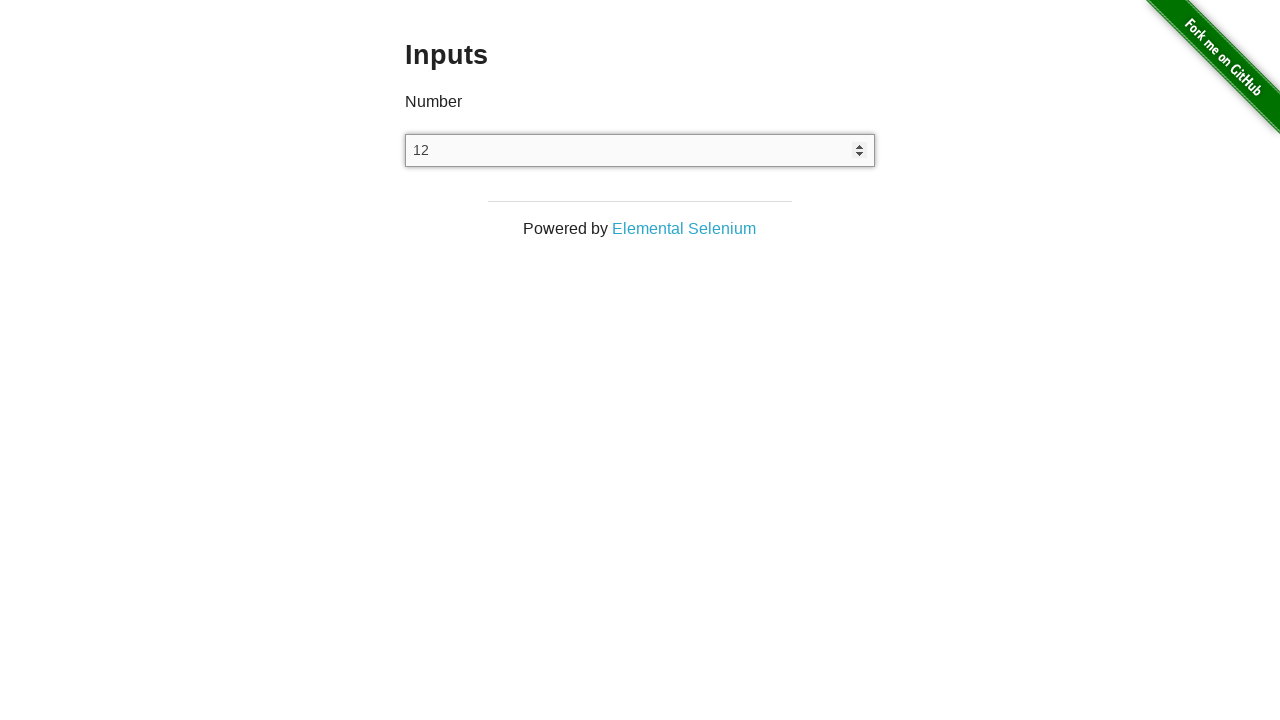

Pressed ArrowUp to increment value (increment 13/25)
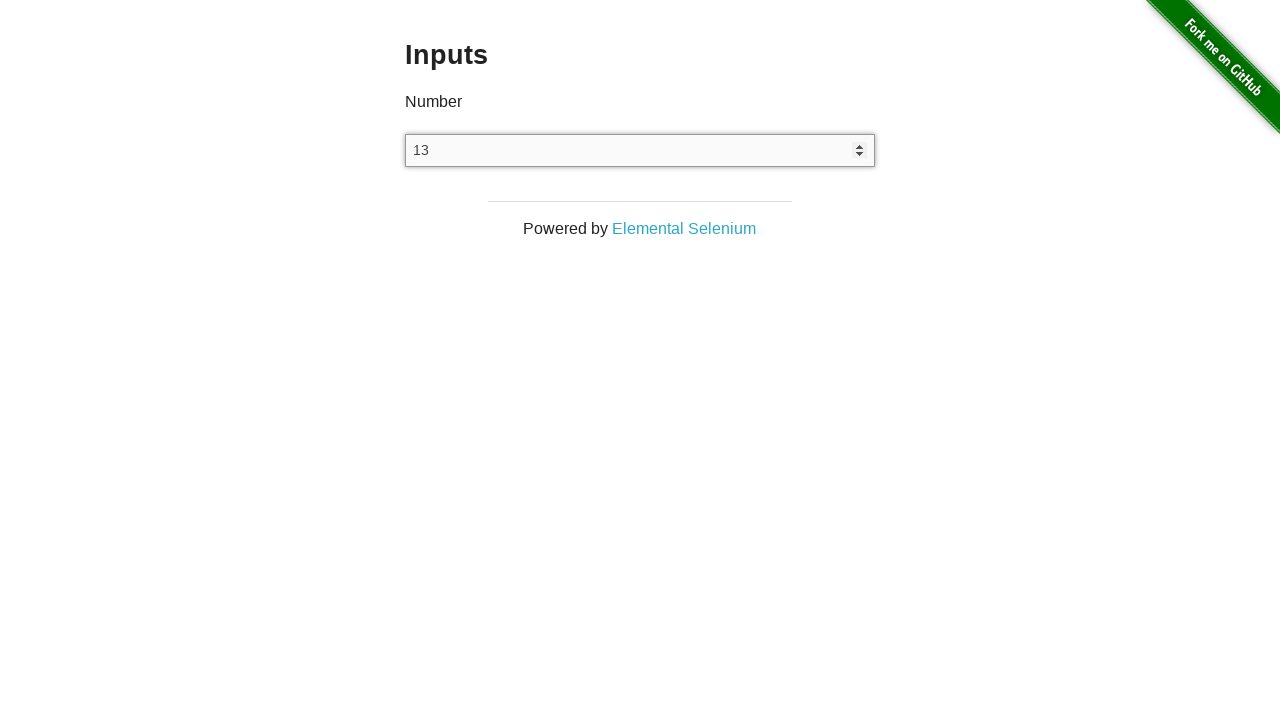

Waited 50ms after increment 13/25
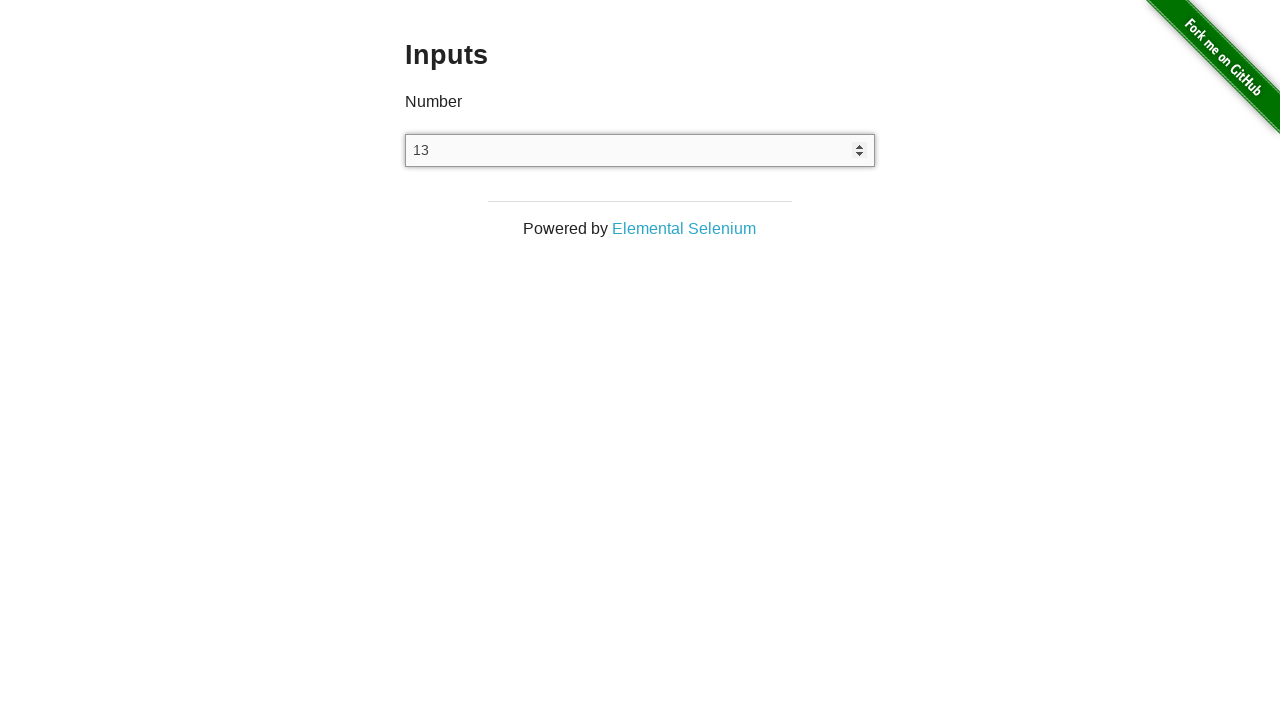

Pressed ArrowUp to increment value (increment 14/25)
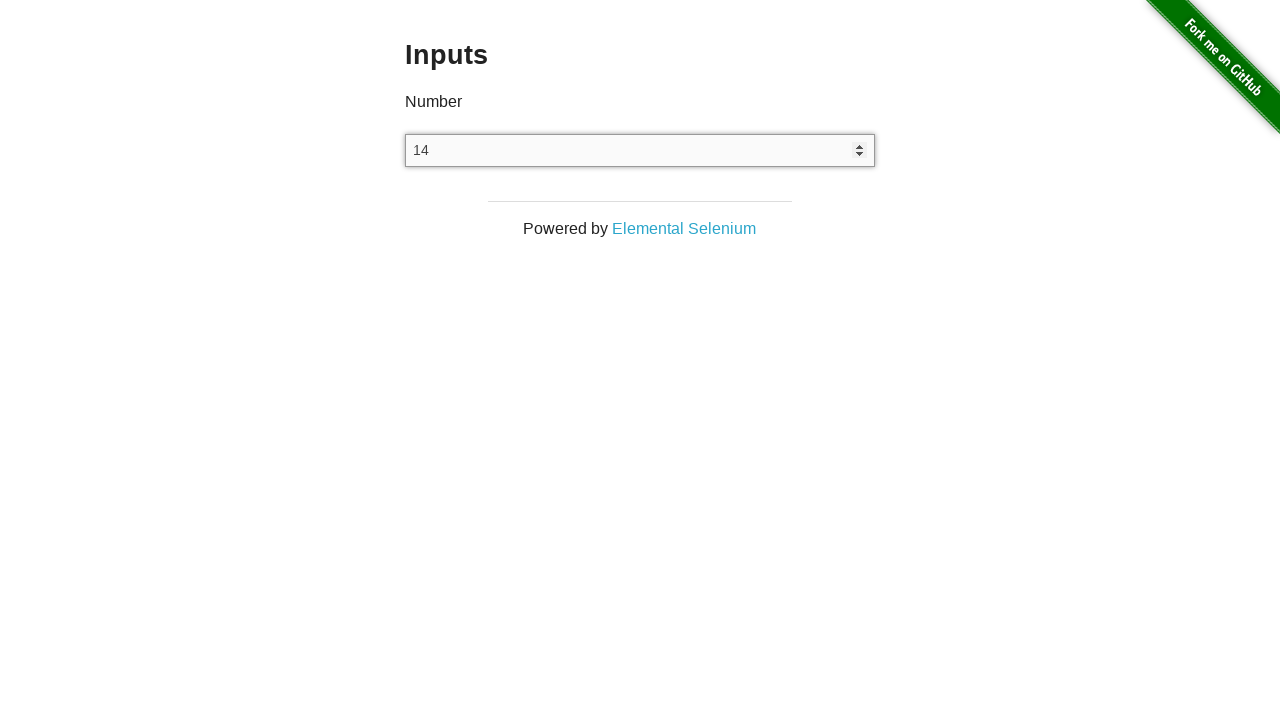

Waited 50ms after increment 14/25
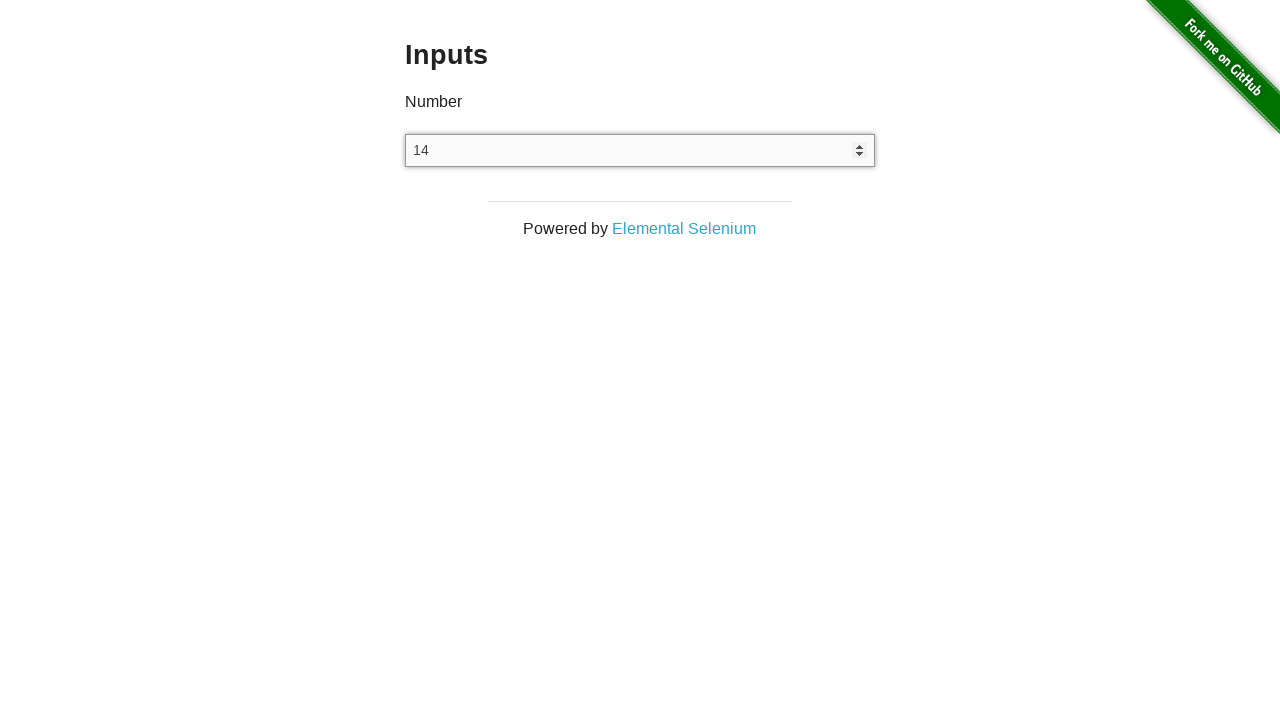

Pressed ArrowUp to increment value (increment 15/25)
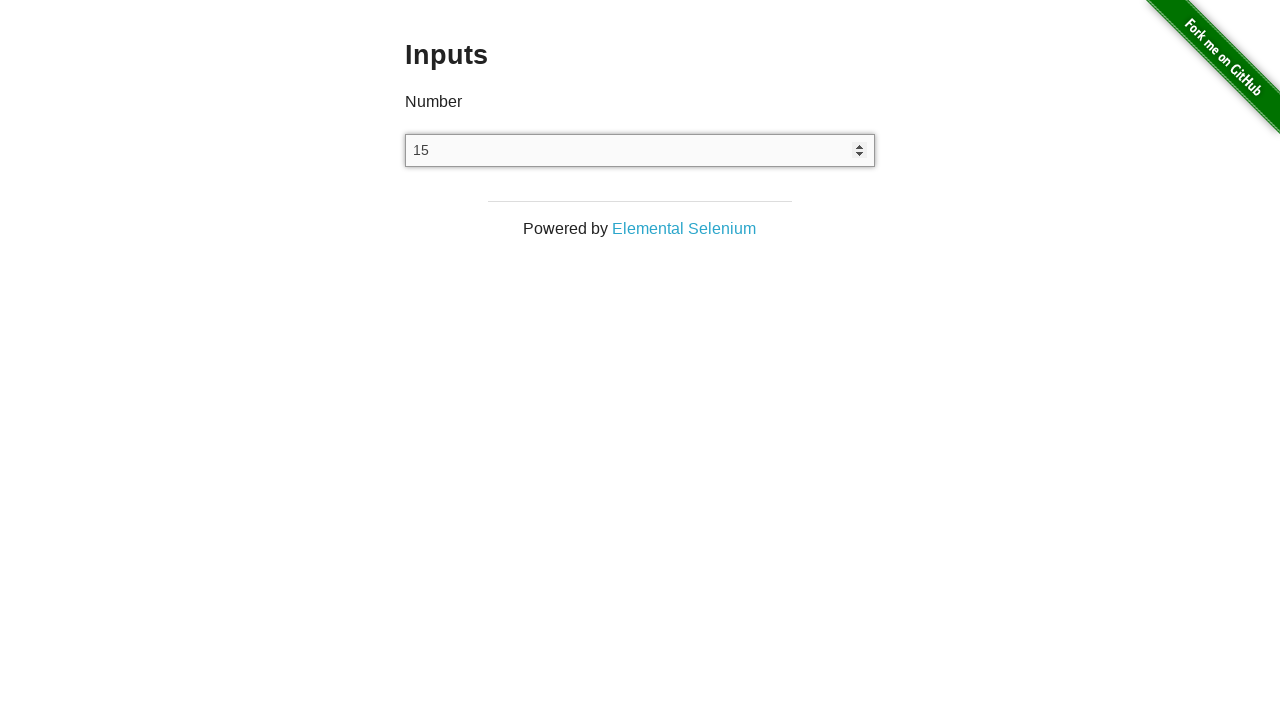

Waited 50ms after increment 15/25
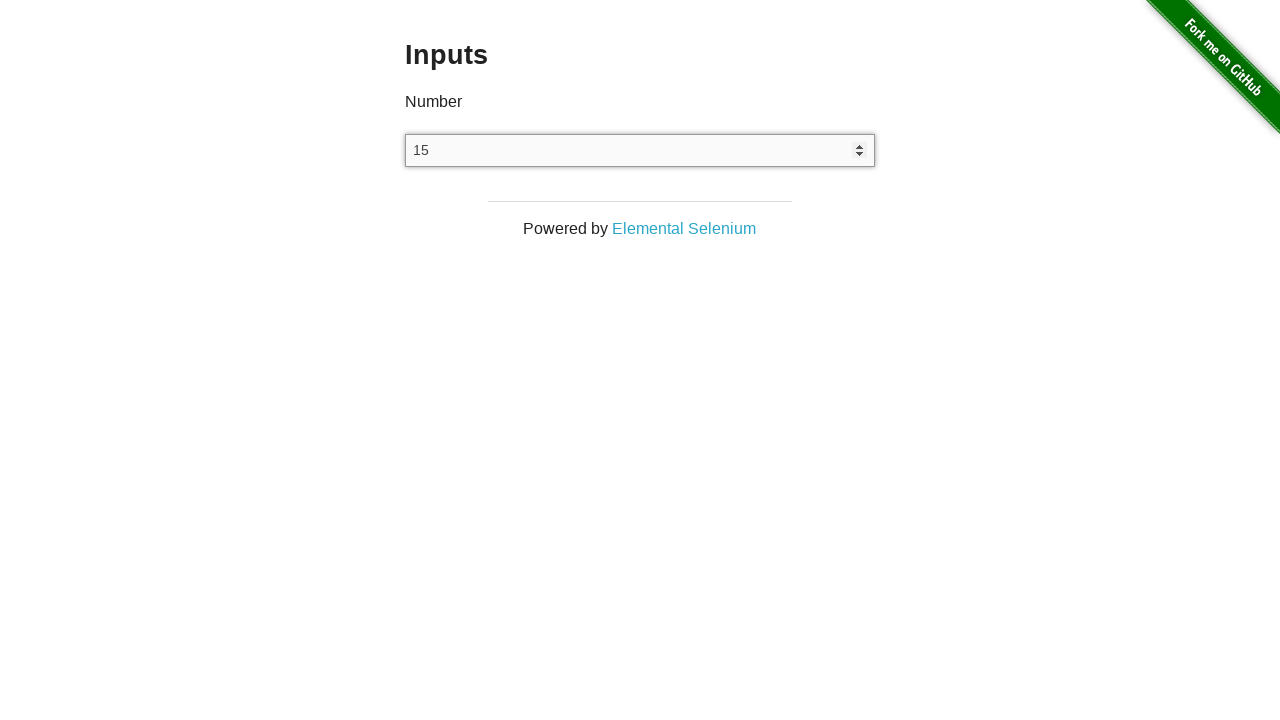

Pressed ArrowUp to increment value (increment 16/25)
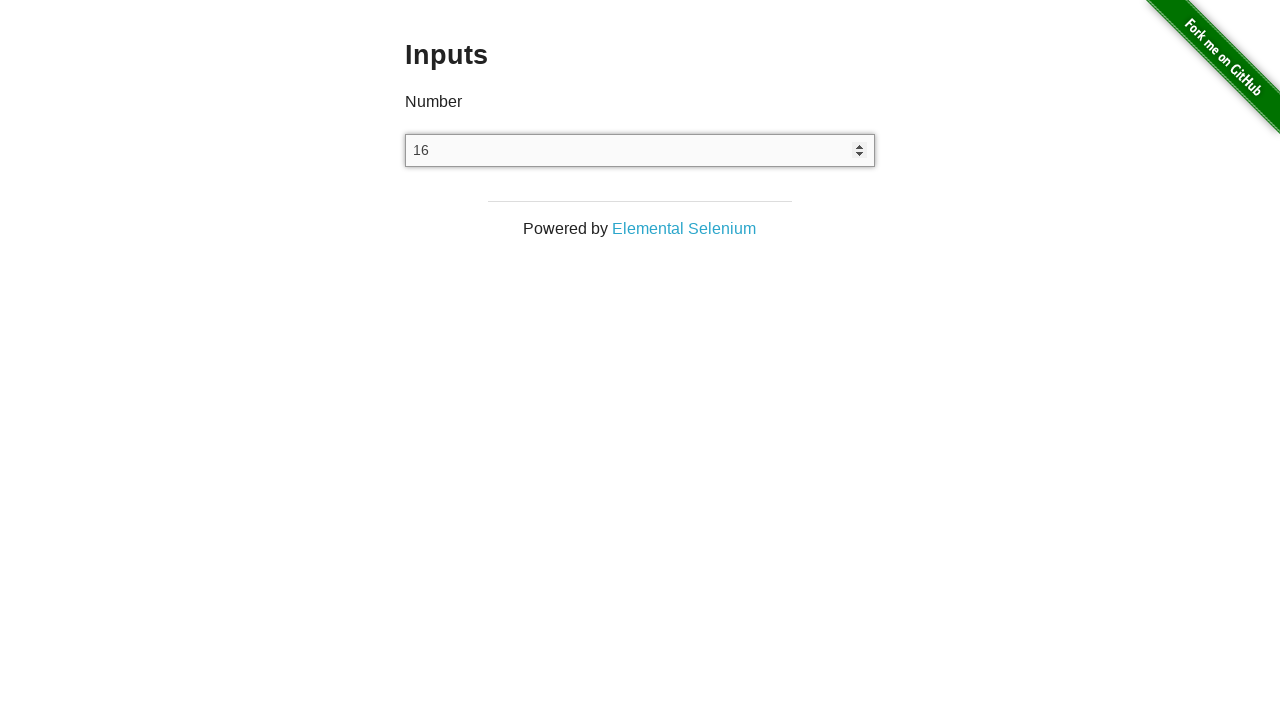

Waited 50ms after increment 16/25
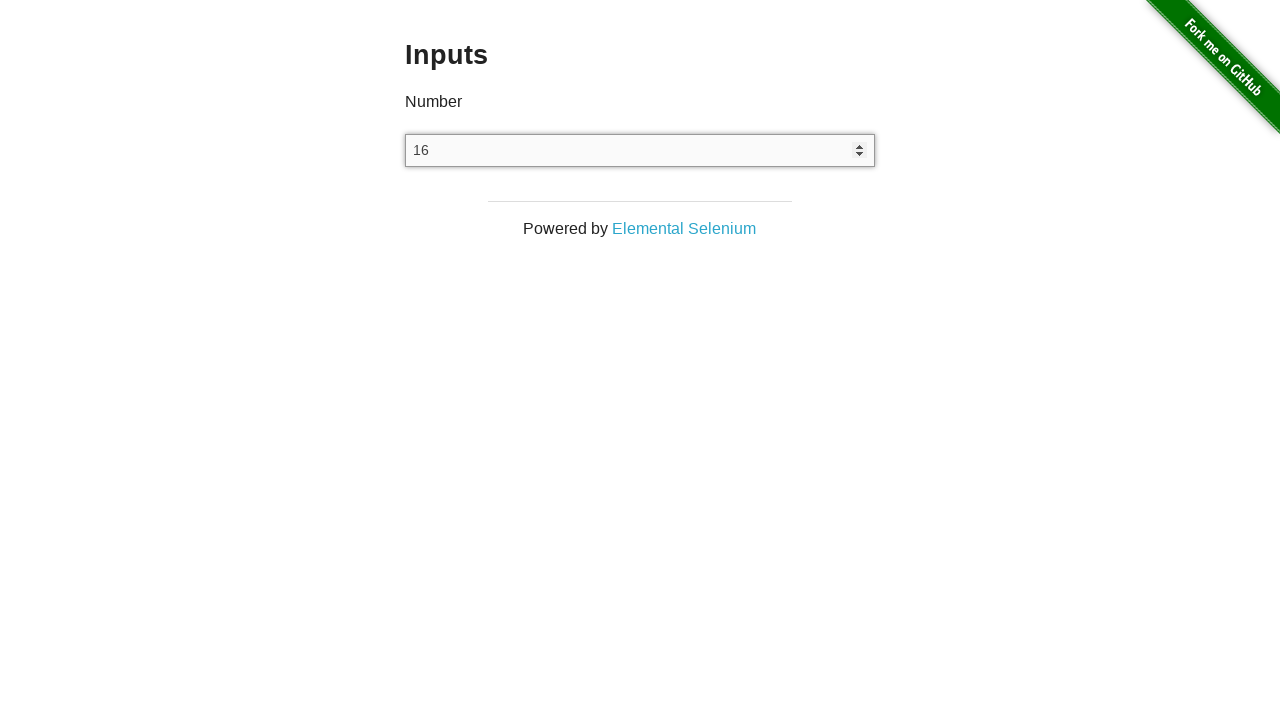

Pressed ArrowUp to increment value (increment 17/25)
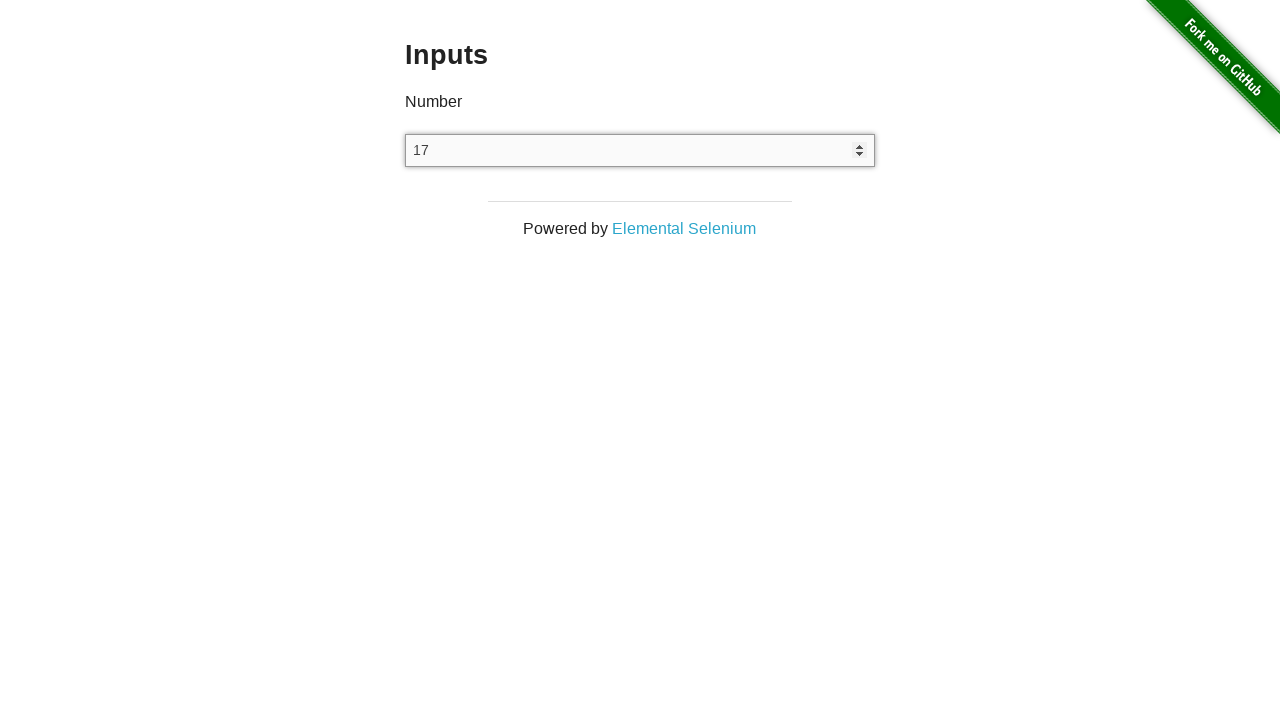

Waited 50ms after increment 17/25
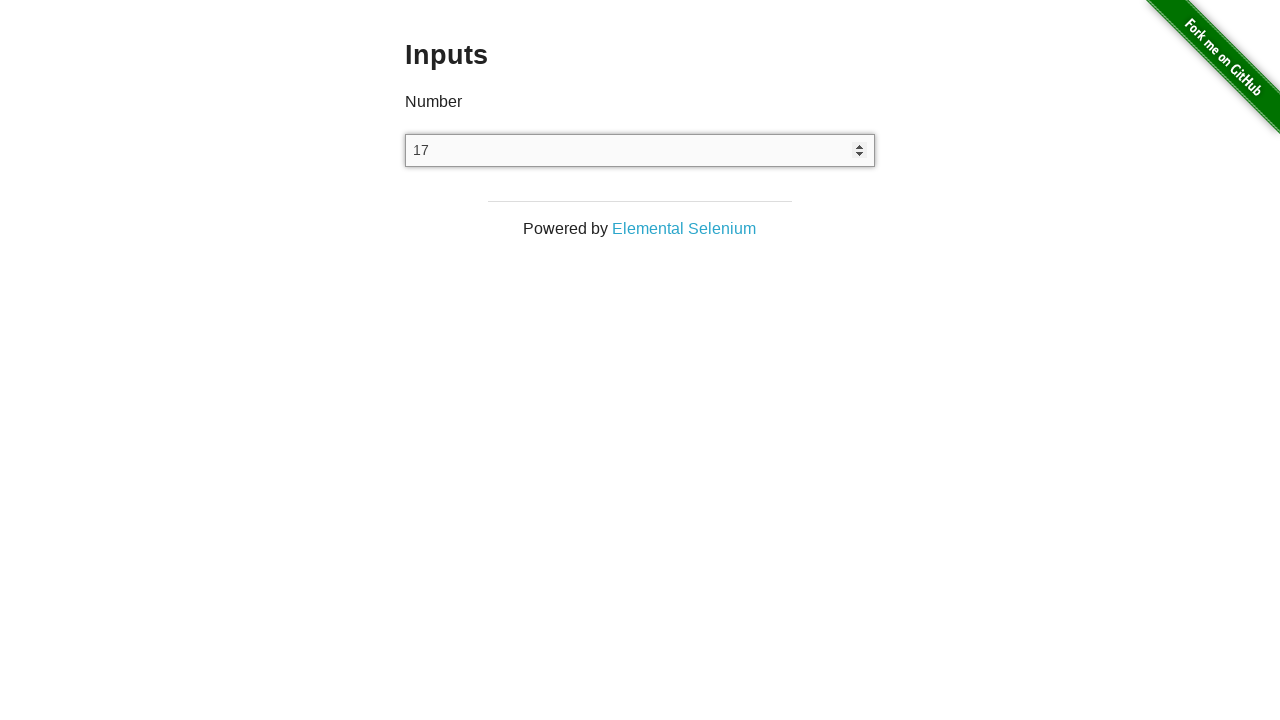

Pressed ArrowUp to increment value (increment 18/25)
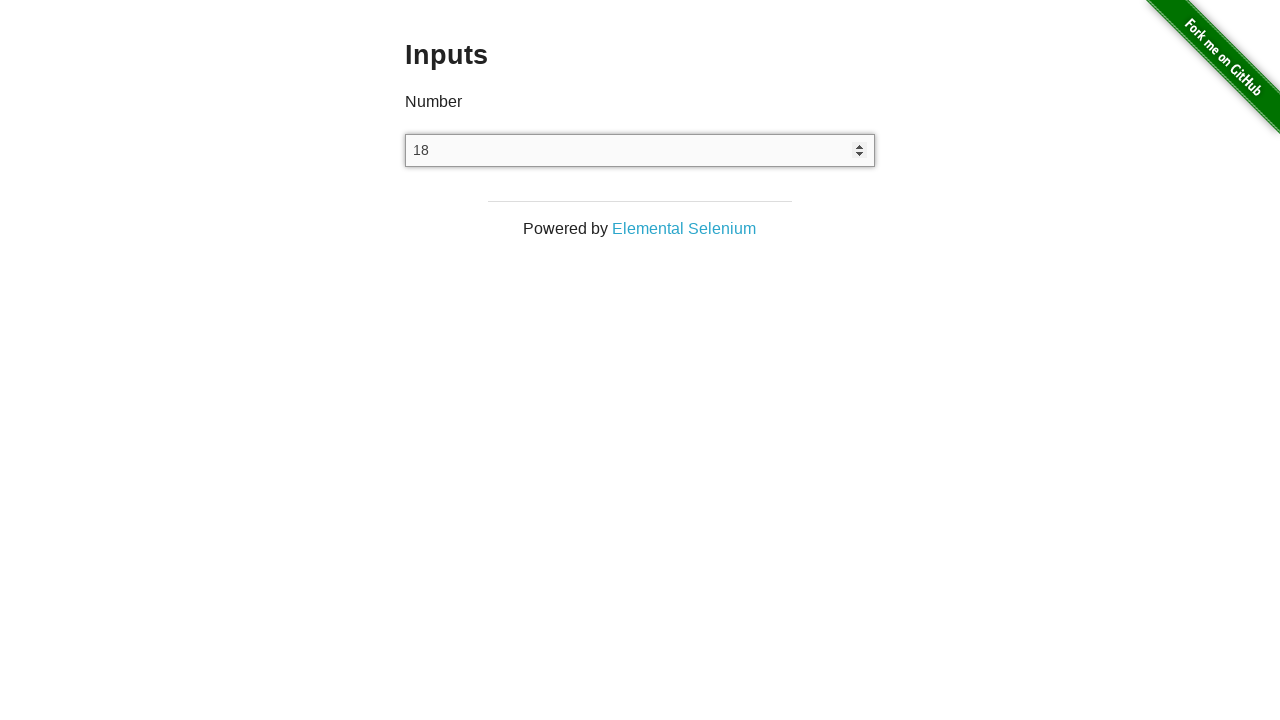

Waited 50ms after increment 18/25
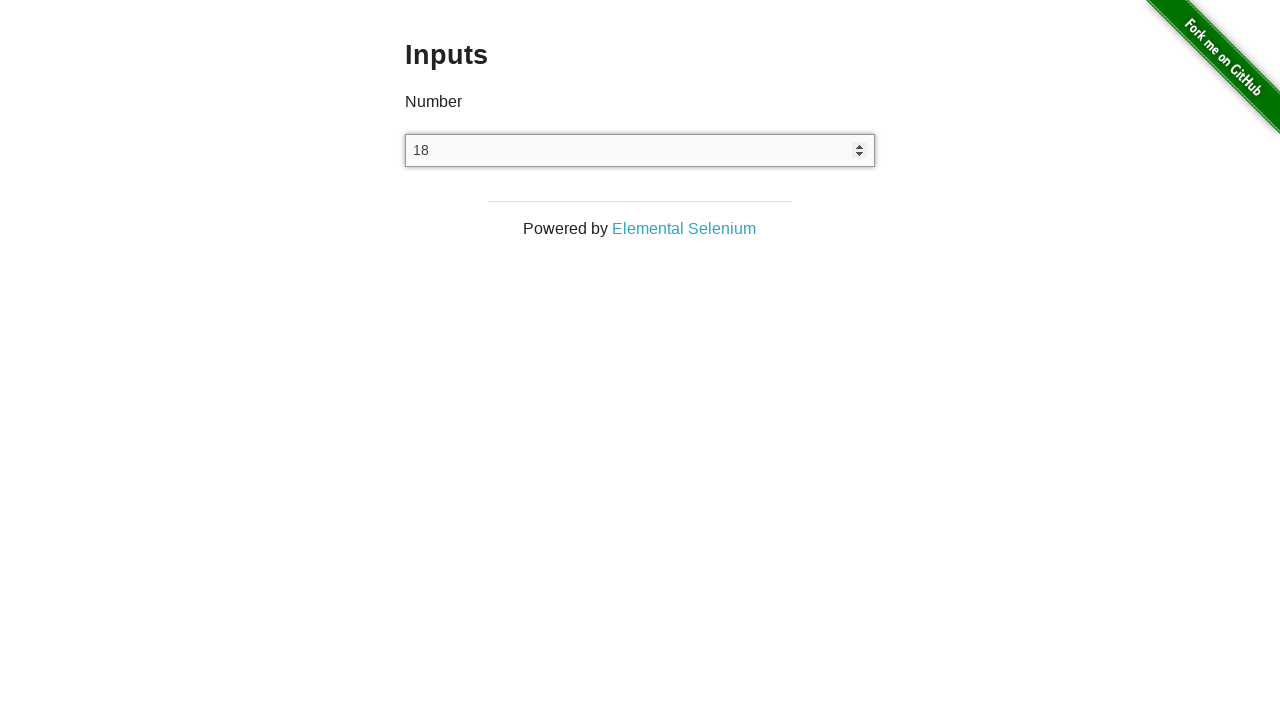

Pressed ArrowUp to increment value (increment 19/25)
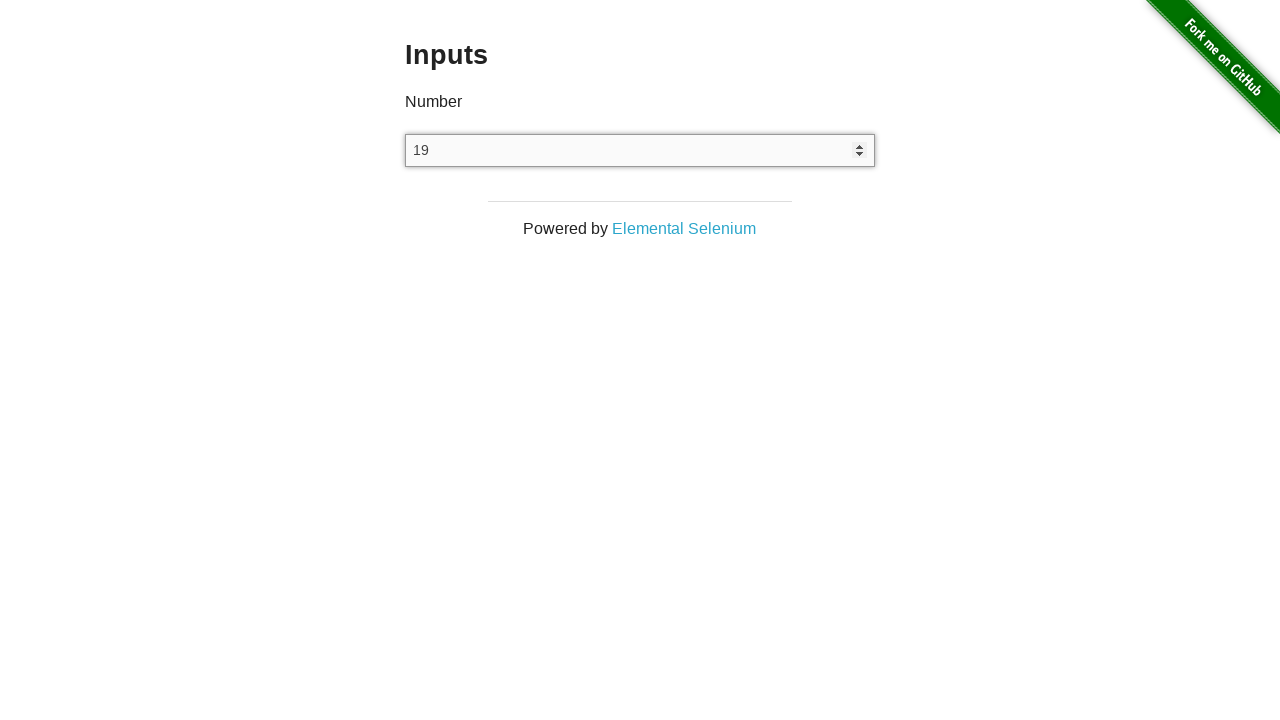

Waited 50ms after increment 19/25
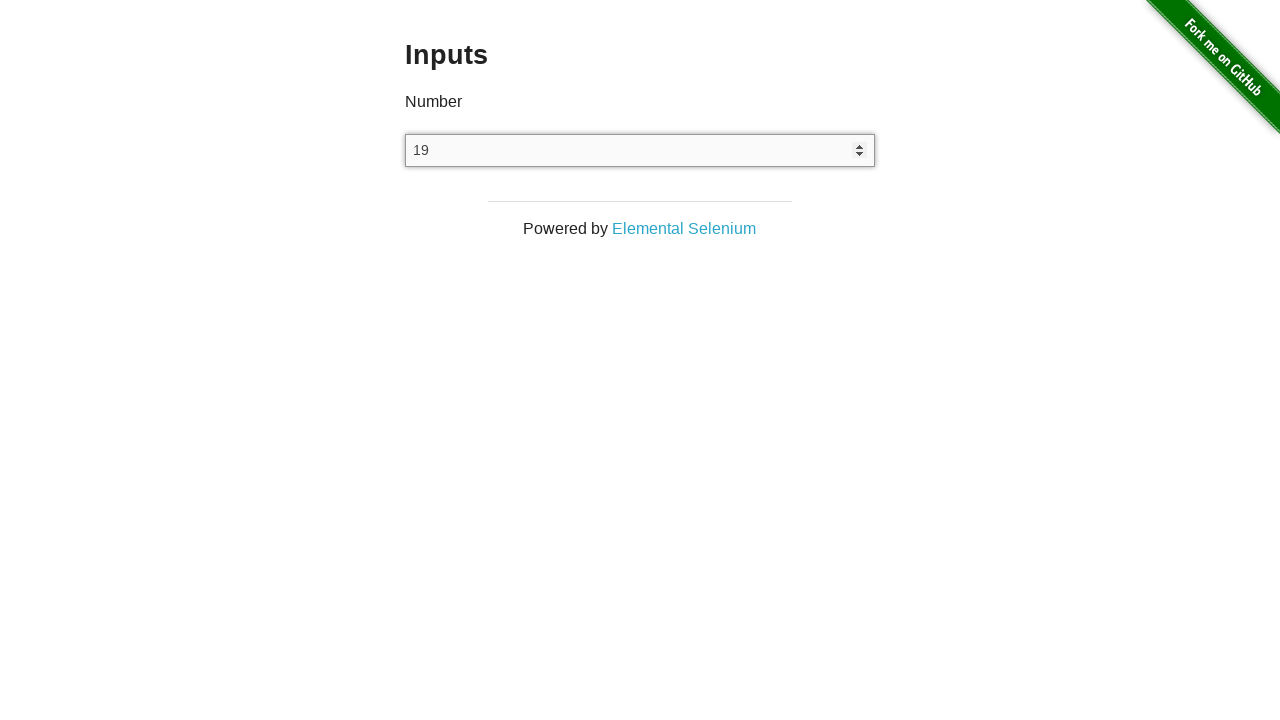

Pressed ArrowUp to increment value (increment 20/25)
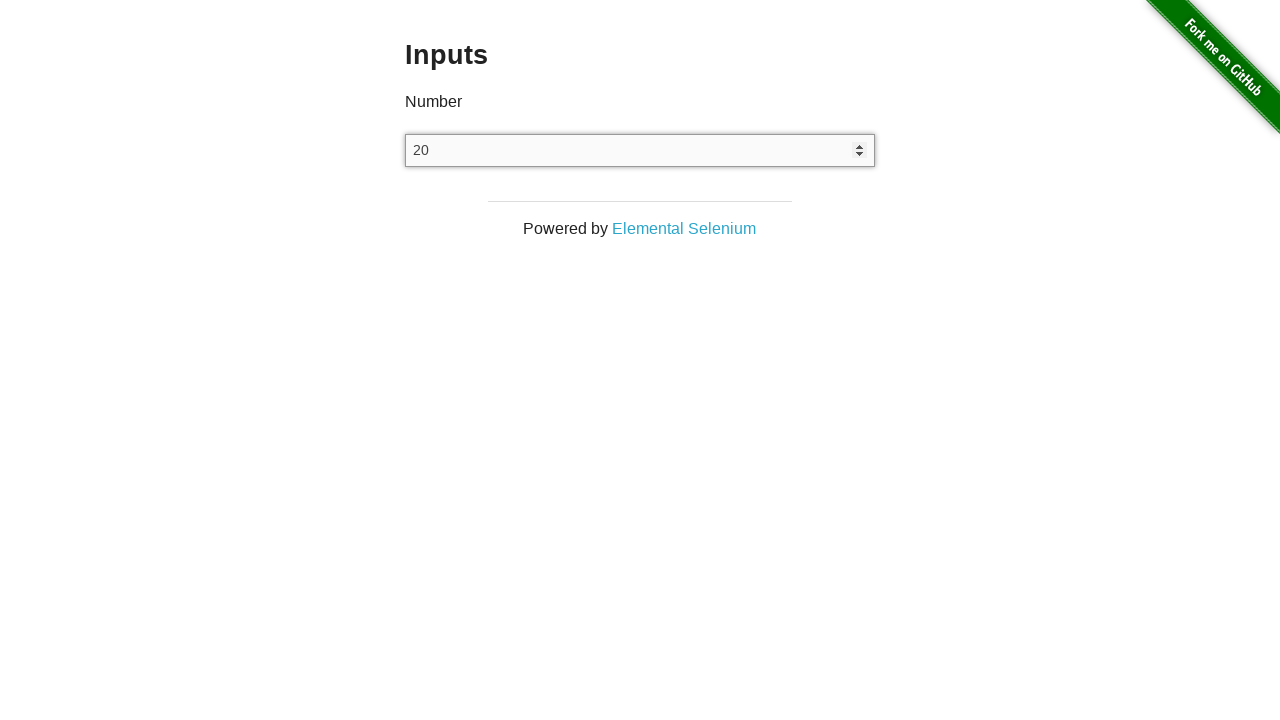

Waited 50ms after increment 20/25
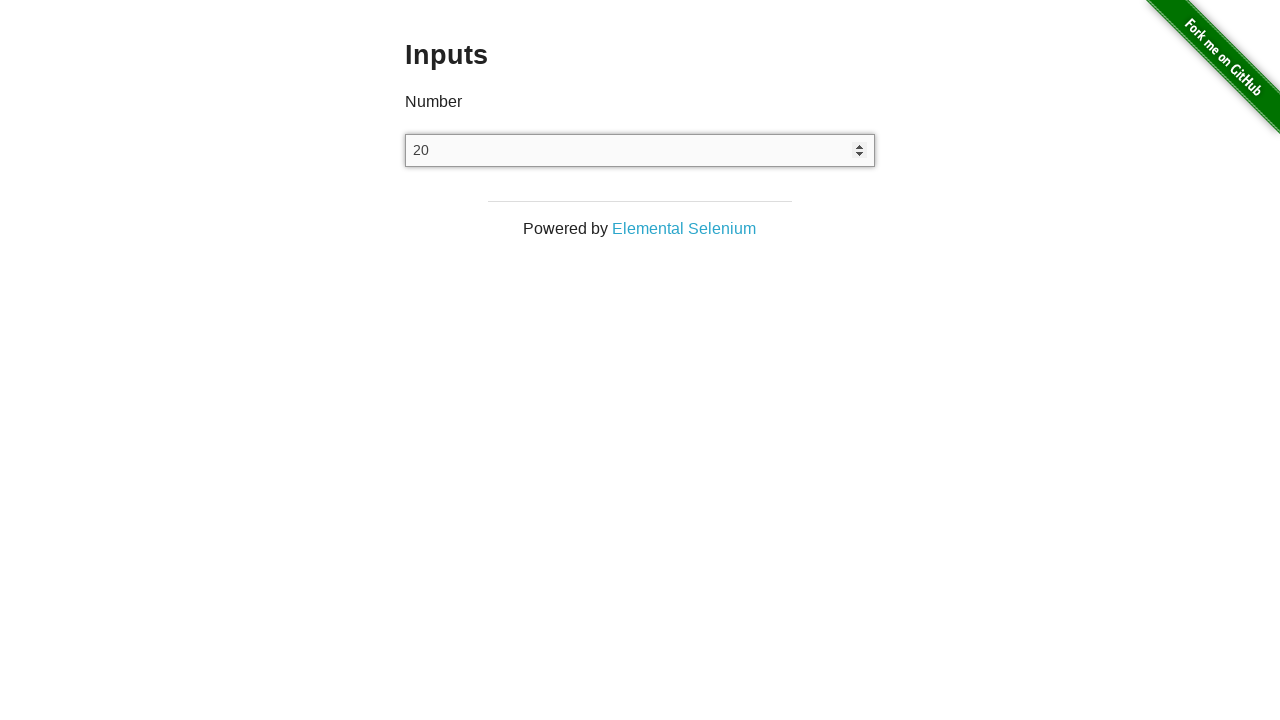

Pressed ArrowUp to increment value (increment 21/25)
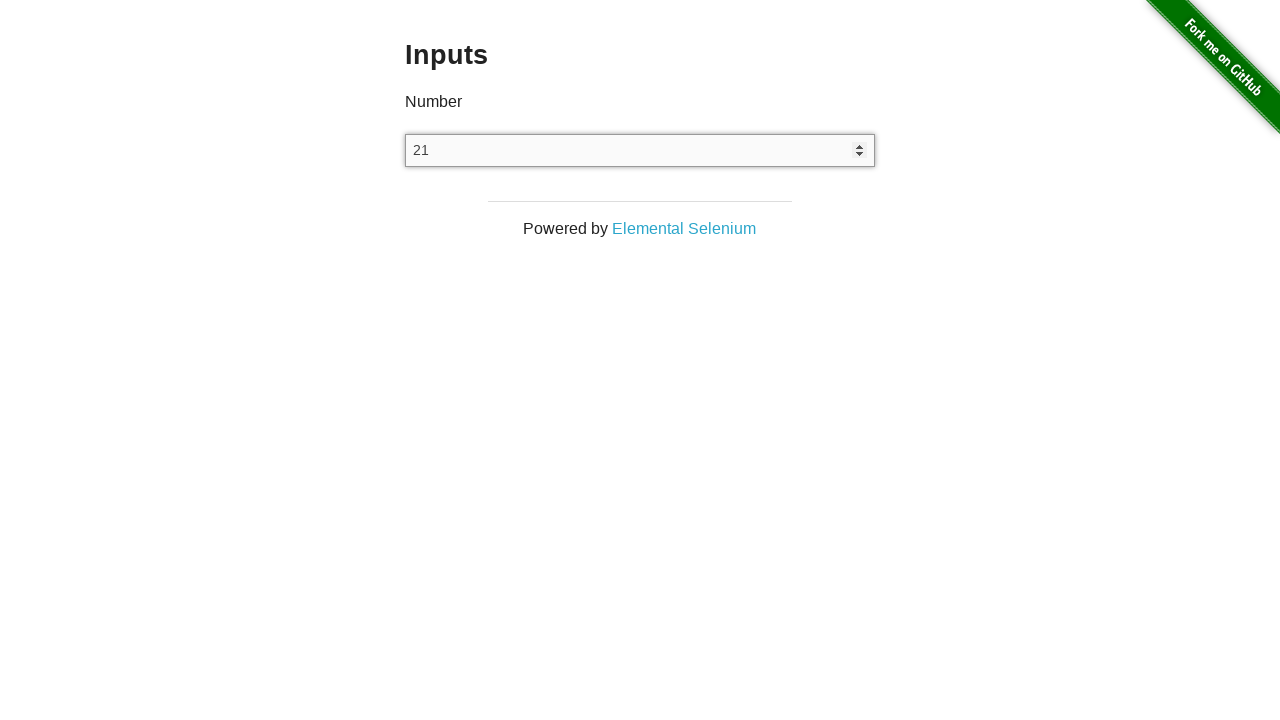

Waited 50ms after increment 21/25
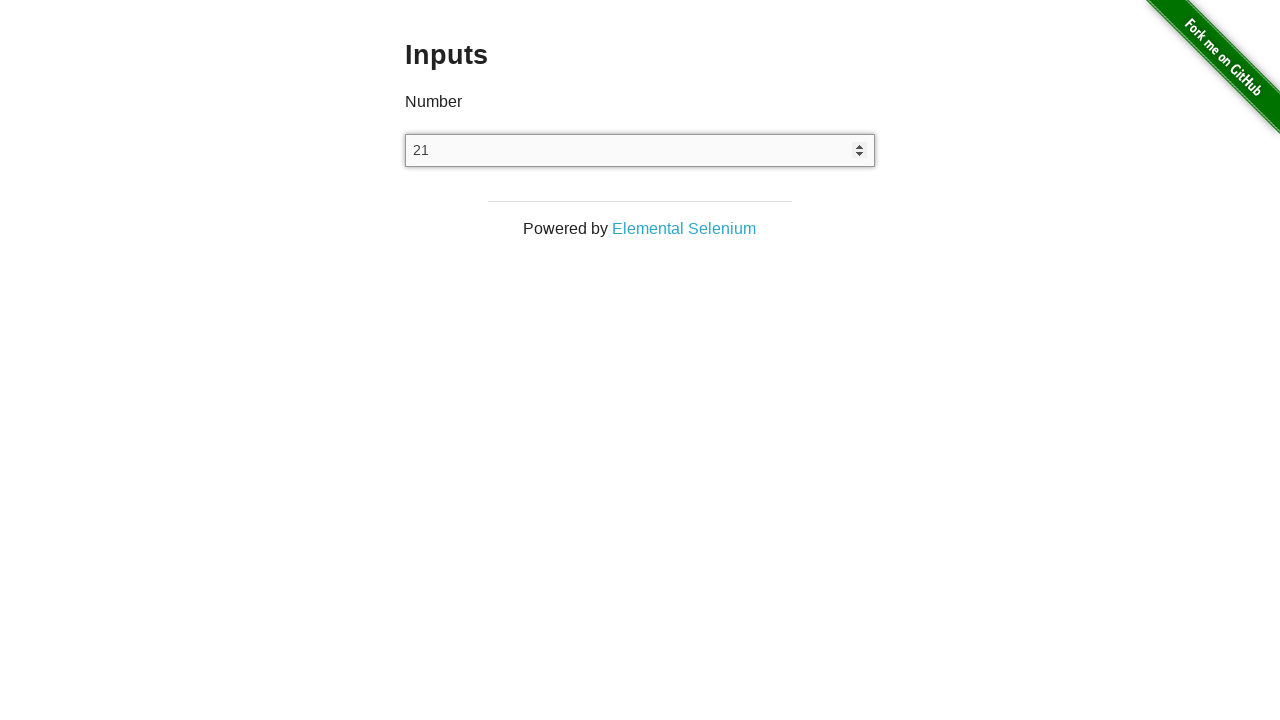

Pressed ArrowUp to increment value (increment 22/25)
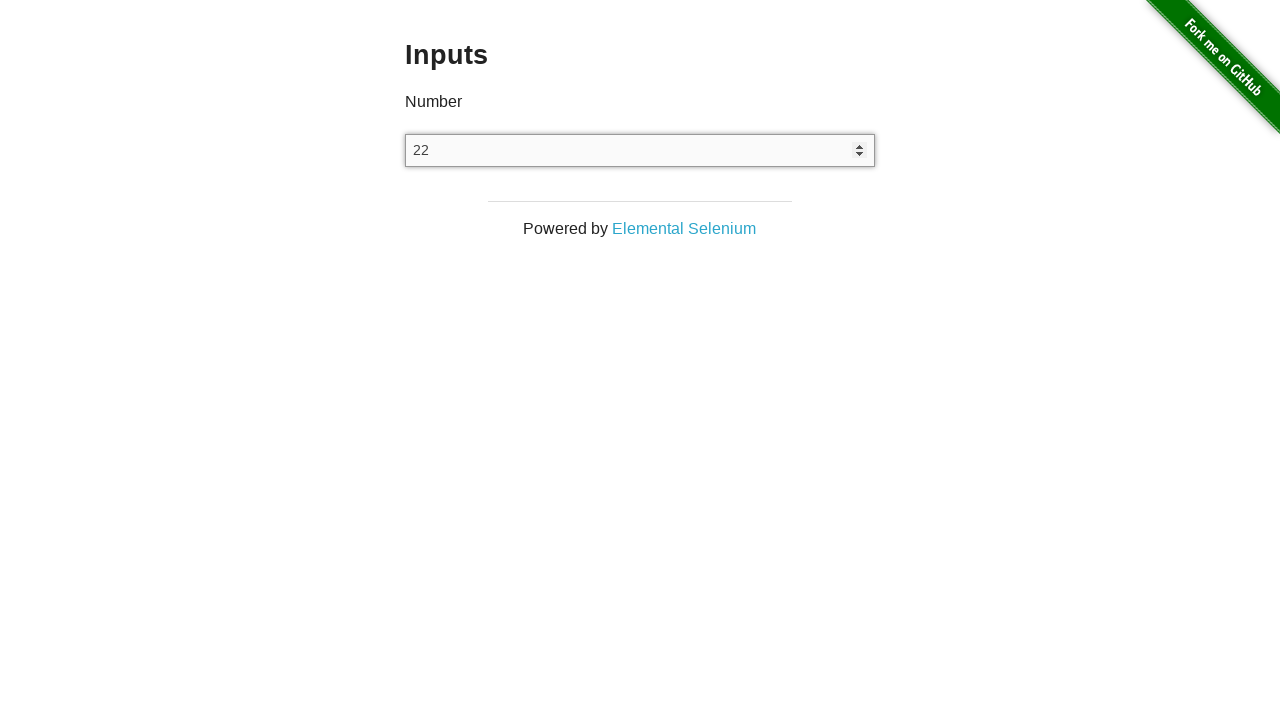

Waited 50ms after increment 22/25
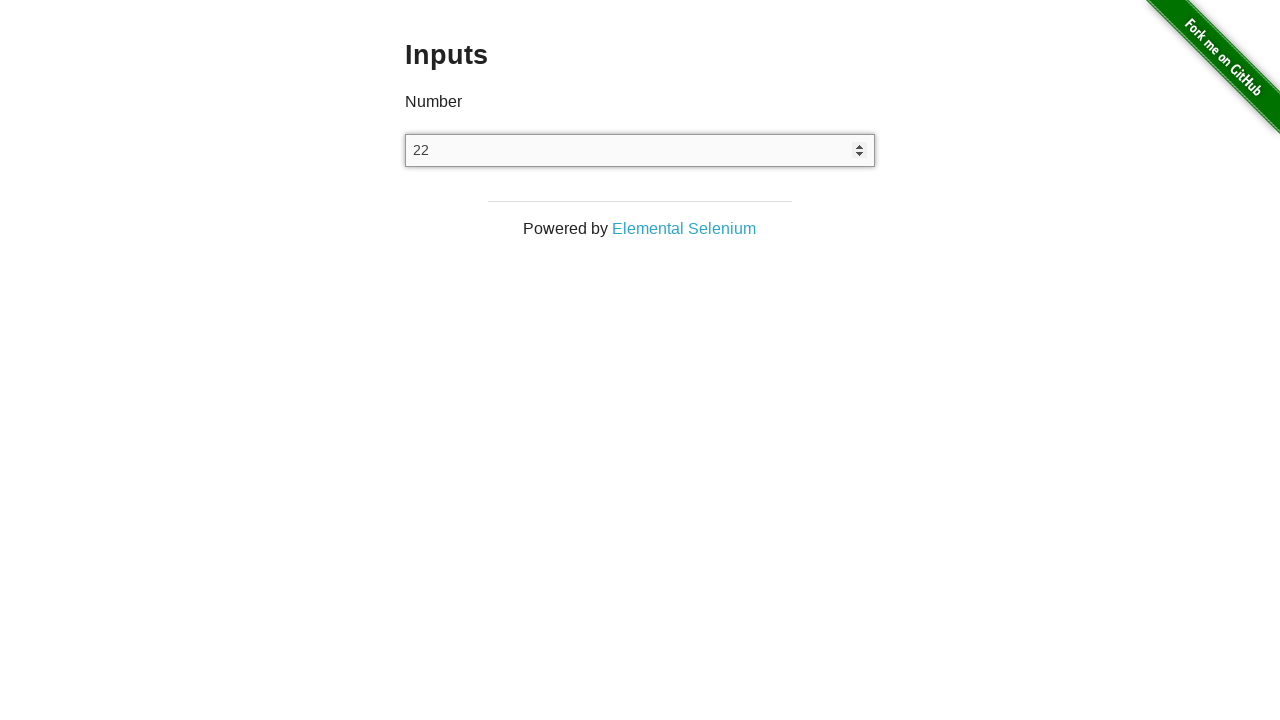

Pressed ArrowUp to increment value (increment 23/25)
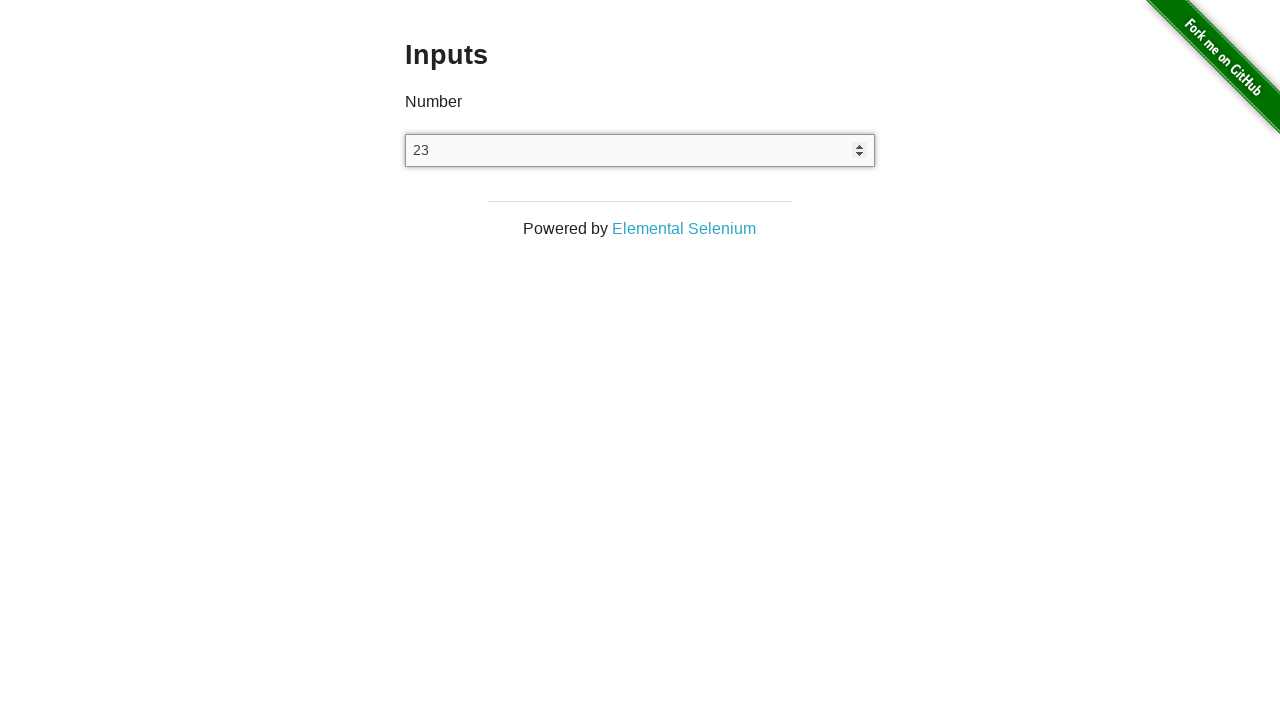

Waited 50ms after increment 23/25
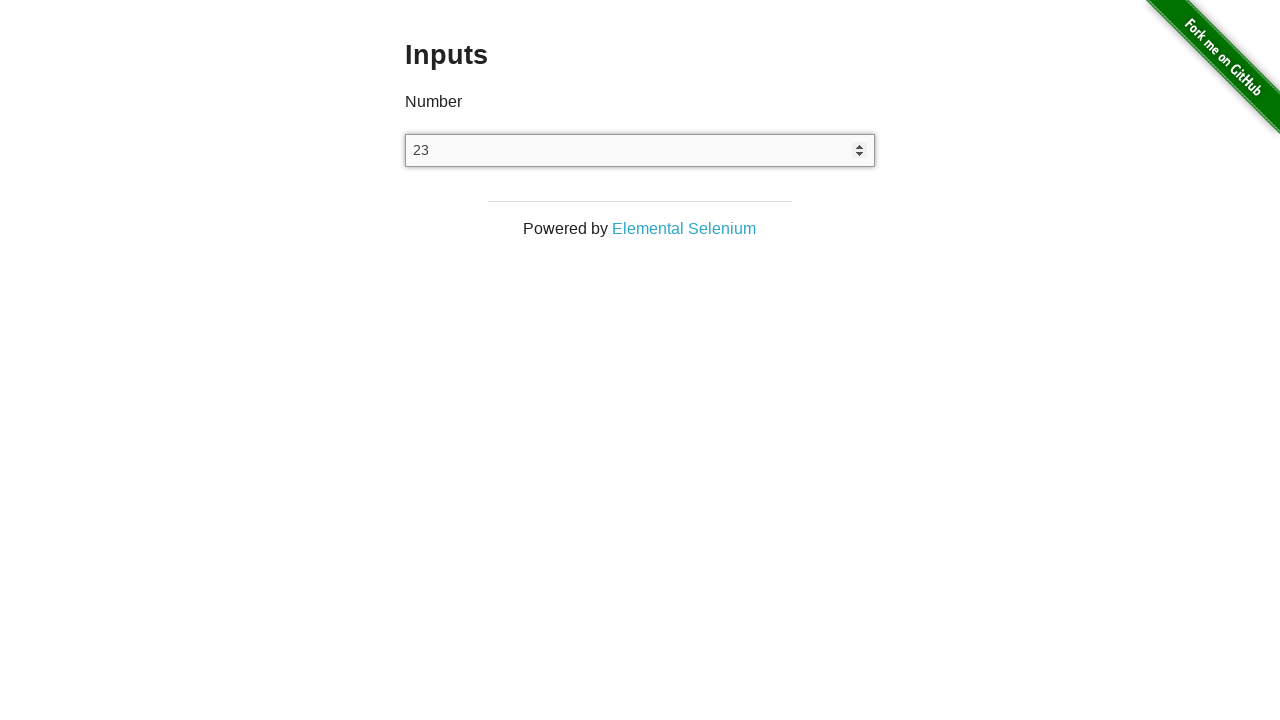

Pressed ArrowUp to increment value (increment 24/25)
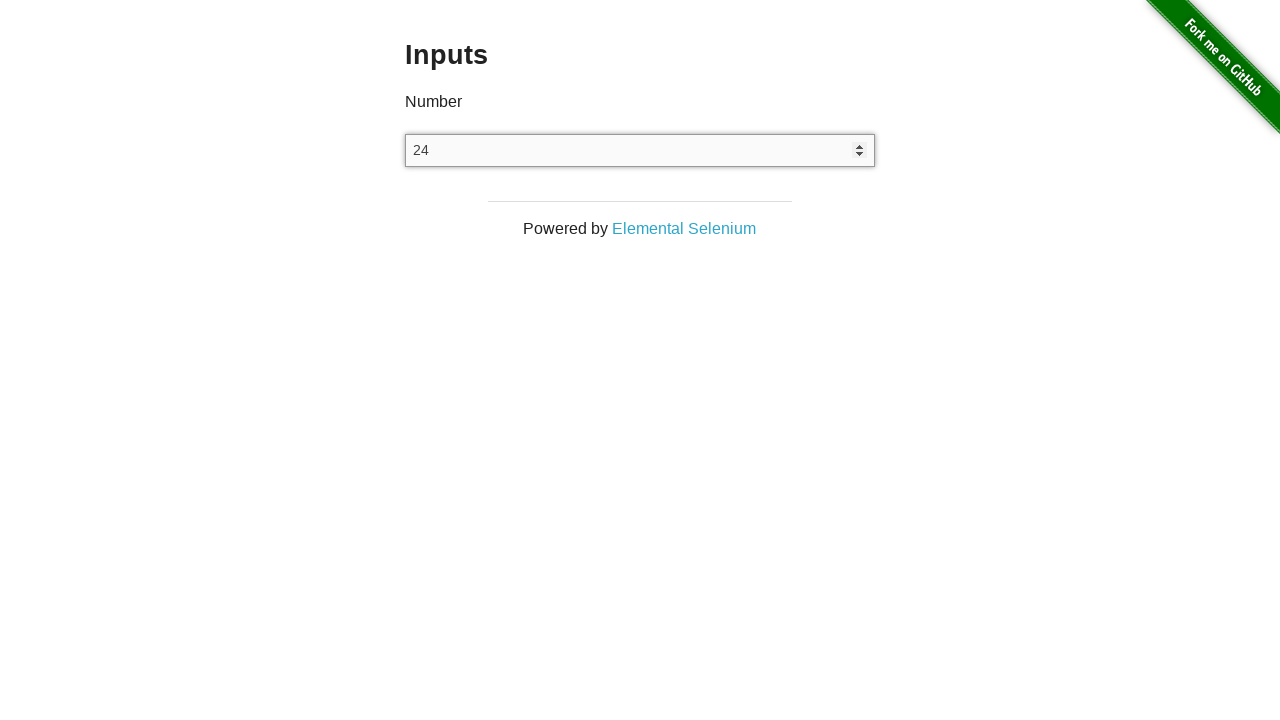

Waited 50ms after increment 24/25
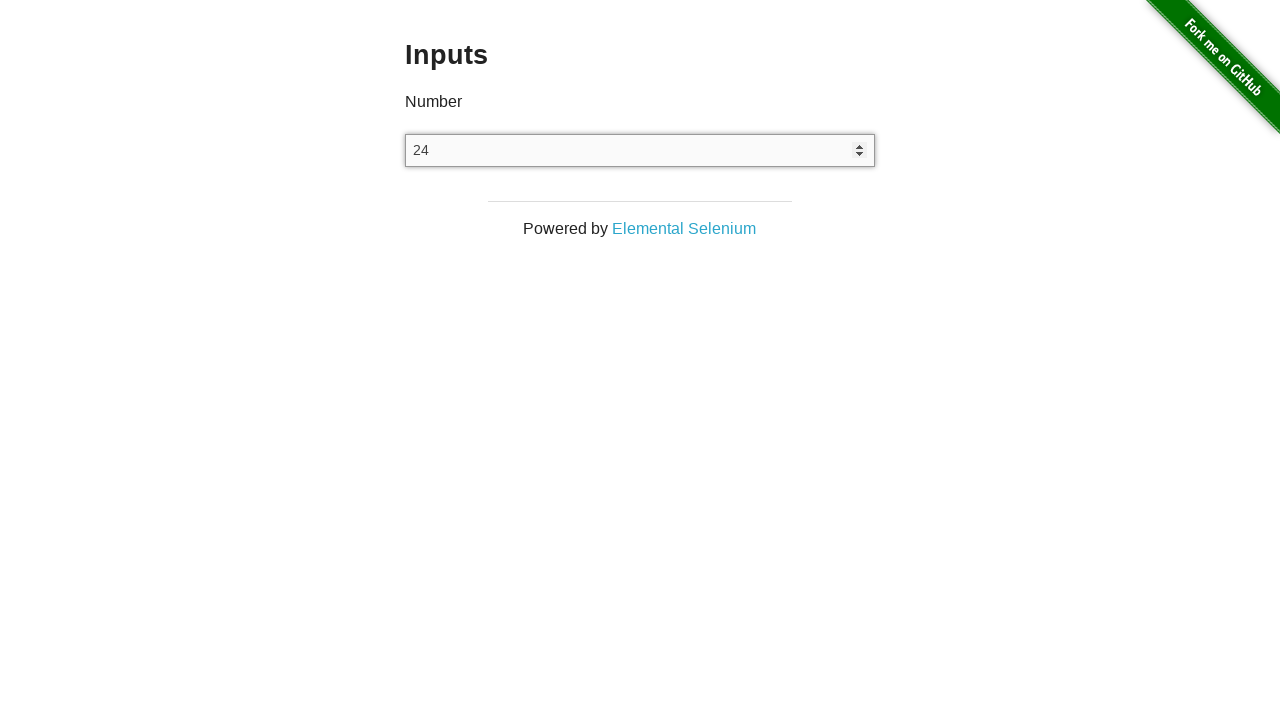

Pressed ArrowUp to increment value (increment 25/25)
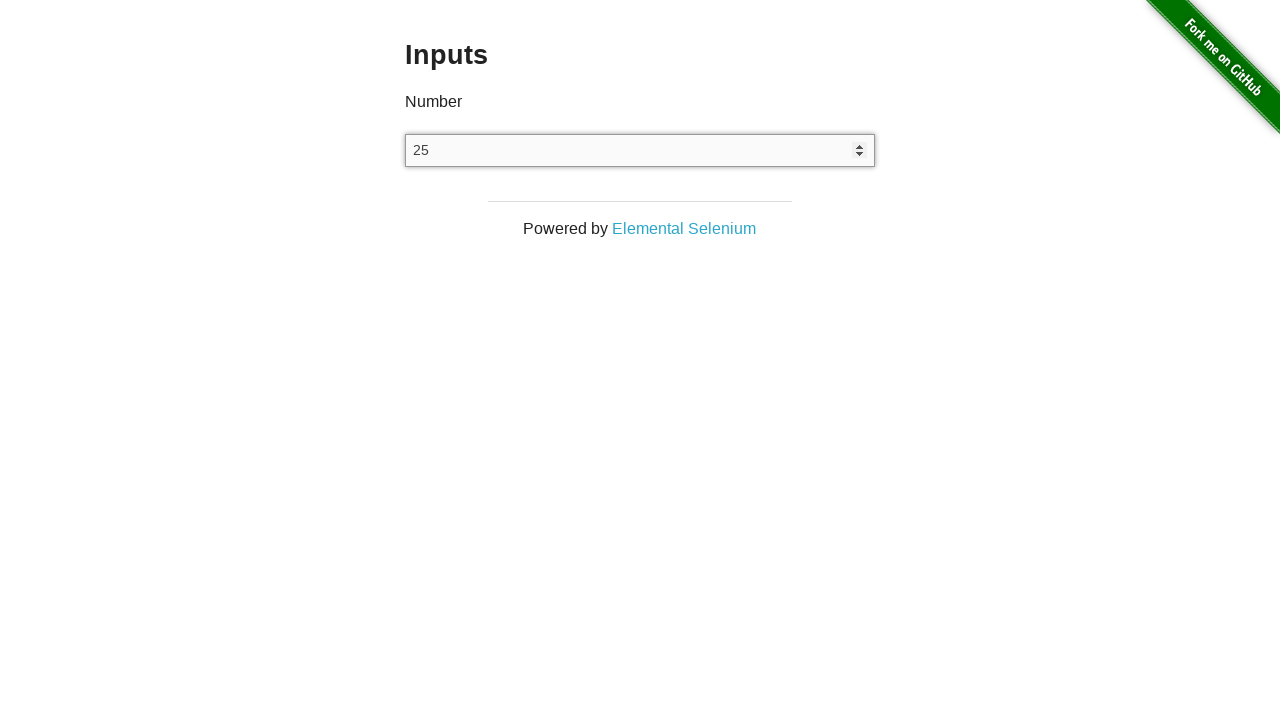

Waited 50ms after increment 25/25
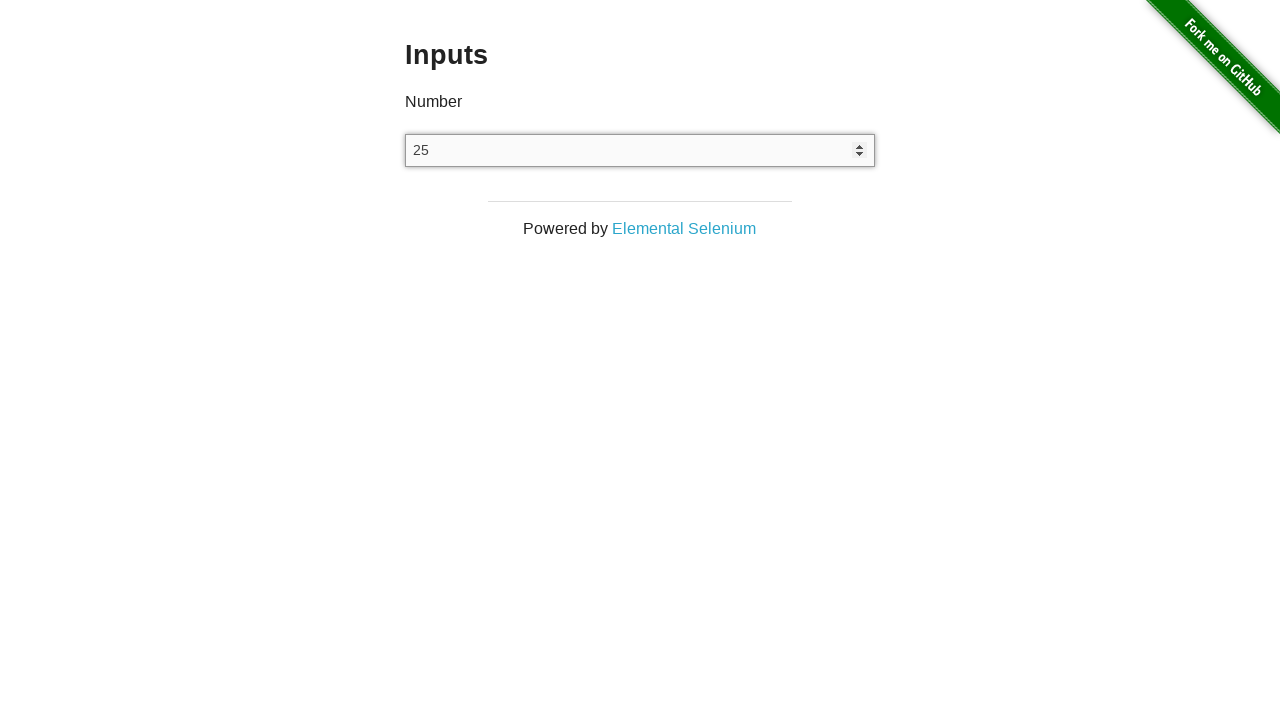

Pressed ArrowDown to decrement value (decrement 1/25)
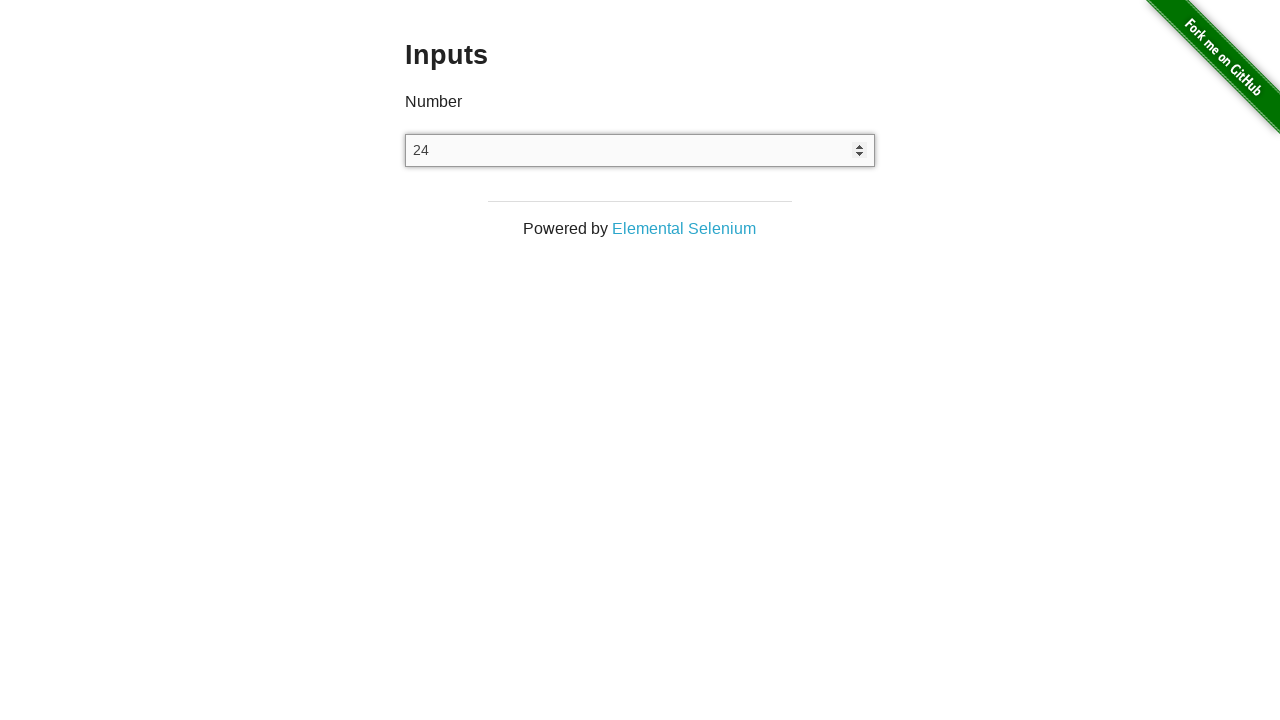

Waited 50ms after decrement 1/25
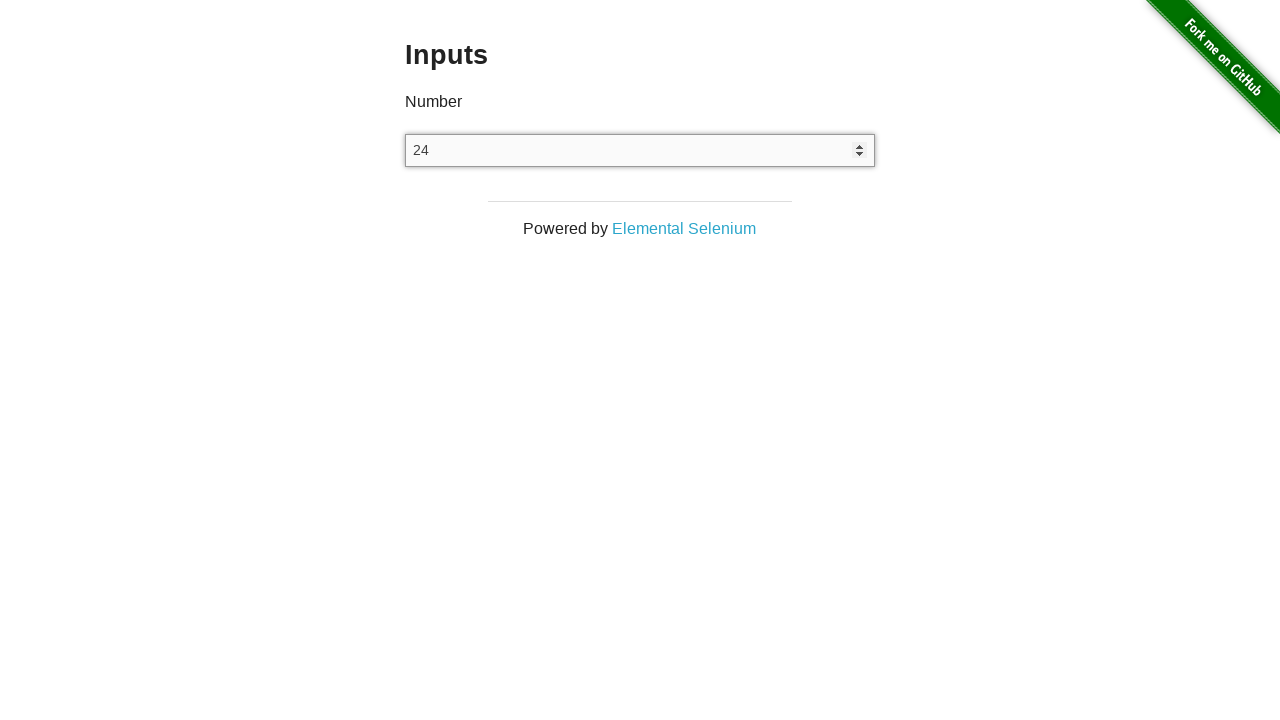

Pressed ArrowDown to decrement value (decrement 2/25)
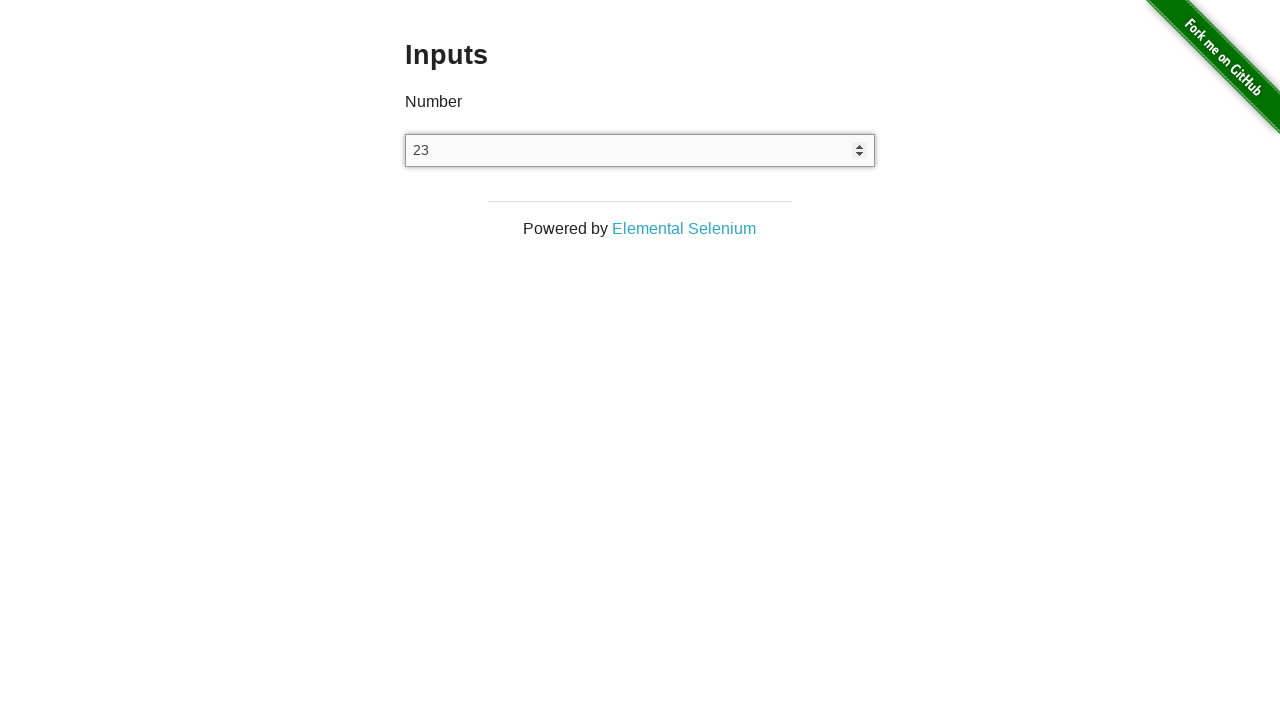

Waited 50ms after decrement 2/25
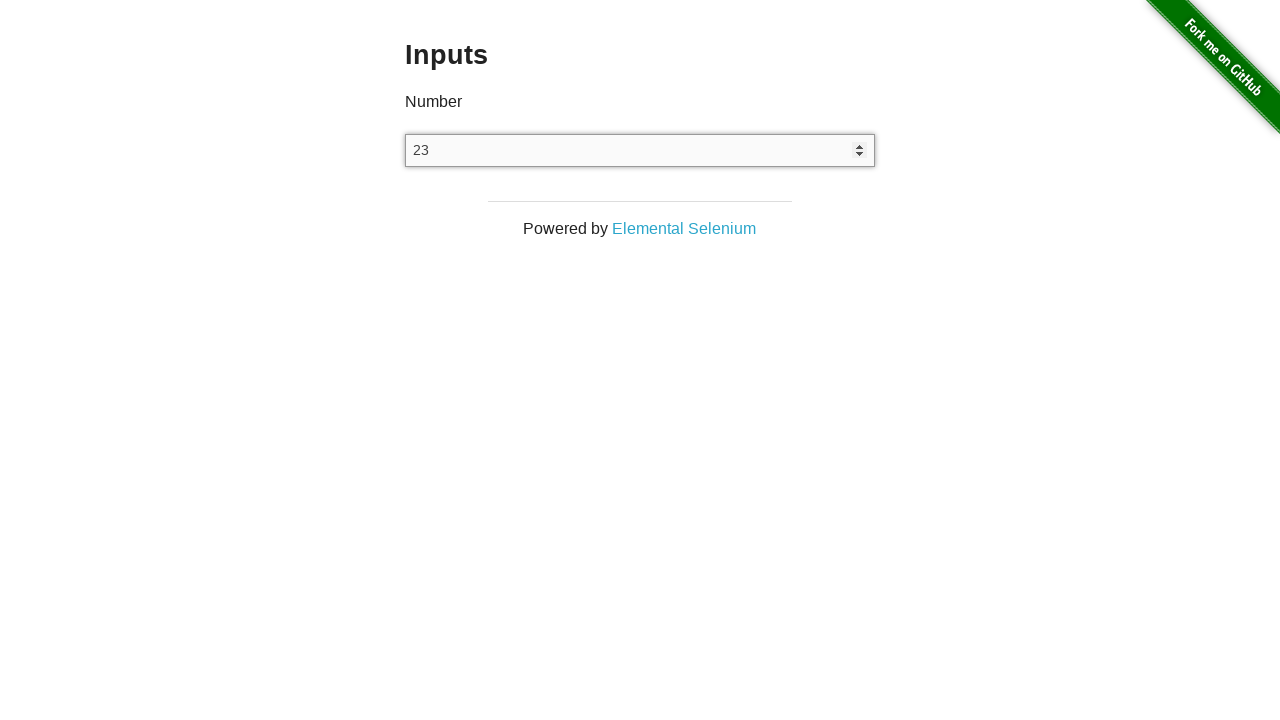

Pressed ArrowDown to decrement value (decrement 3/25)
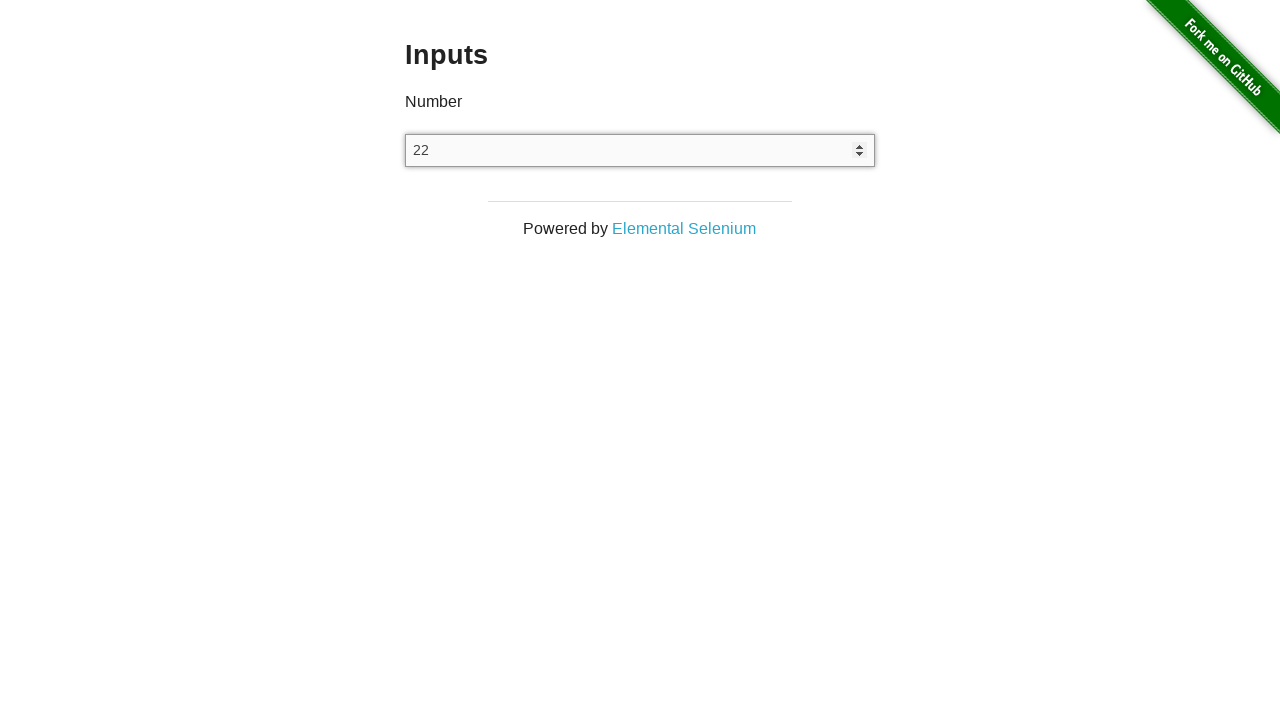

Waited 50ms after decrement 3/25
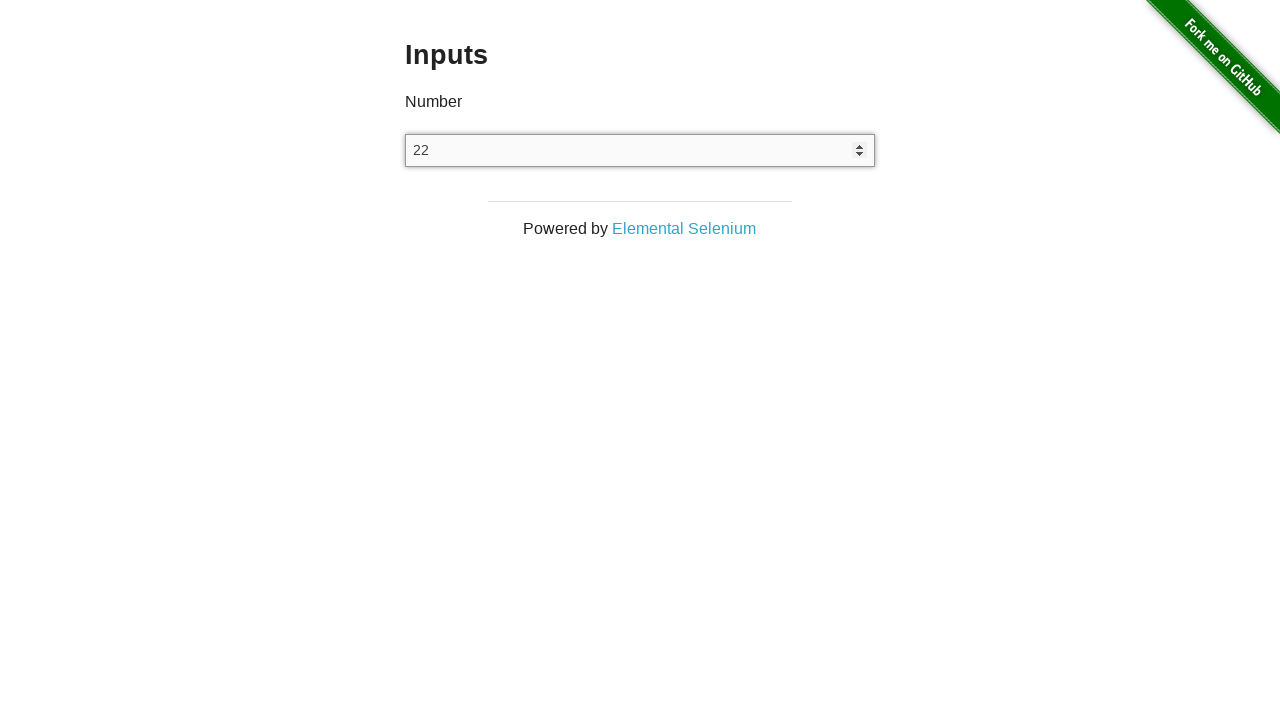

Pressed ArrowDown to decrement value (decrement 4/25)
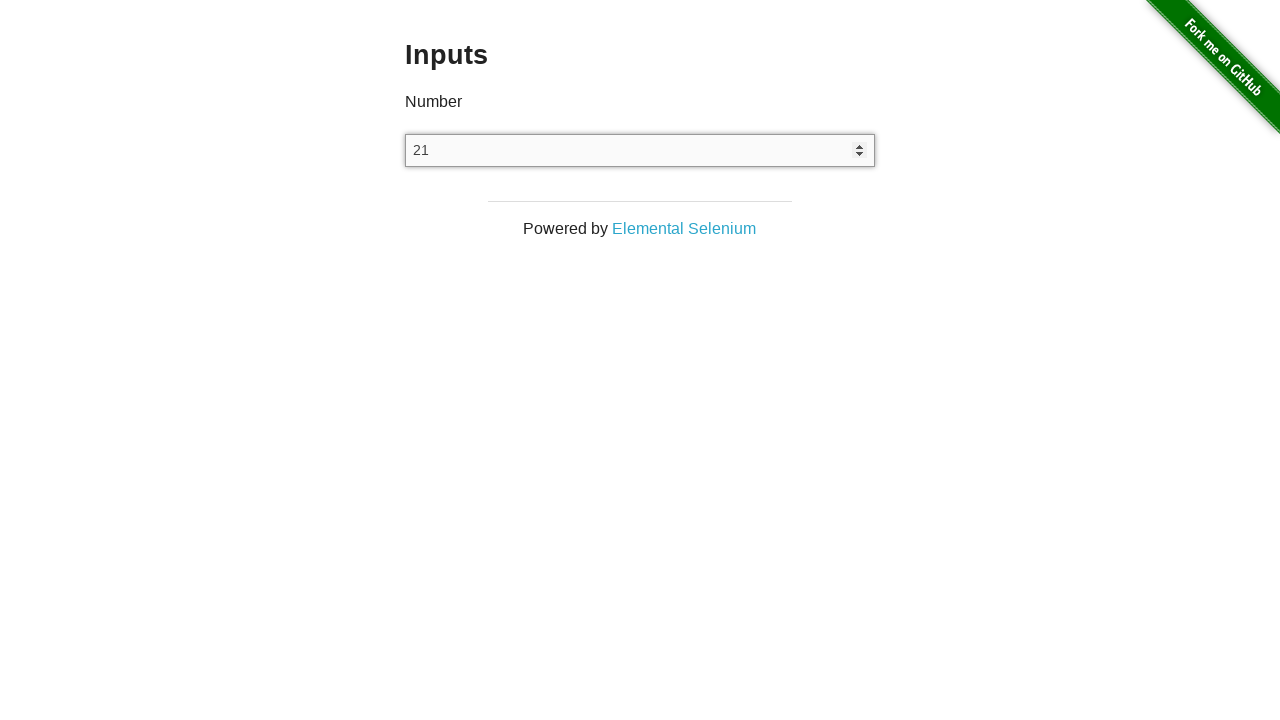

Waited 50ms after decrement 4/25
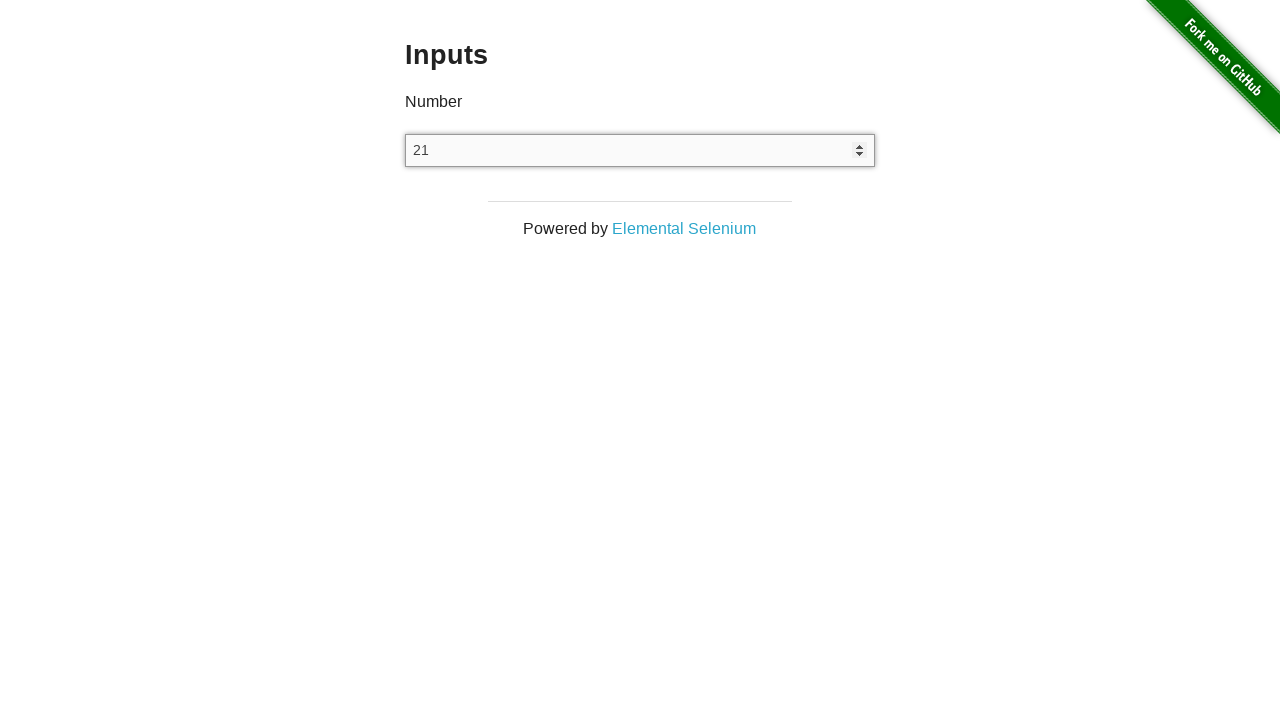

Pressed ArrowDown to decrement value (decrement 5/25)
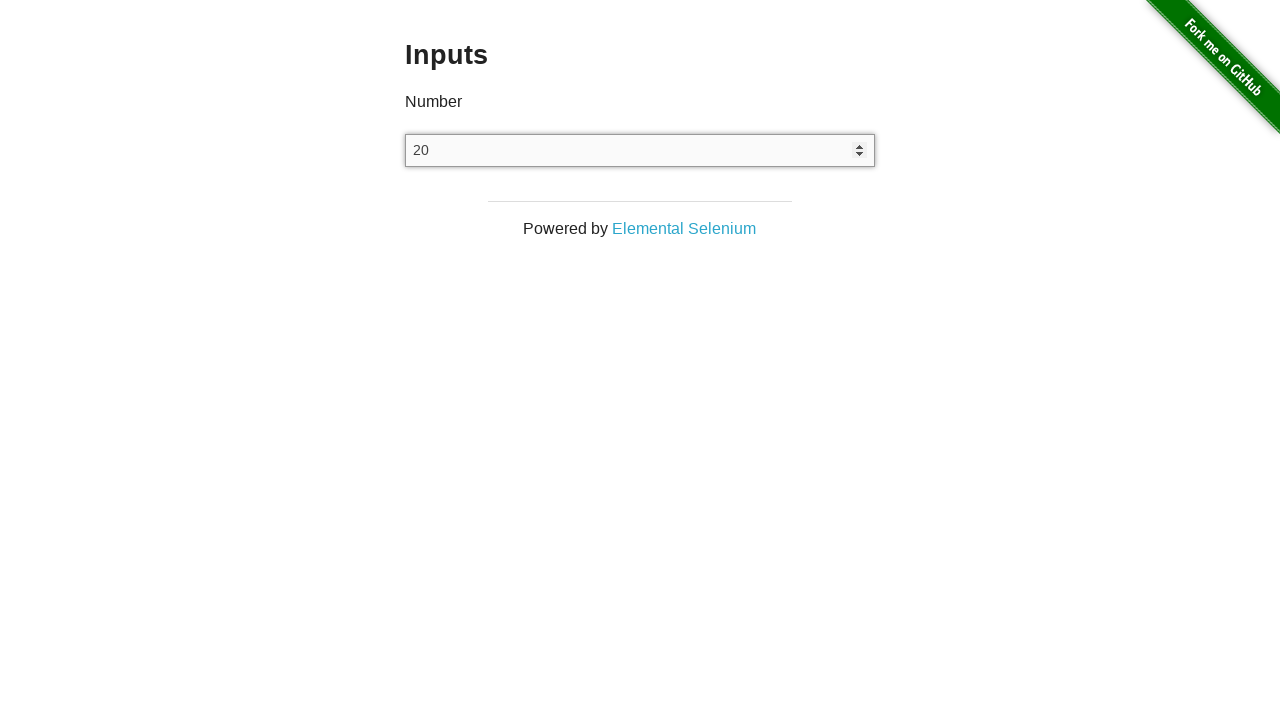

Waited 50ms after decrement 5/25
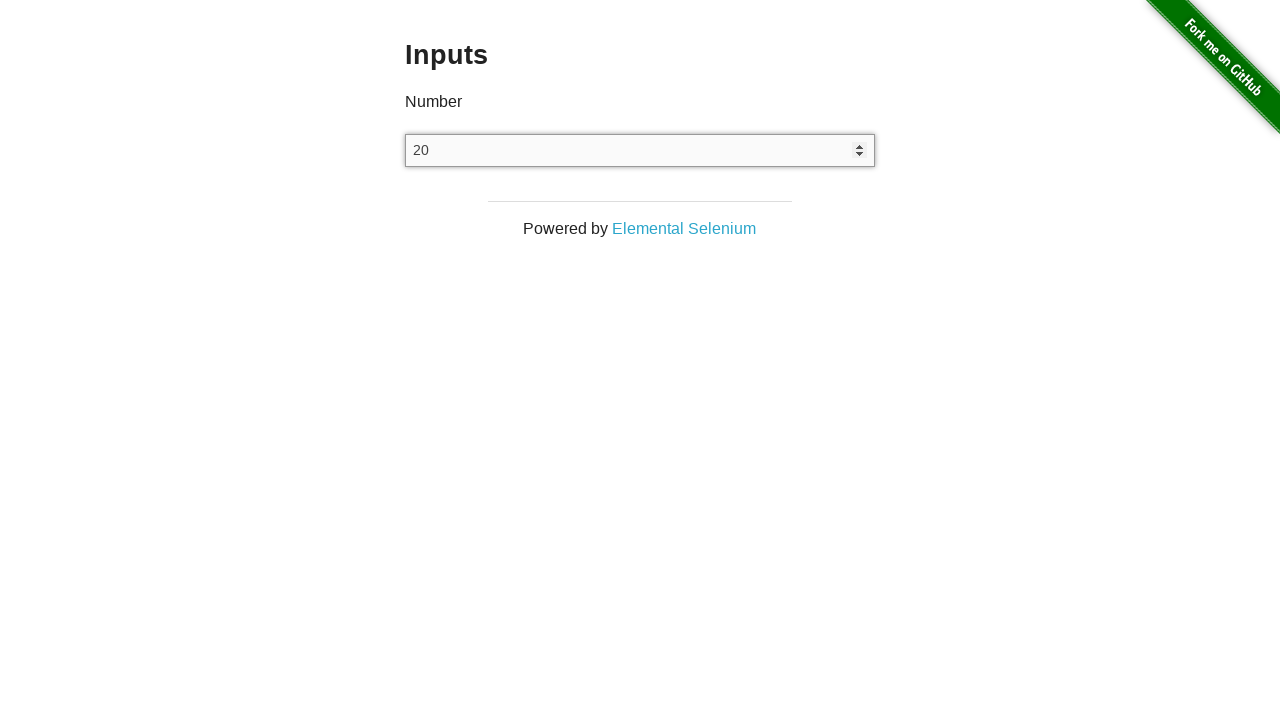

Pressed ArrowDown to decrement value (decrement 6/25)
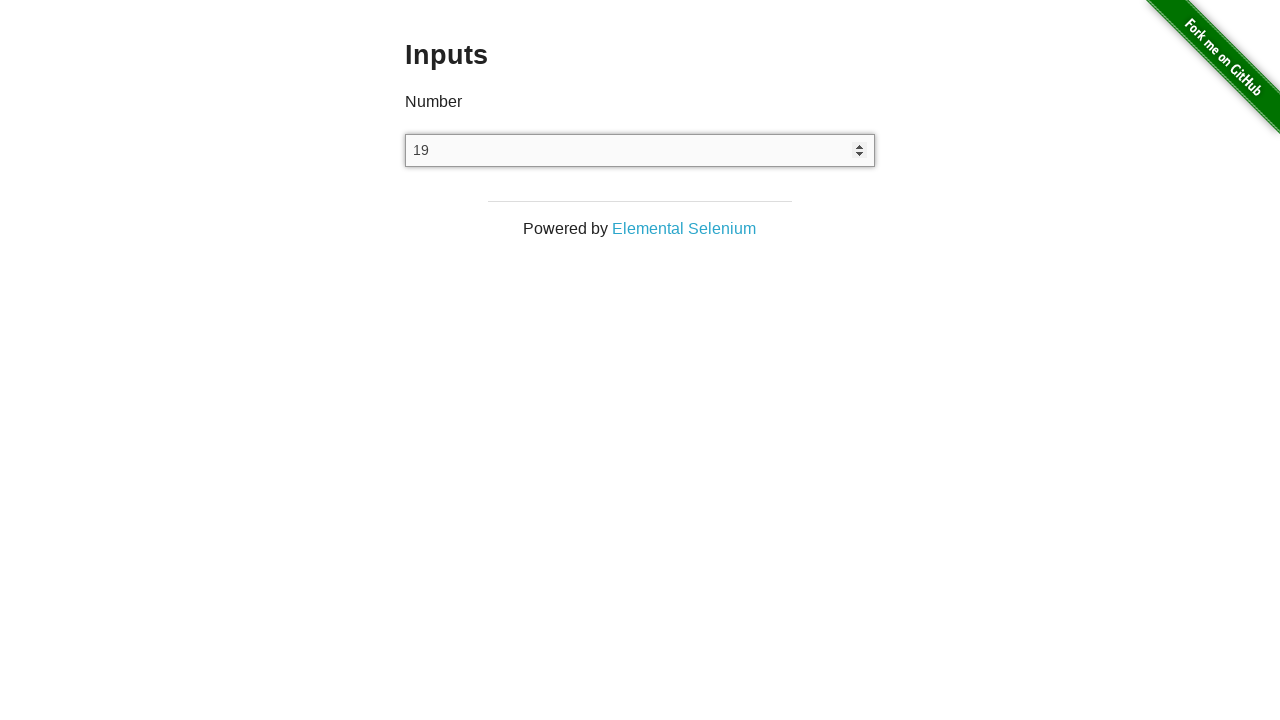

Waited 50ms after decrement 6/25
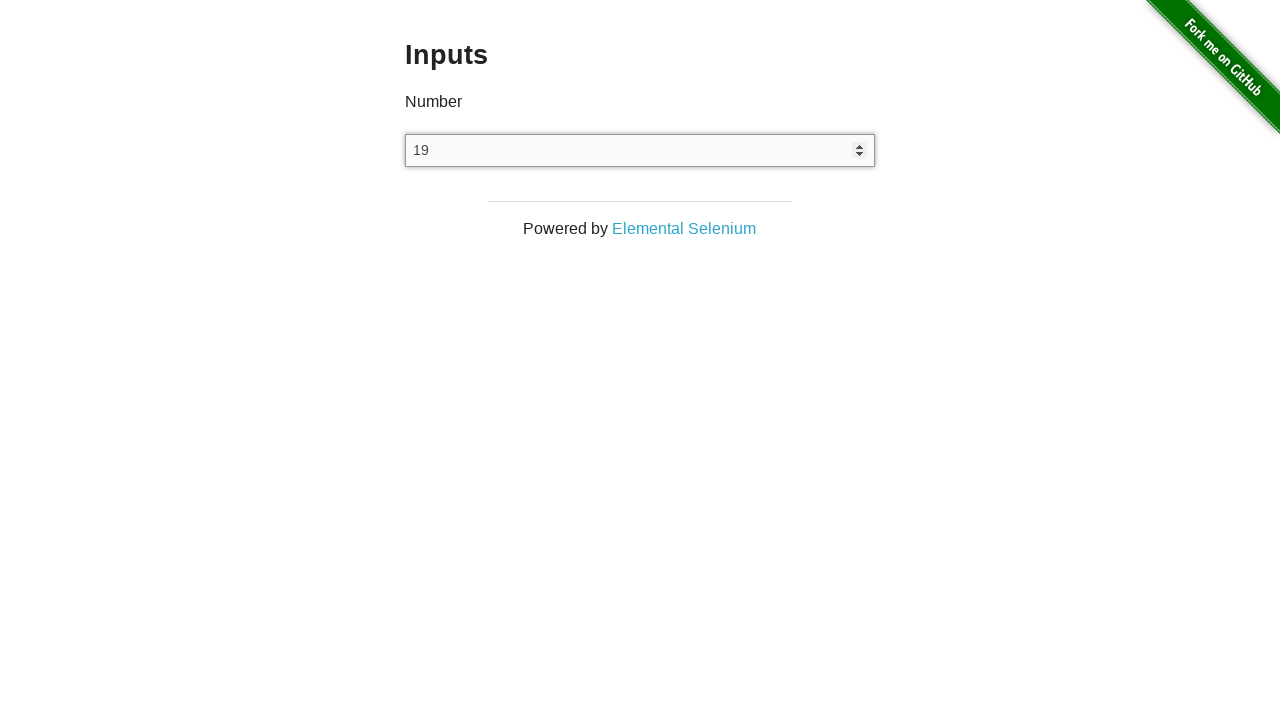

Pressed ArrowDown to decrement value (decrement 7/25)
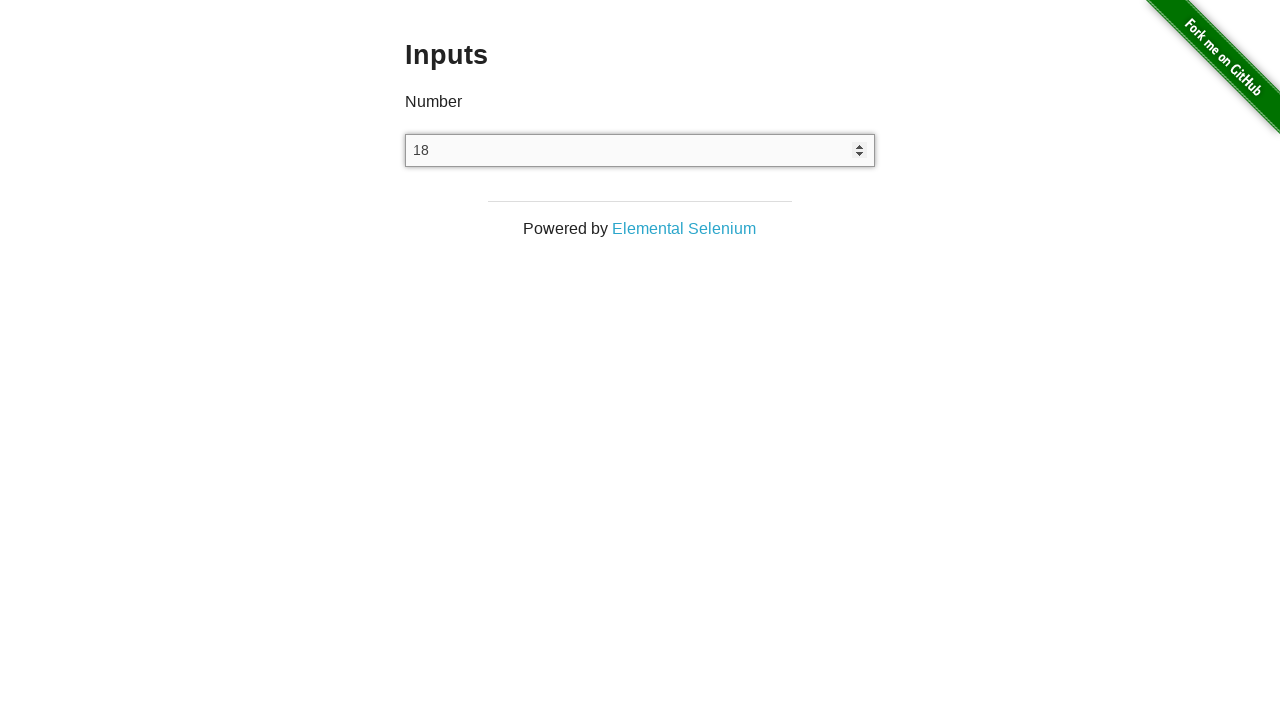

Waited 50ms after decrement 7/25
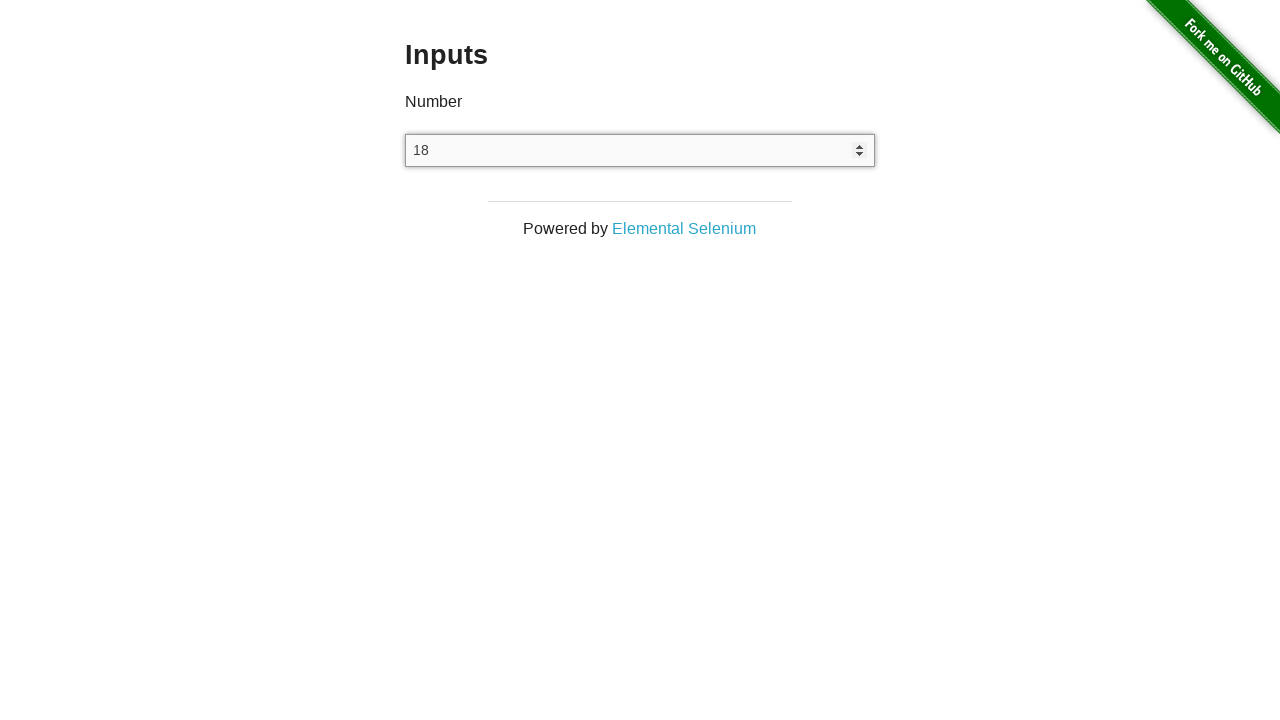

Pressed ArrowDown to decrement value (decrement 8/25)
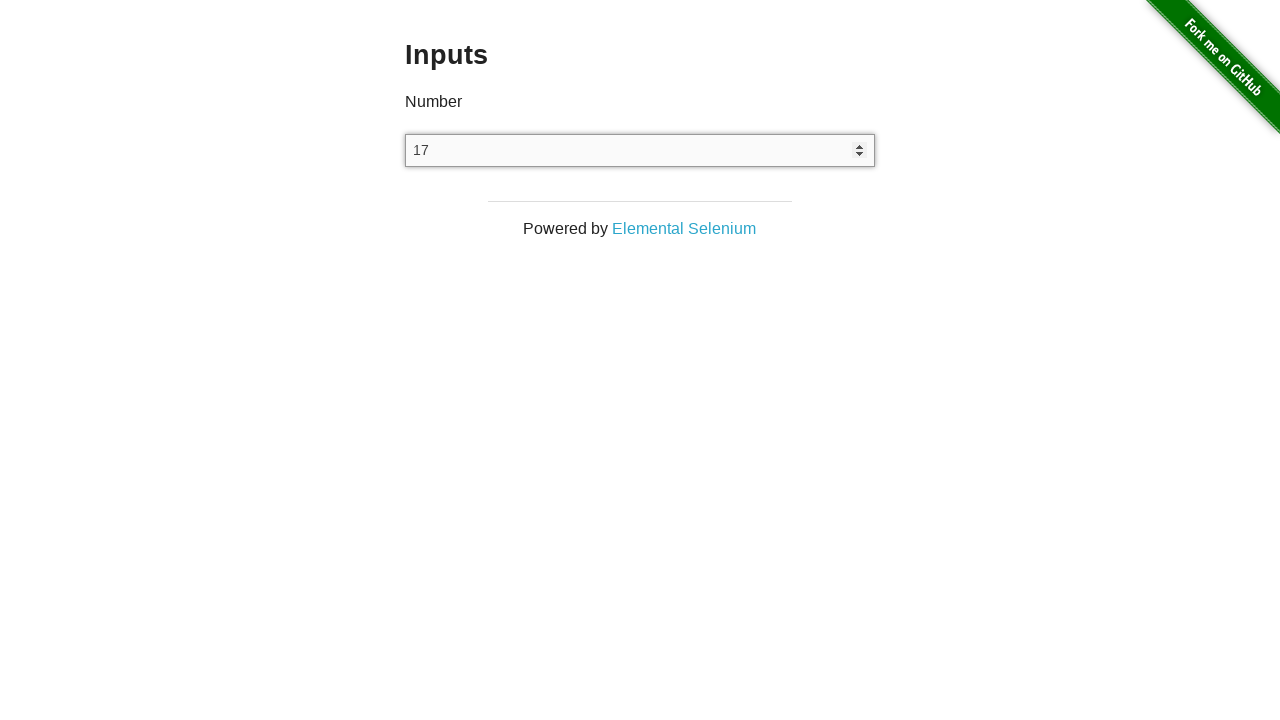

Waited 50ms after decrement 8/25
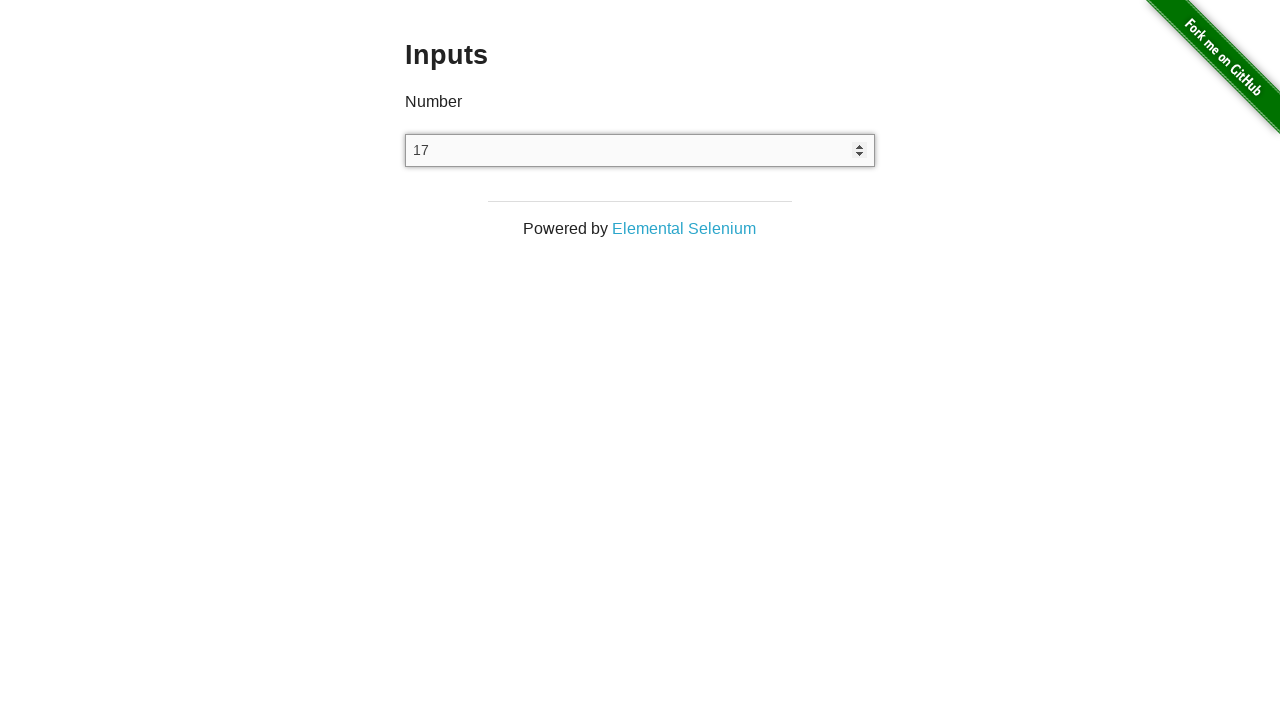

Pressed ArrowDown to decrement value (decrement 9/25)
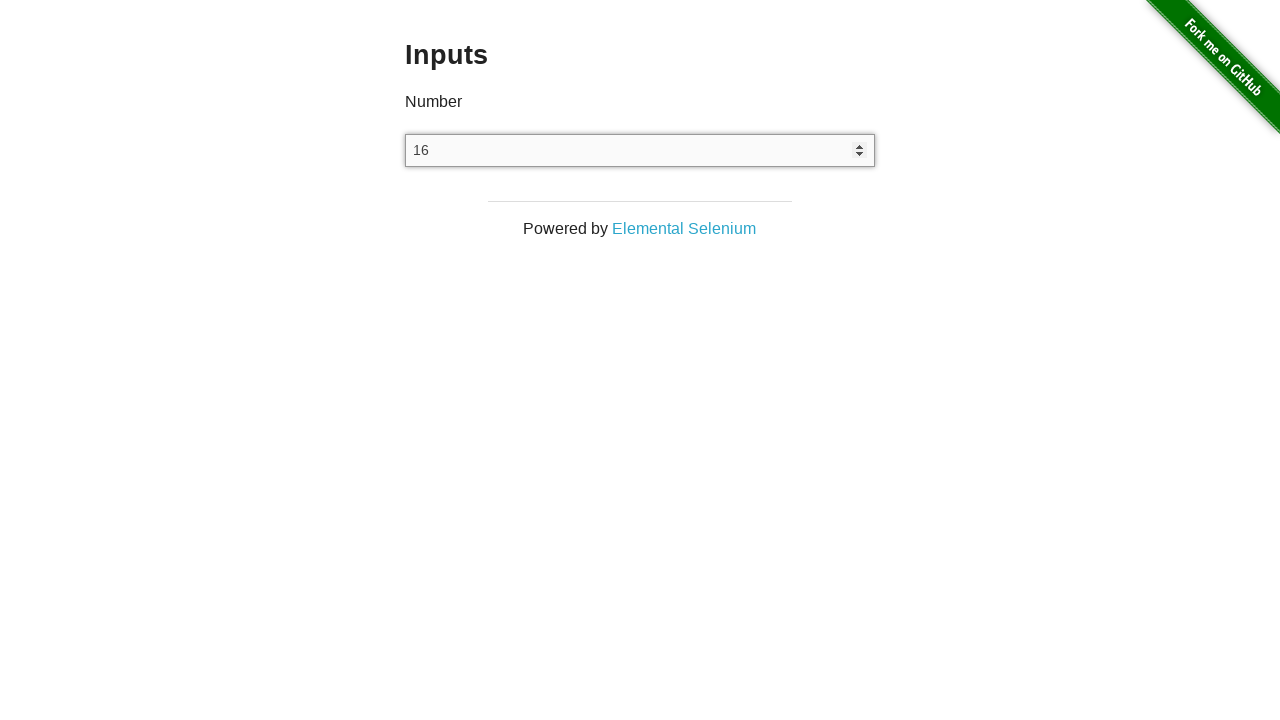

Waited 50ms after decrement 9/25
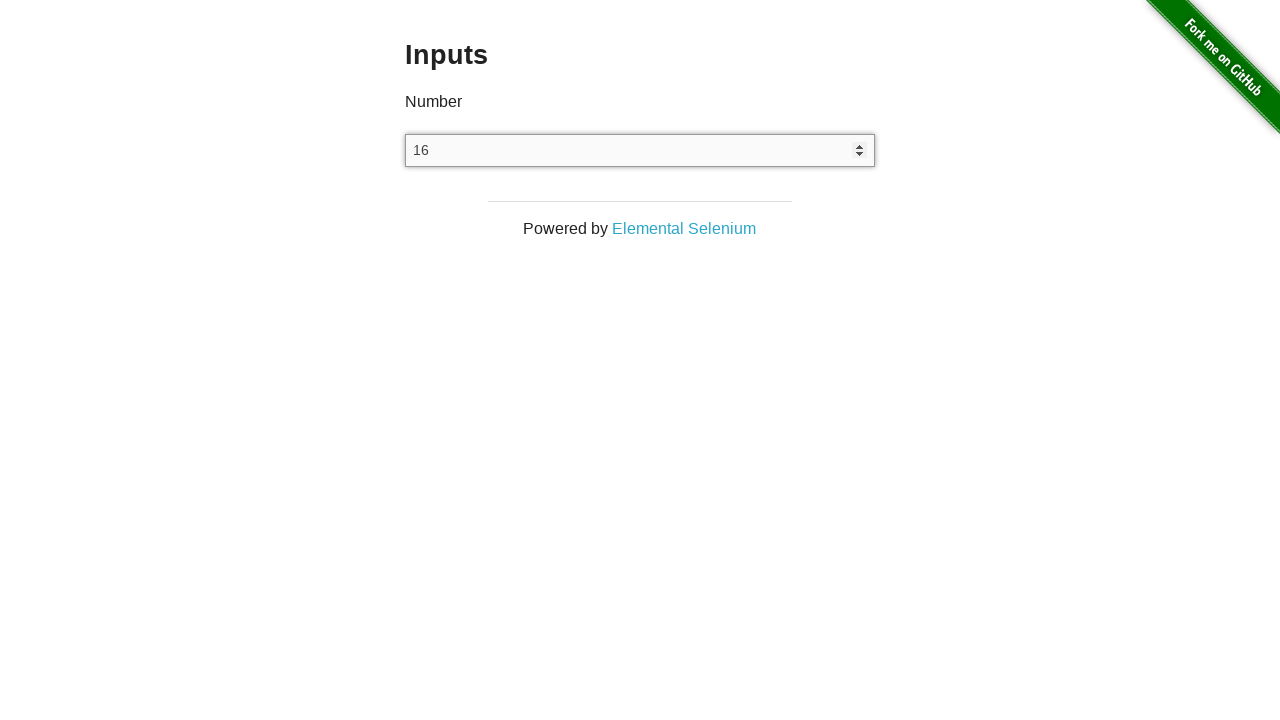

Pressed ArrowDown to decrement value (decrement 10/25)
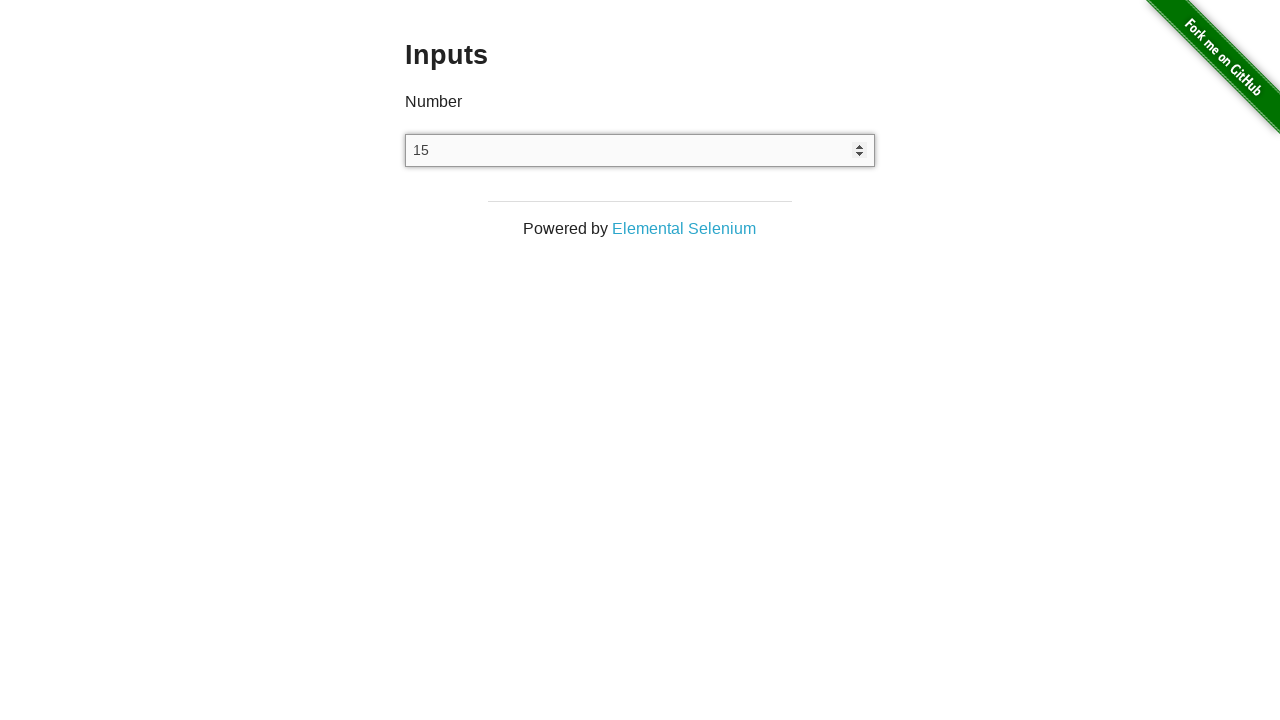

Waited 50ms after decrement 10/25
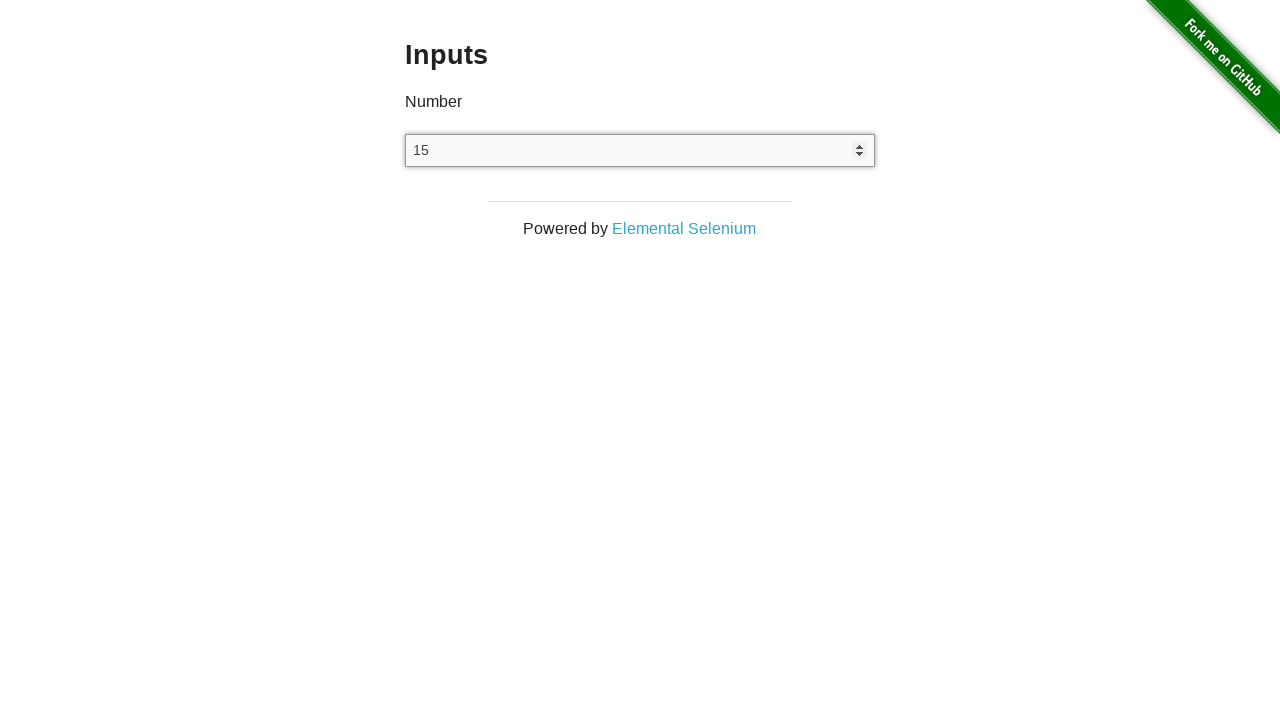

Pressed ArrowDown to decrement value (decrement 11/25)
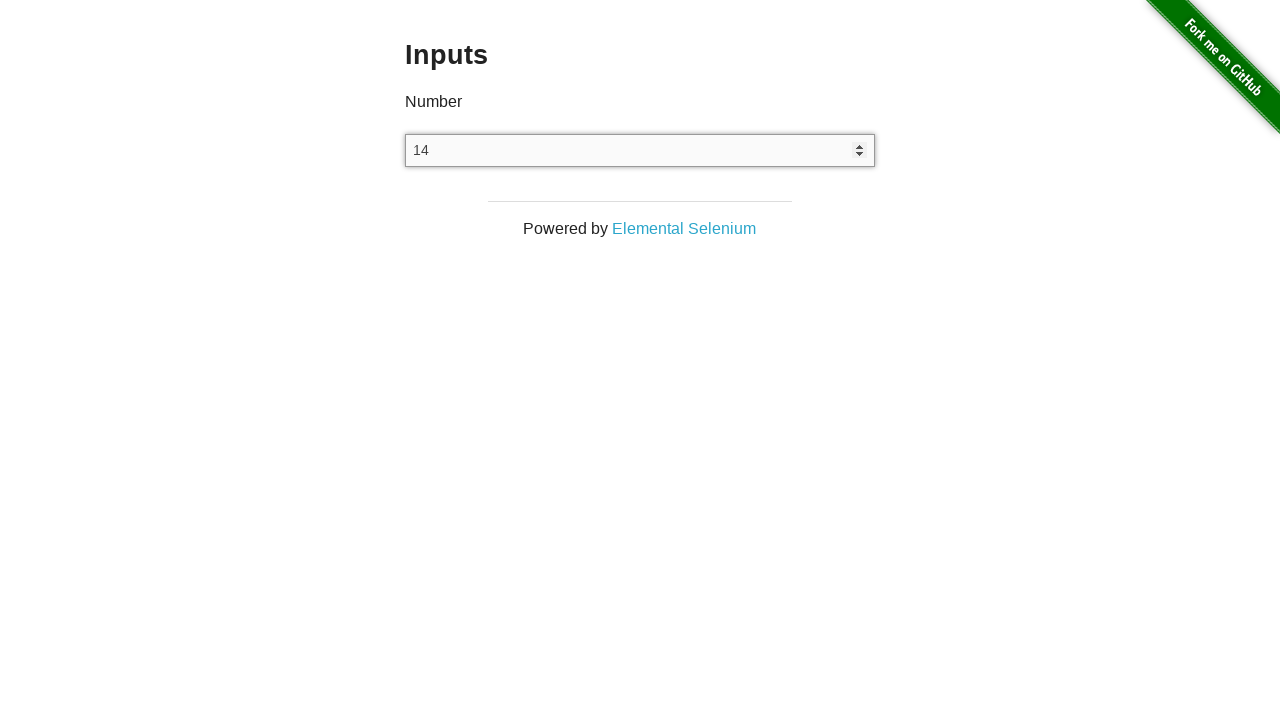

Waited 50ms after decrement 11/25
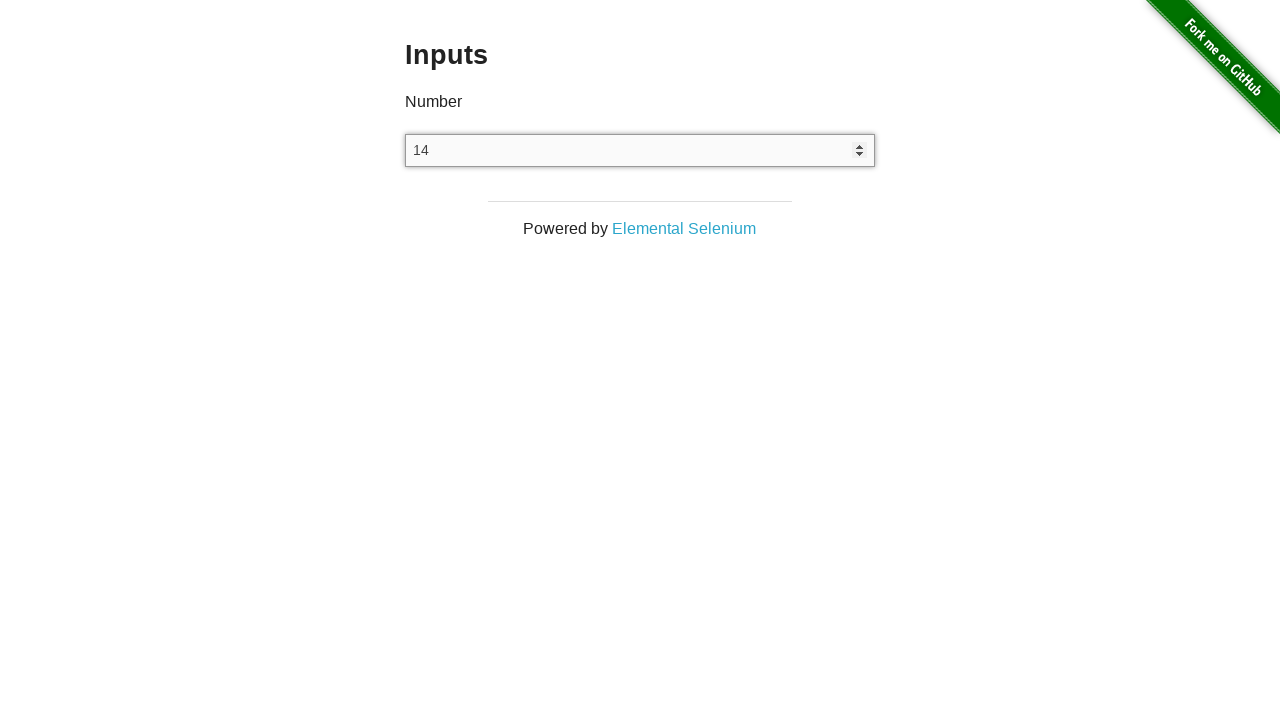

Pressed ArrowDown to decrement value (decrement 12/25)
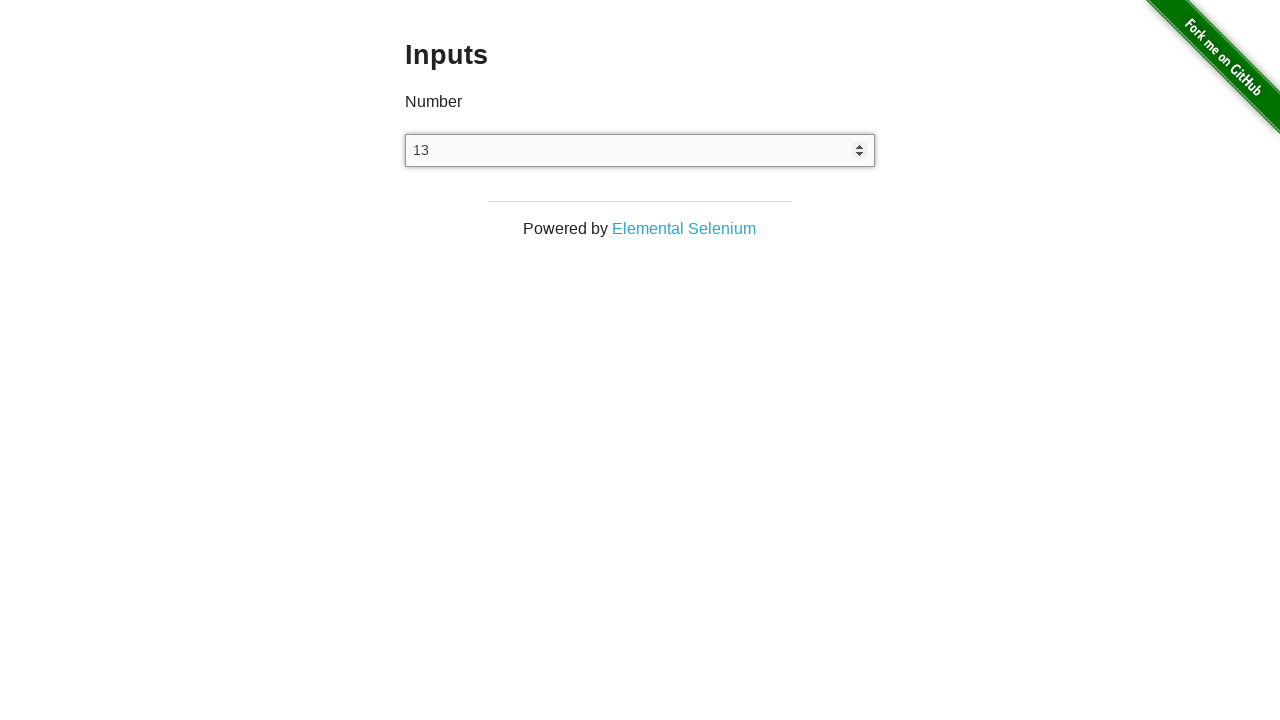

Waited 50ms after decrement 12/25
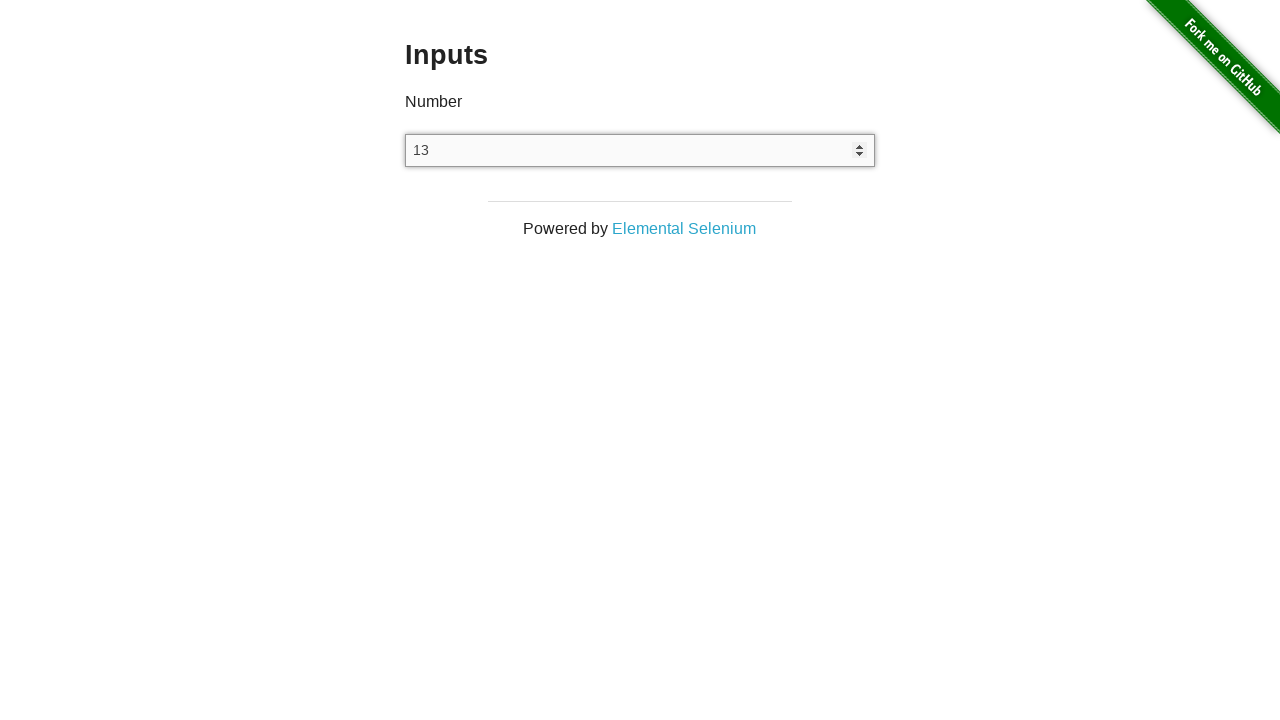

Pressed ArrowDown to decrement value (decrement 13/25)
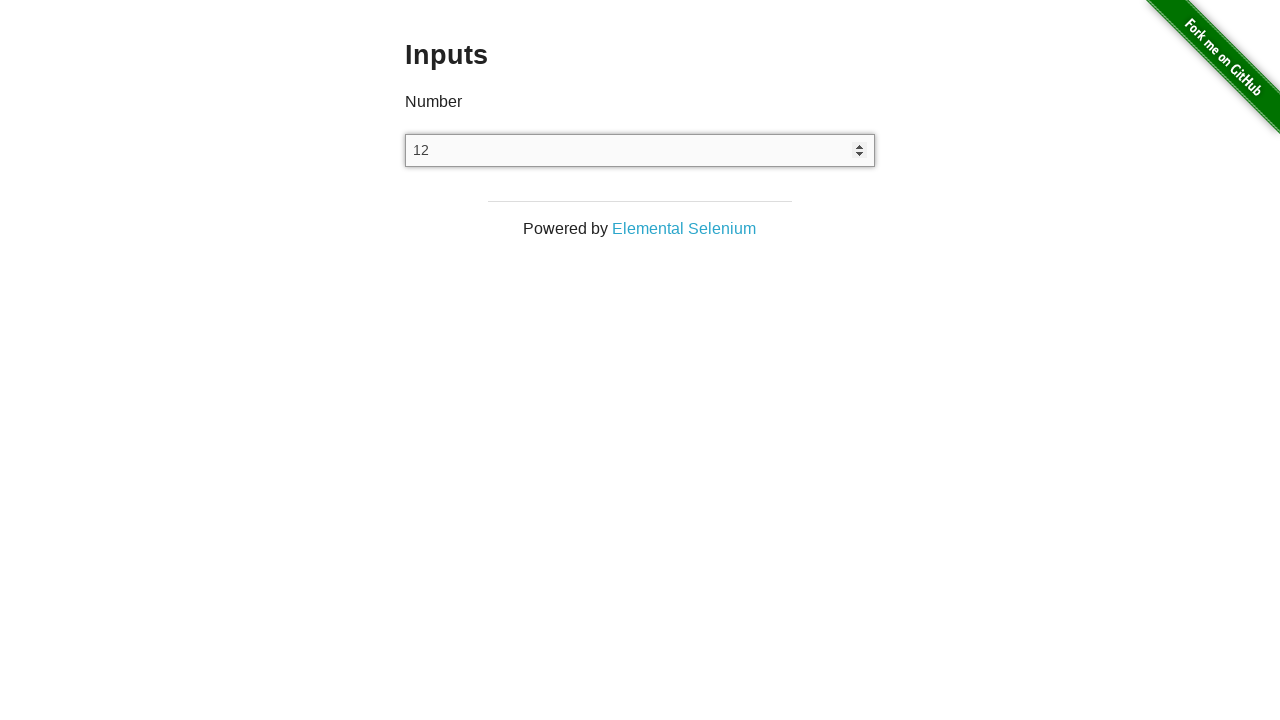

Waited 50ms after decrement 13/25
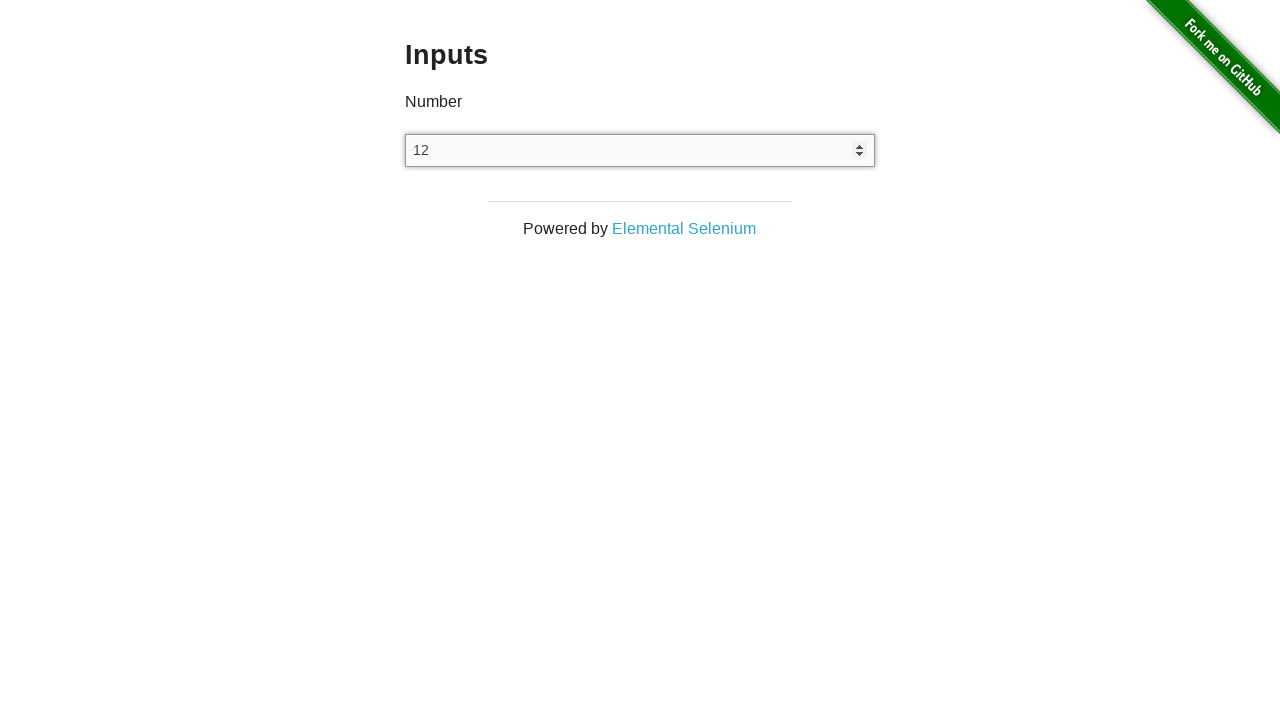

Pressed ArrowDown to decrement value (decrement 14/25)
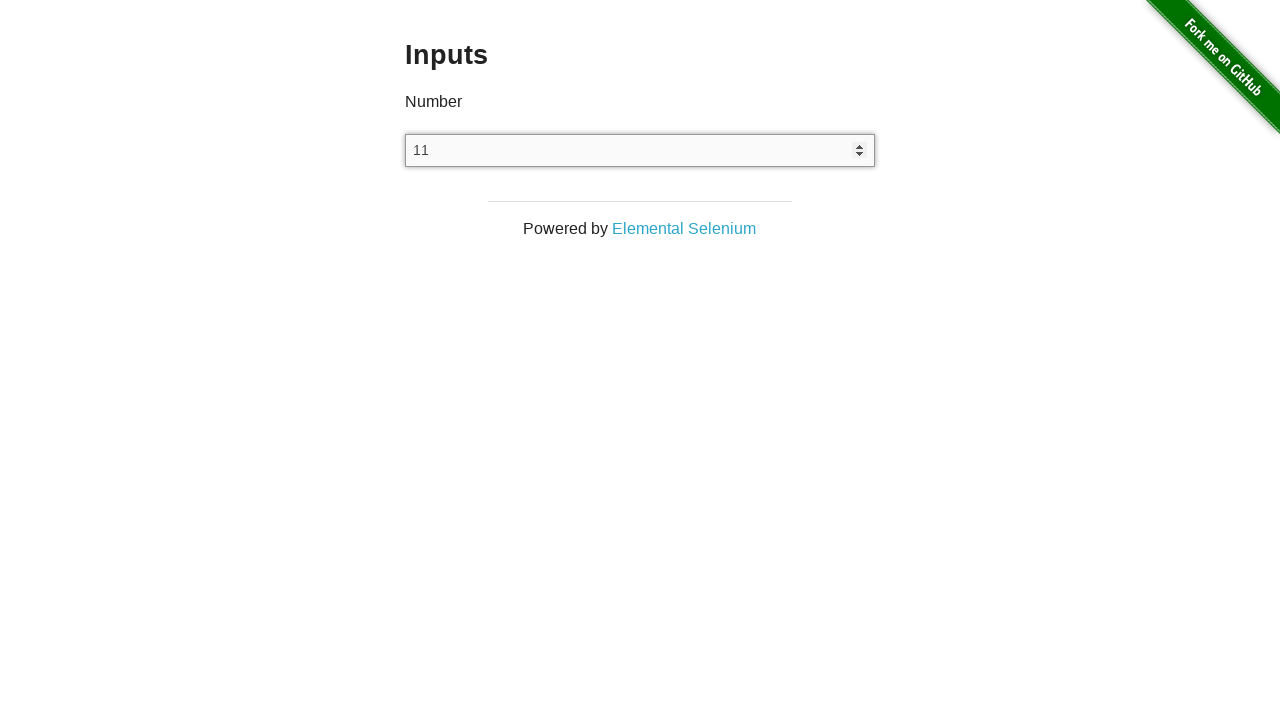

Waited 50ms after decrement 14/25
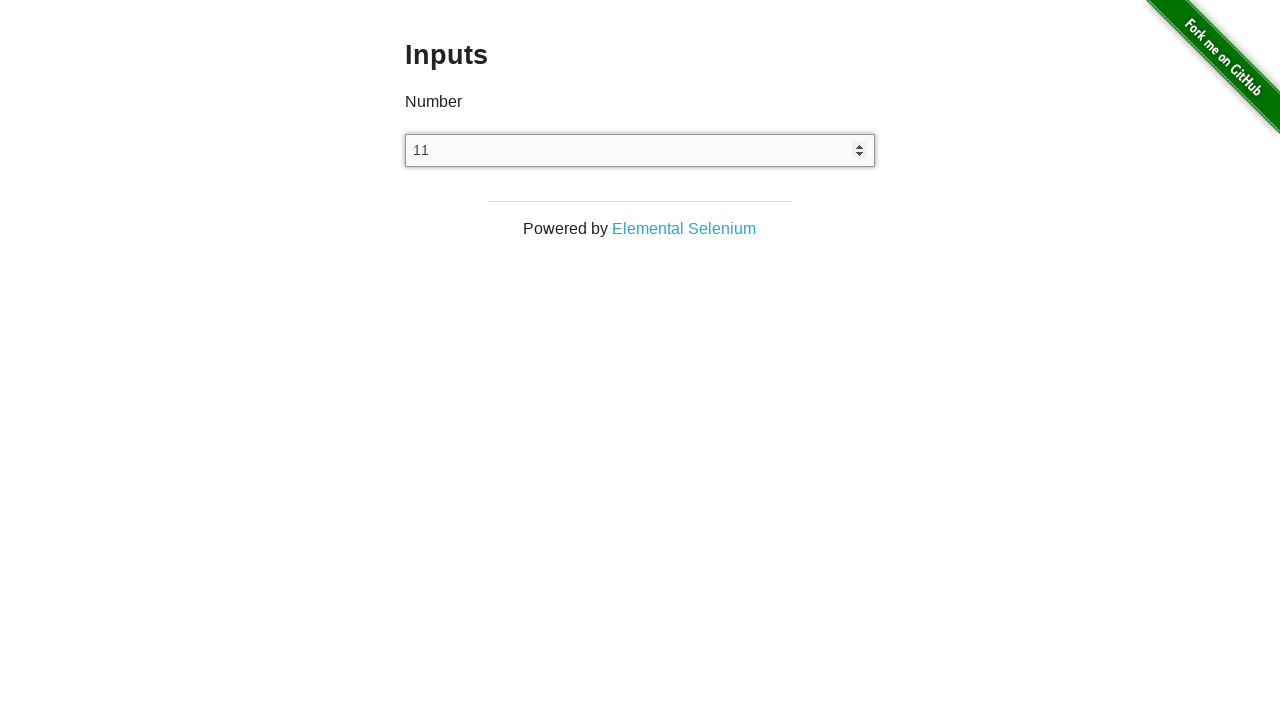

Pressed ArrowDown to decrement value (decrement 15/25)
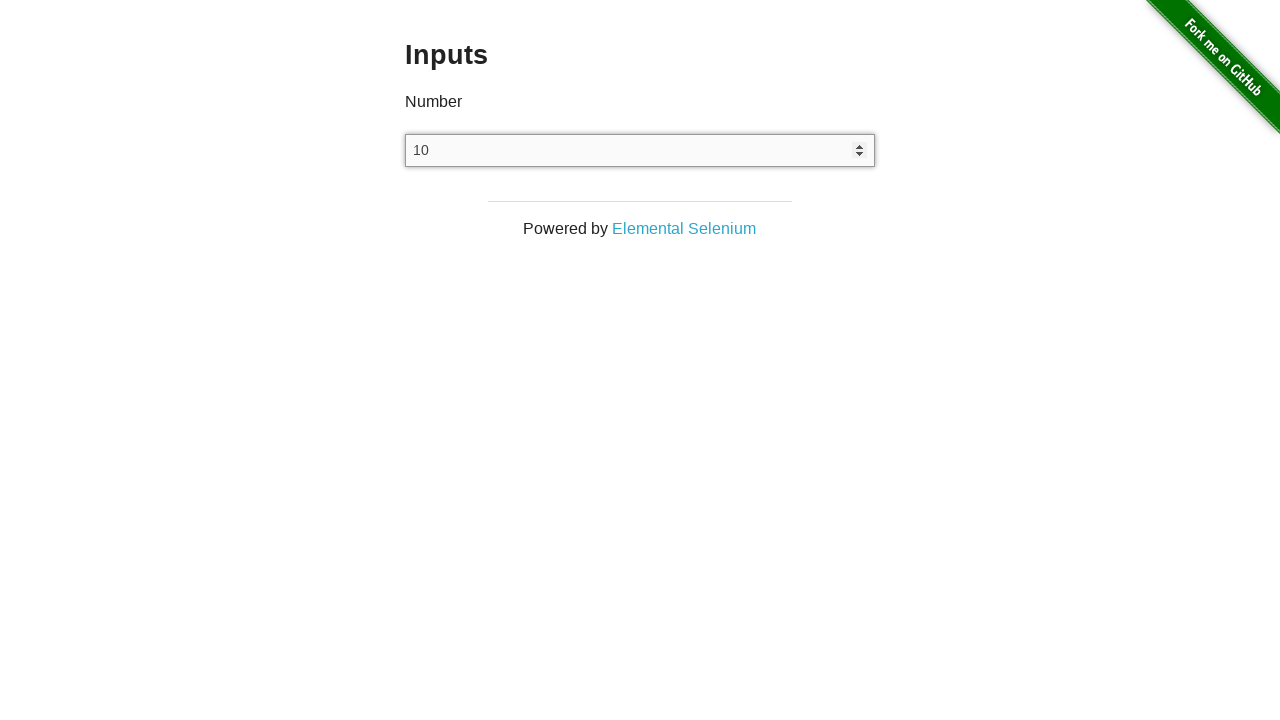

Waited 50ms after decrement 15/25
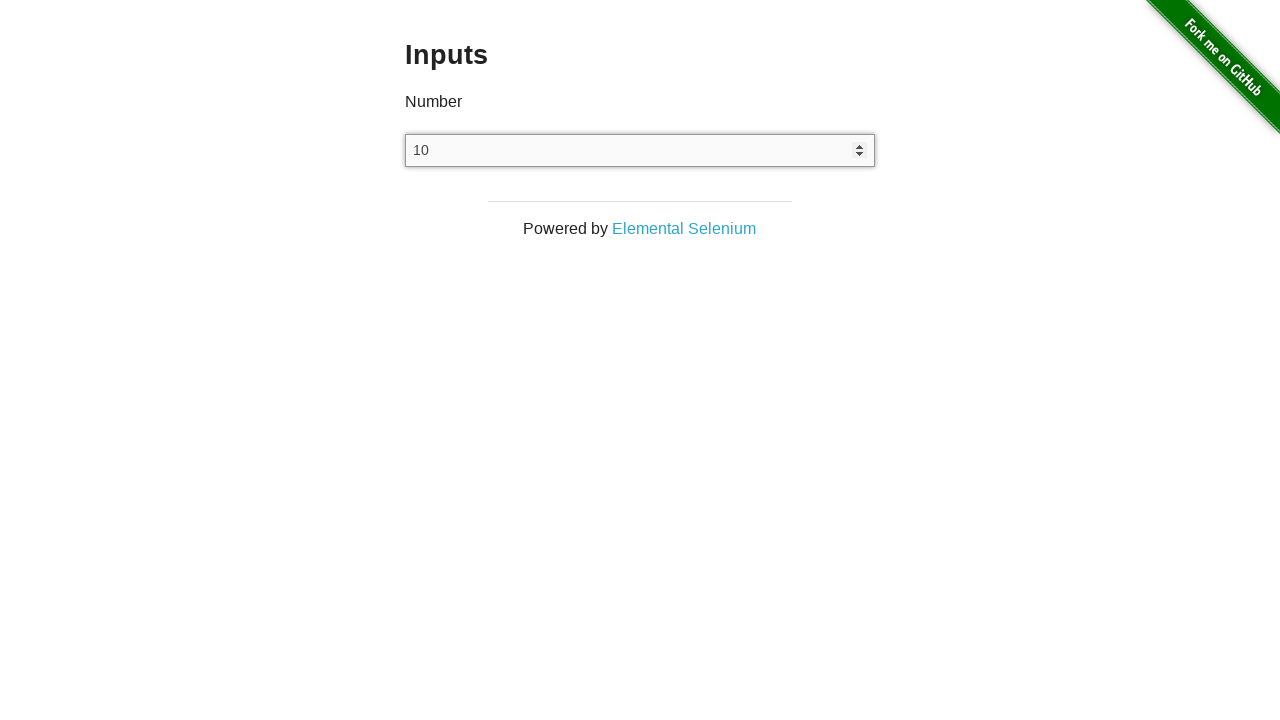

Pressed ArrowDown to decrement value (decrement 16/25)
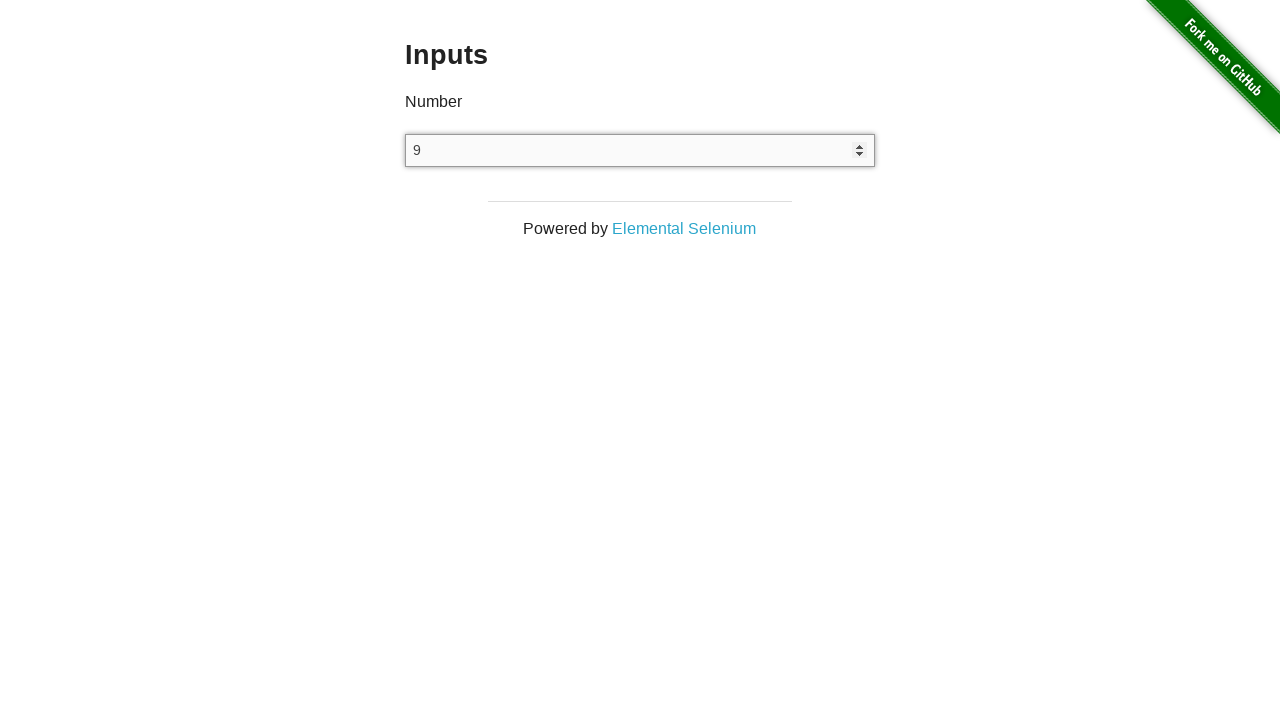

Waited 50ms after decrement 16/25
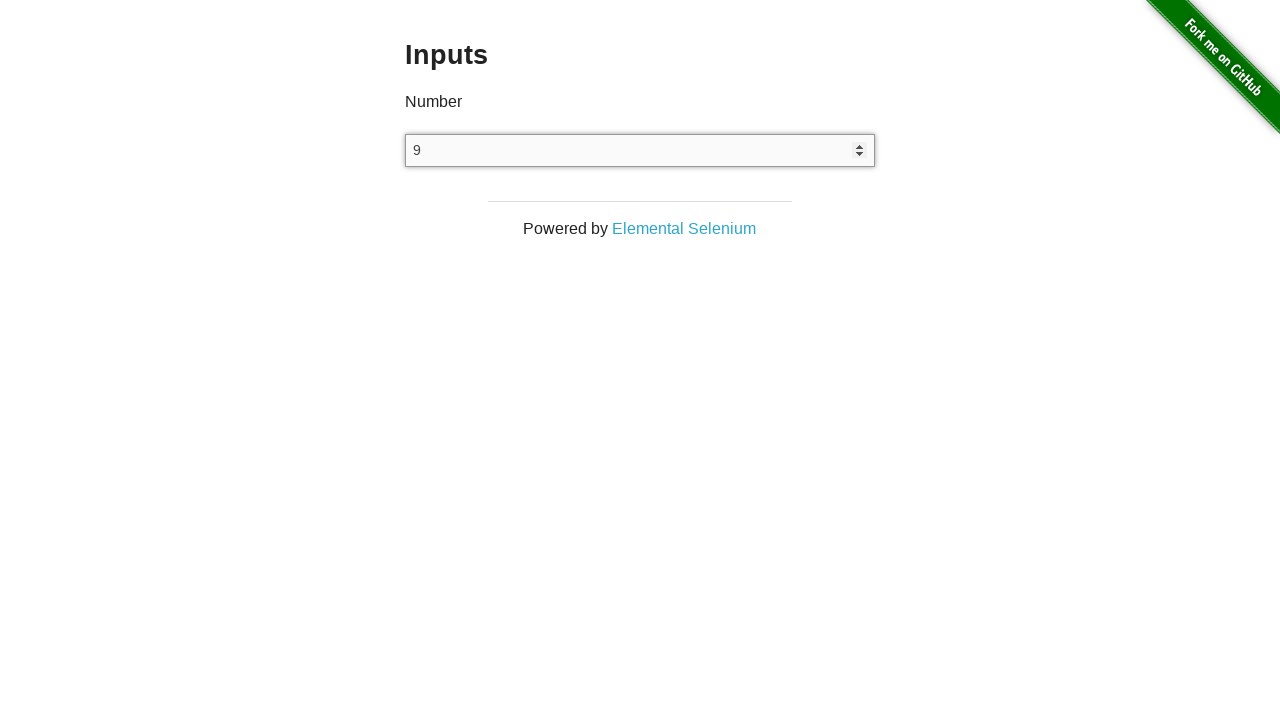

Pressed ArrowDown to decrement value (decrement 17/25)
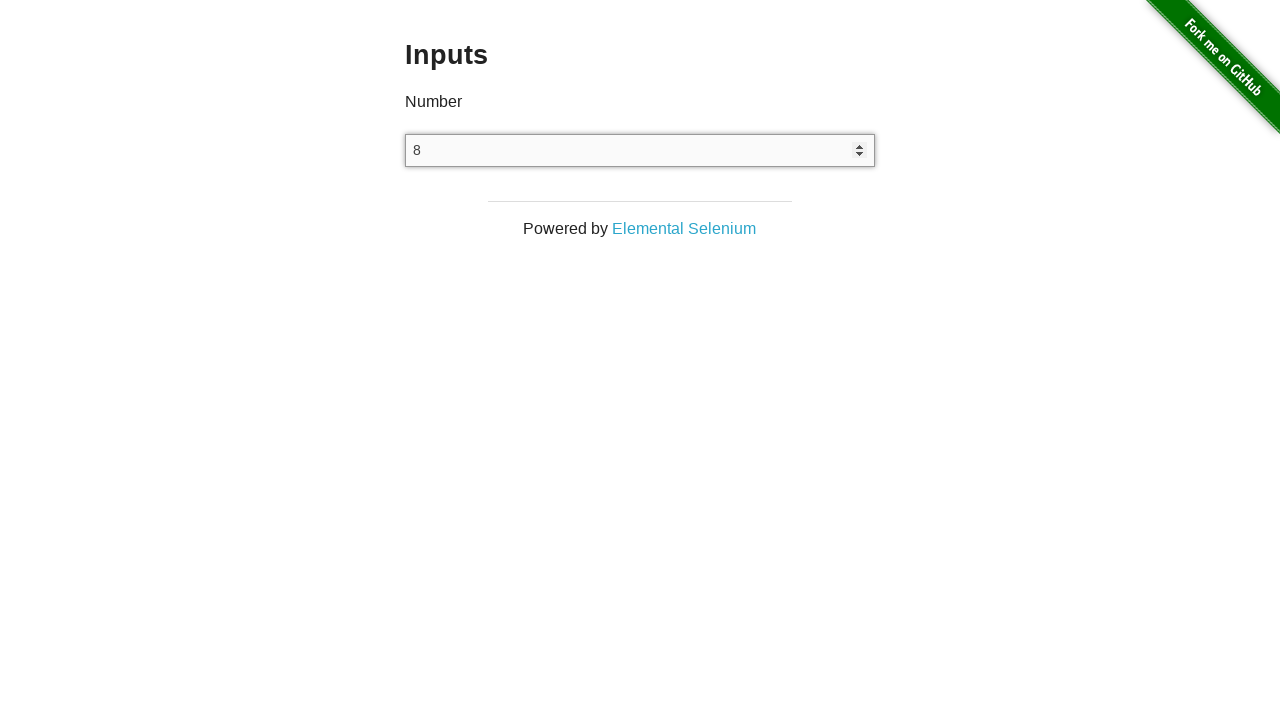

Waited 50ms after decrement 17/25
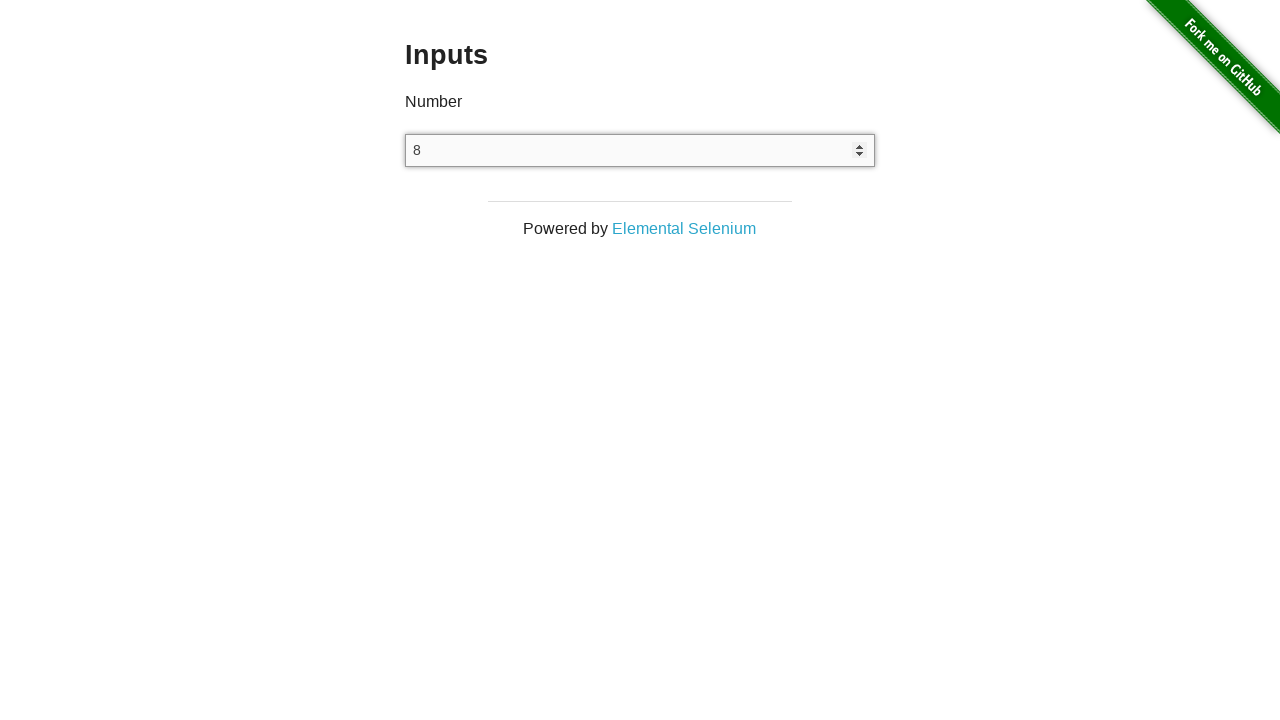

Pressed ArrowDown to decrement value (decrement 18/25)
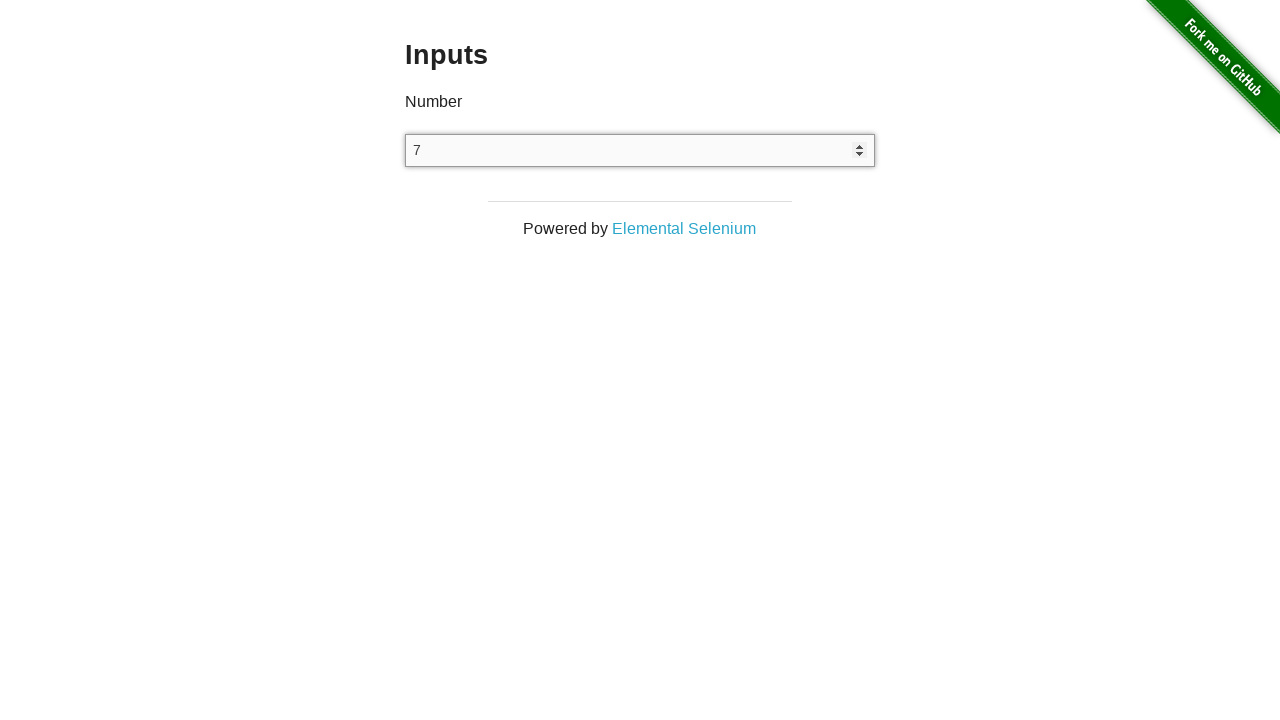

Waited 50ms after decrement 18/25
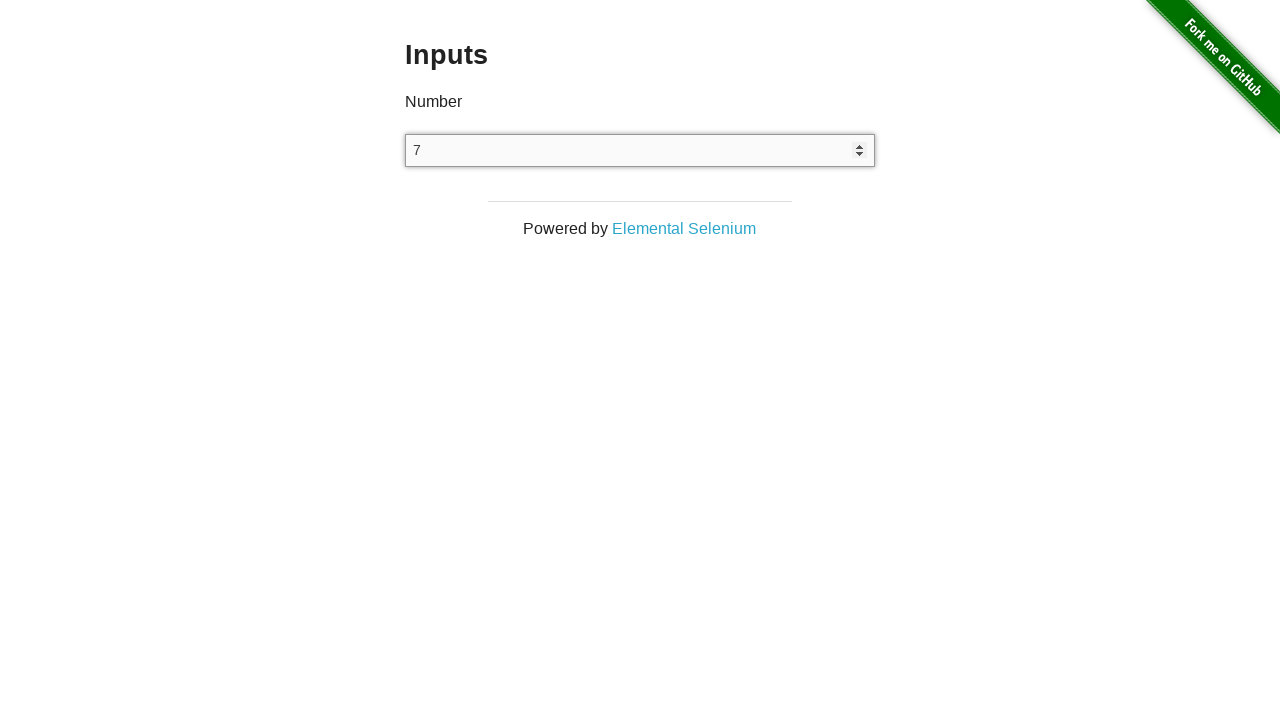

Pressed ArrowDown to decrement value (decrement 19/25)
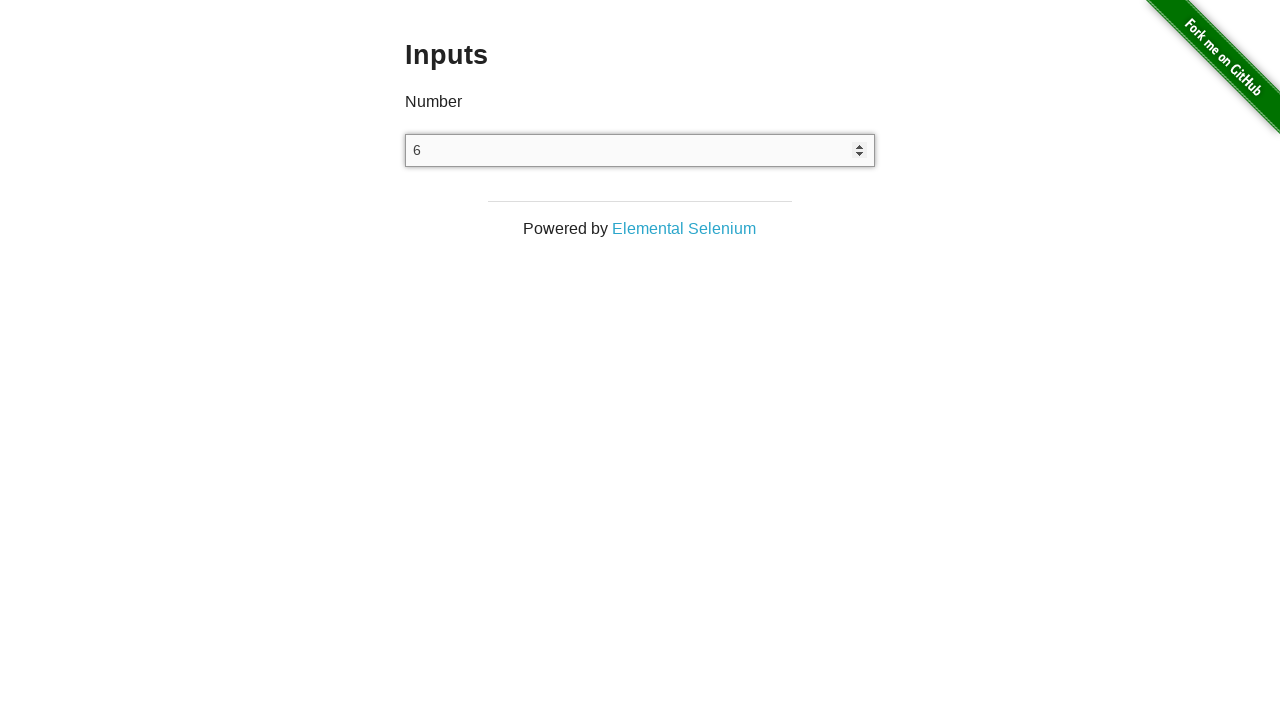

Waited 50ms after decrement 19/25
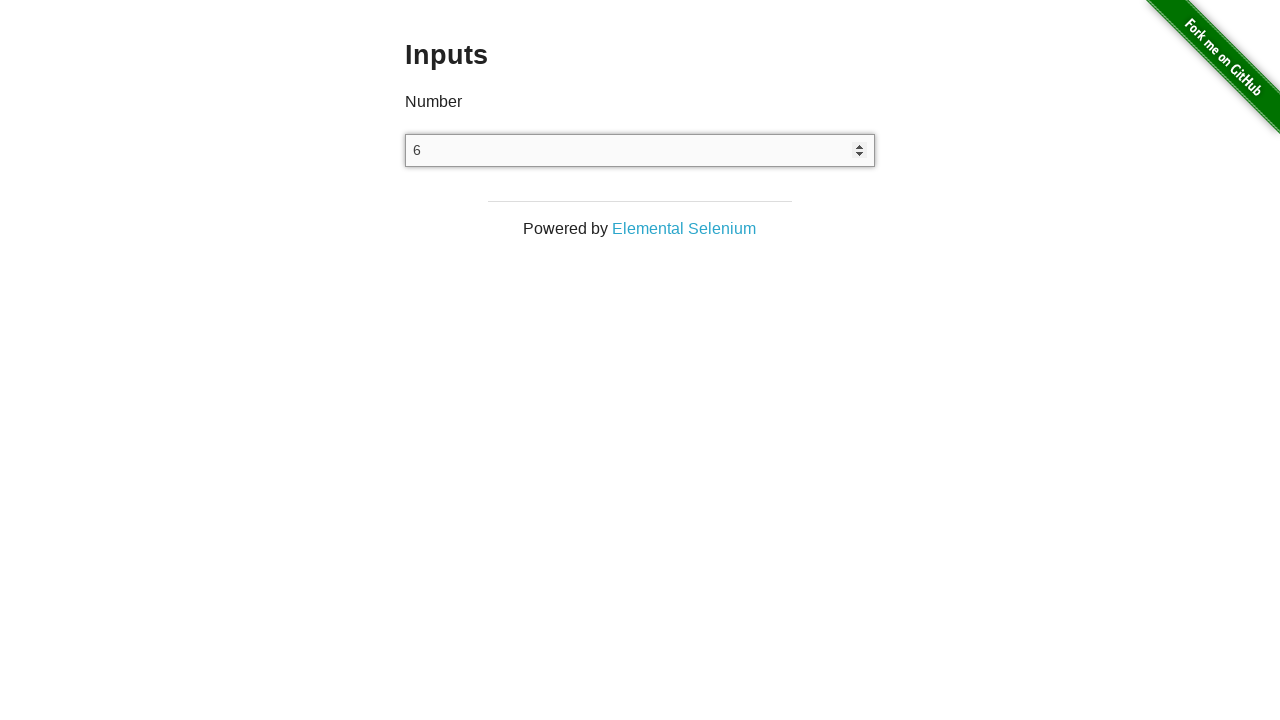

Pressed ArrowDown to decrement value (decrement 20/25)
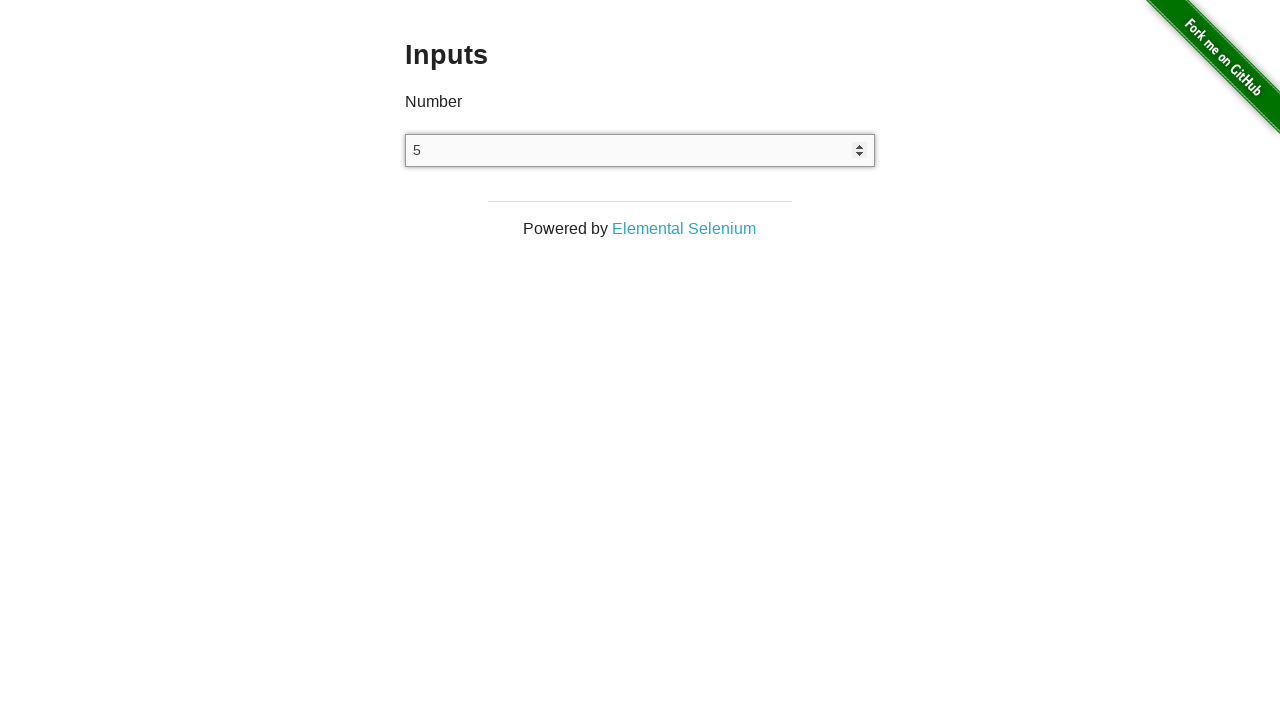

Waited 50ms after decrement 20/25
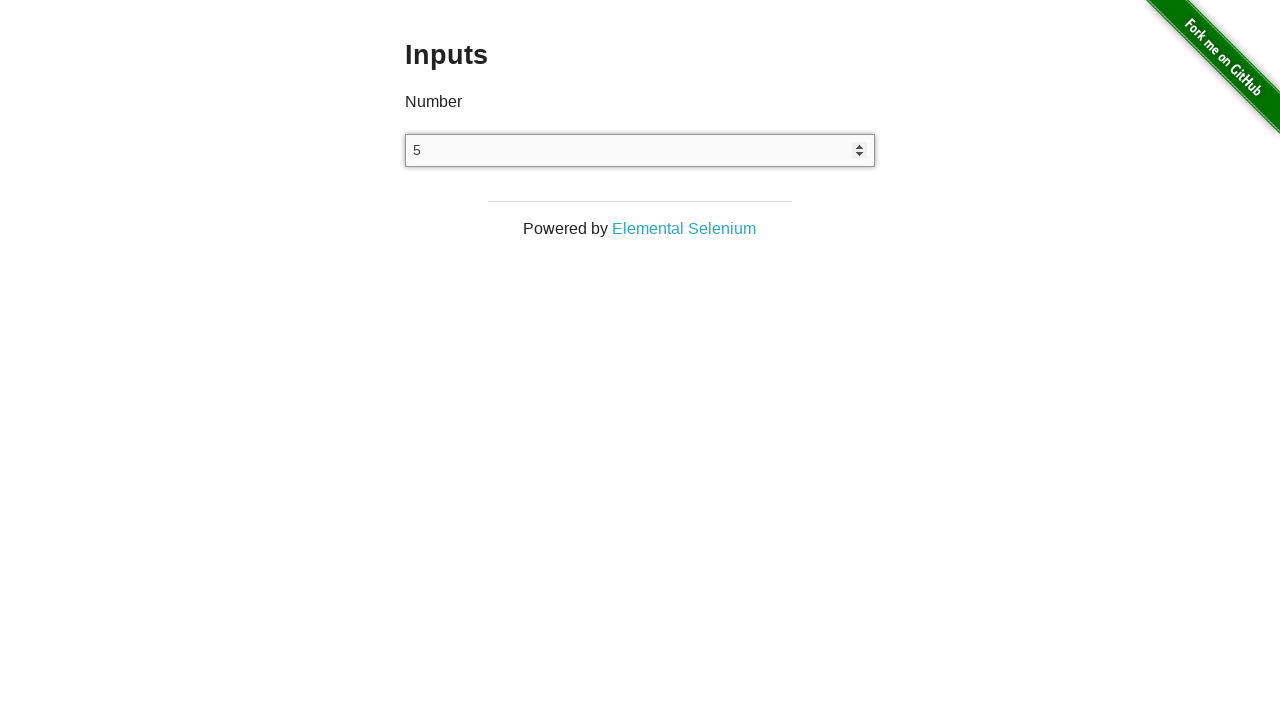

Pressed ArrowDown to decrement value (decrement 21/25)
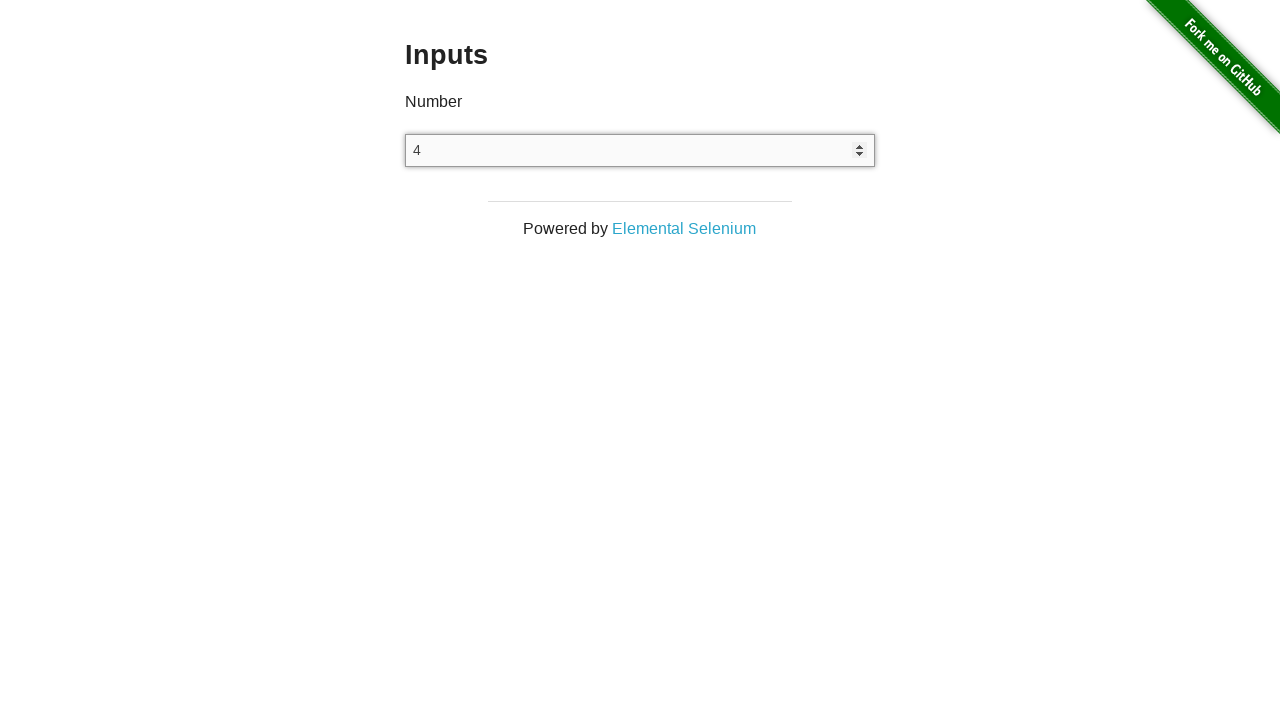

Waited 50ms after decrement 21/25
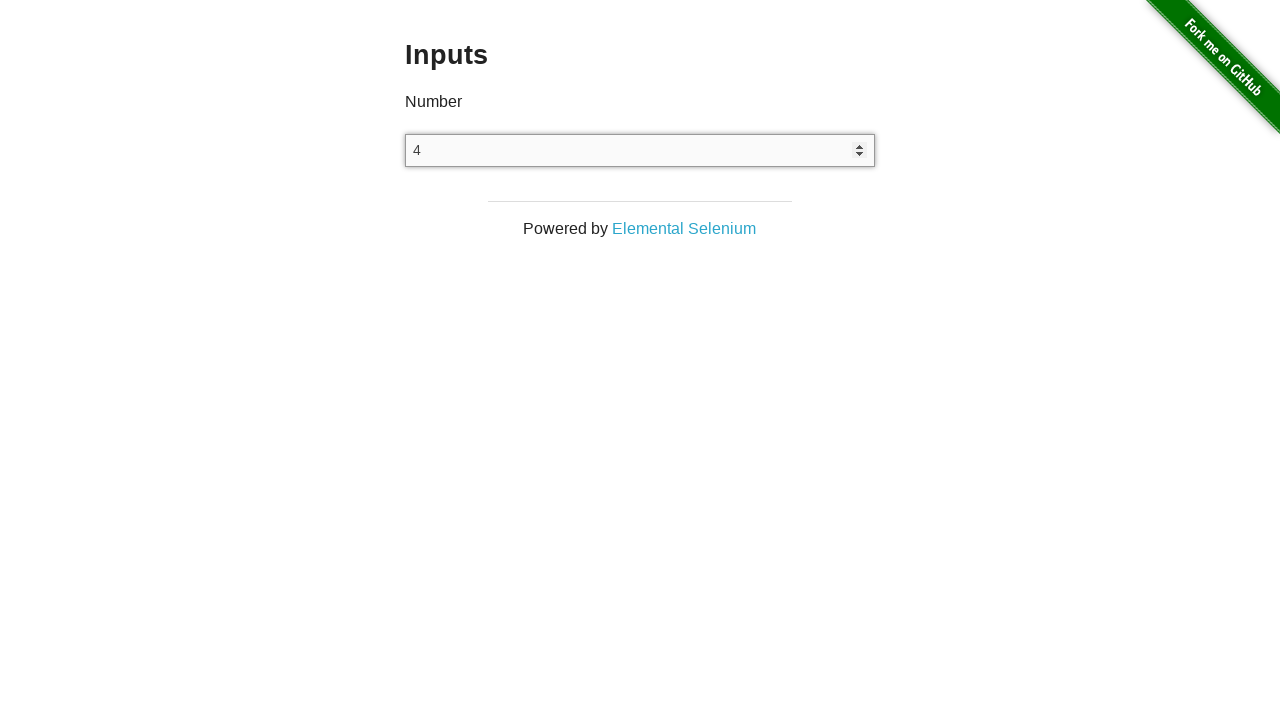

Pressed ArrowDown to decrement value (decrement 22/25)
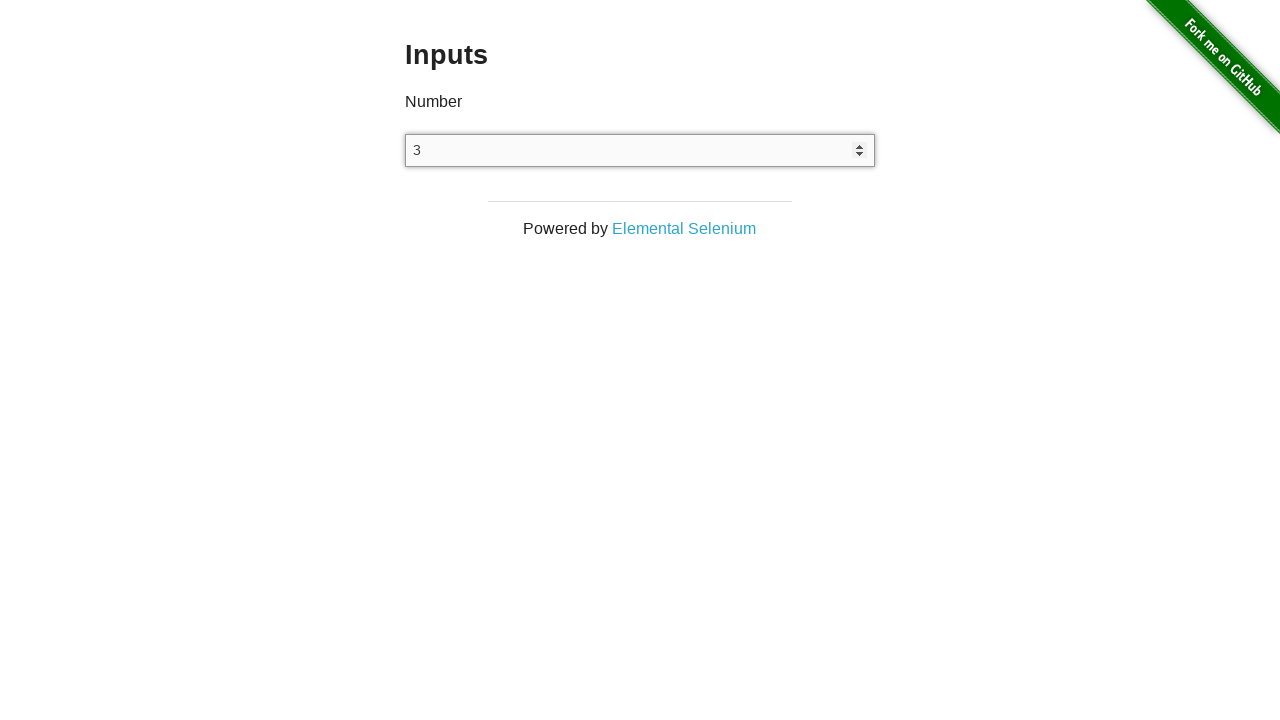

Waited 50ms after decrement 22/25
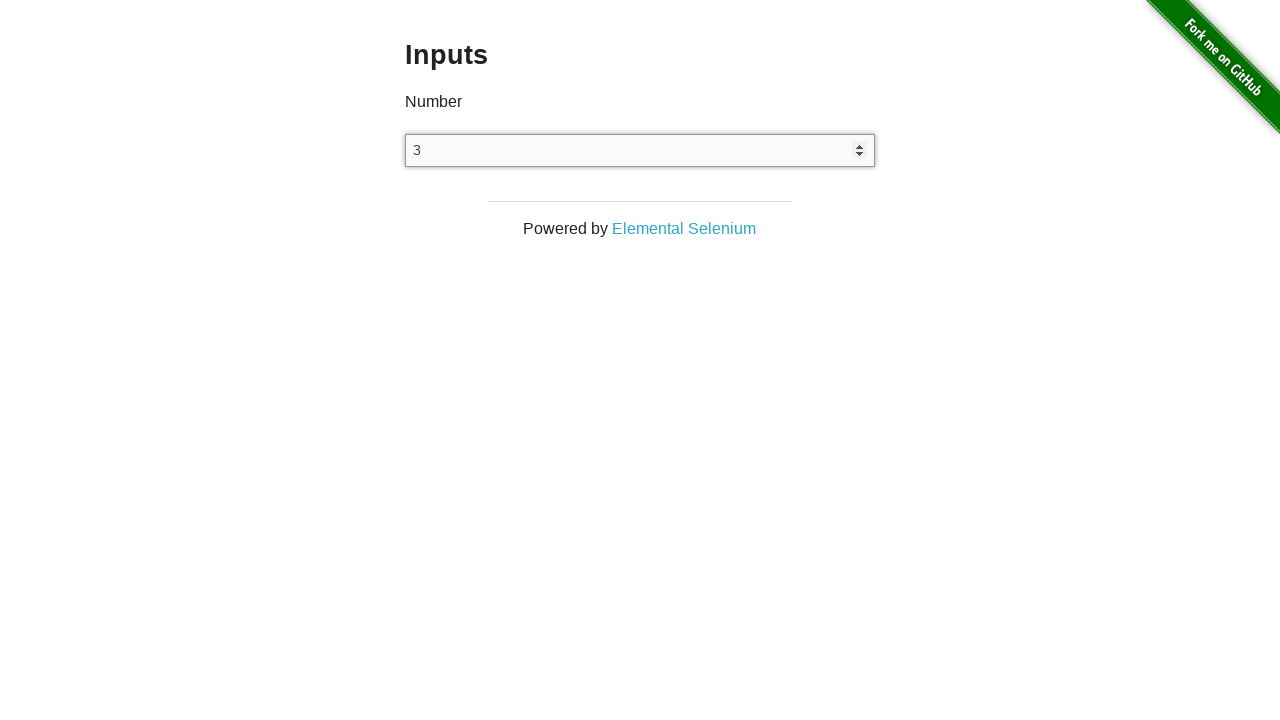

Pressed ArrowDown to decrement value (decrement 23/25)
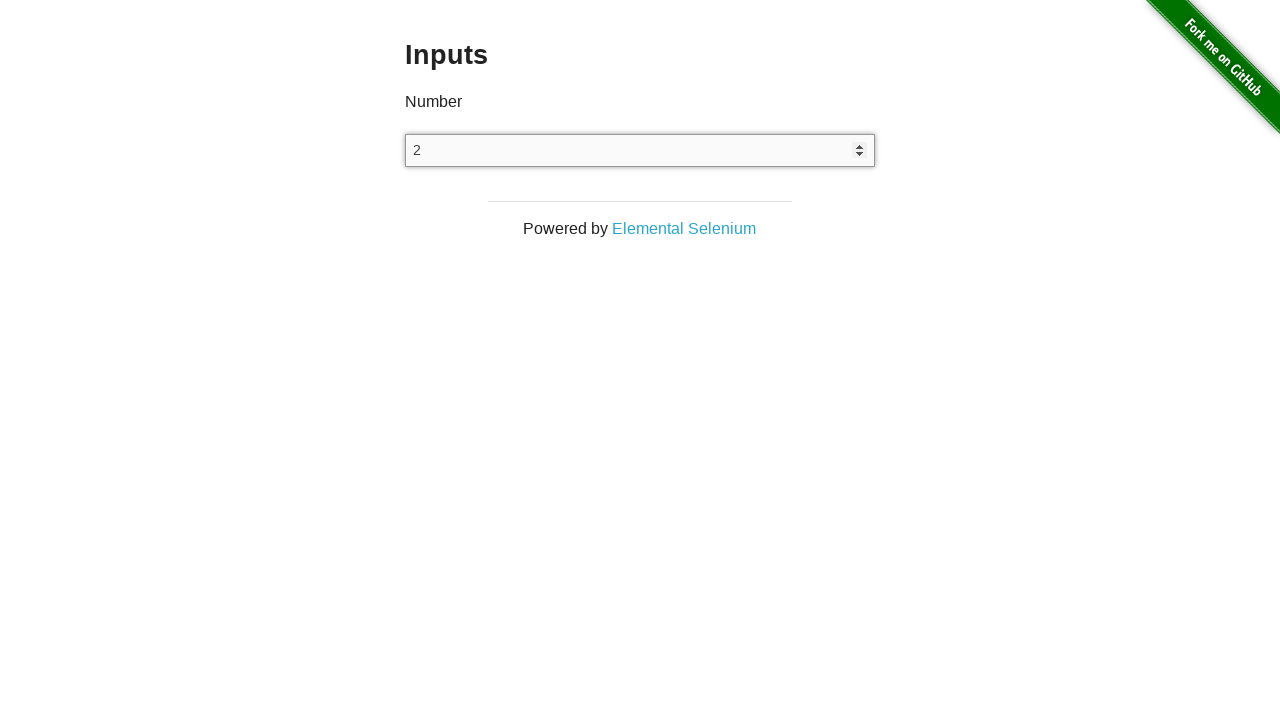

Waited 50ms after decrement 23/25
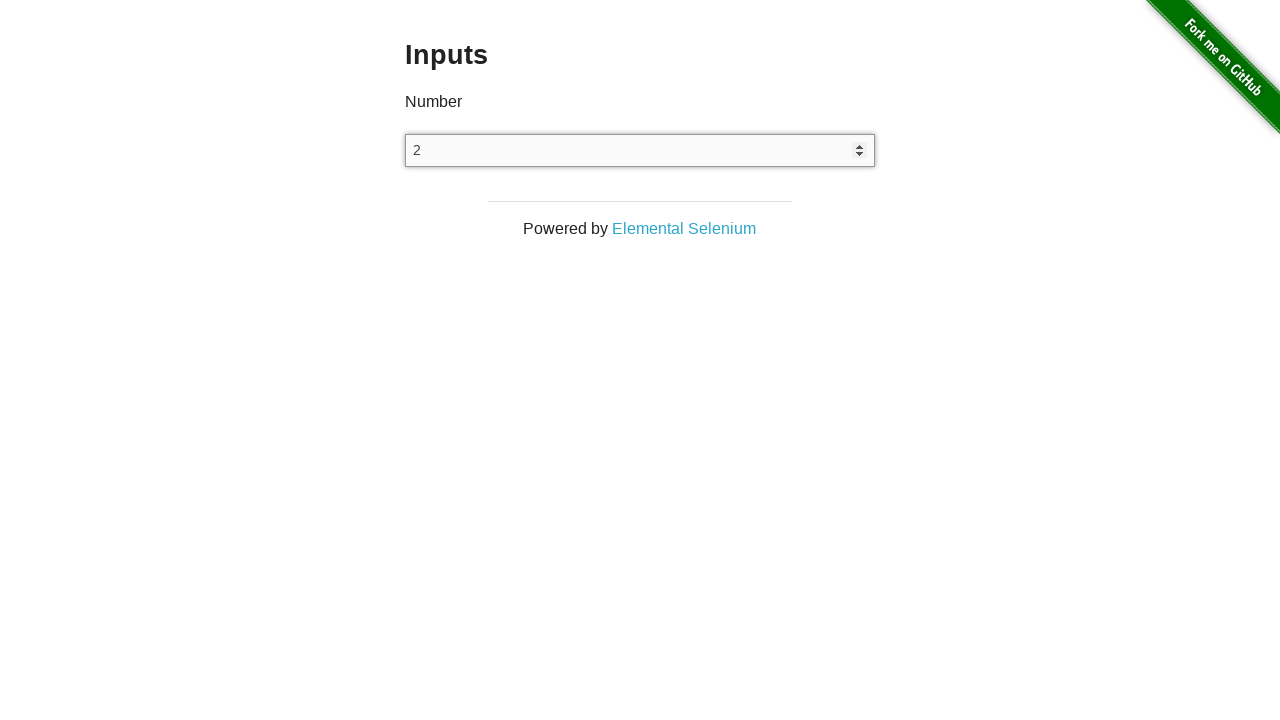

Pressed ArrowDown to decrement value (decrement 24/25)
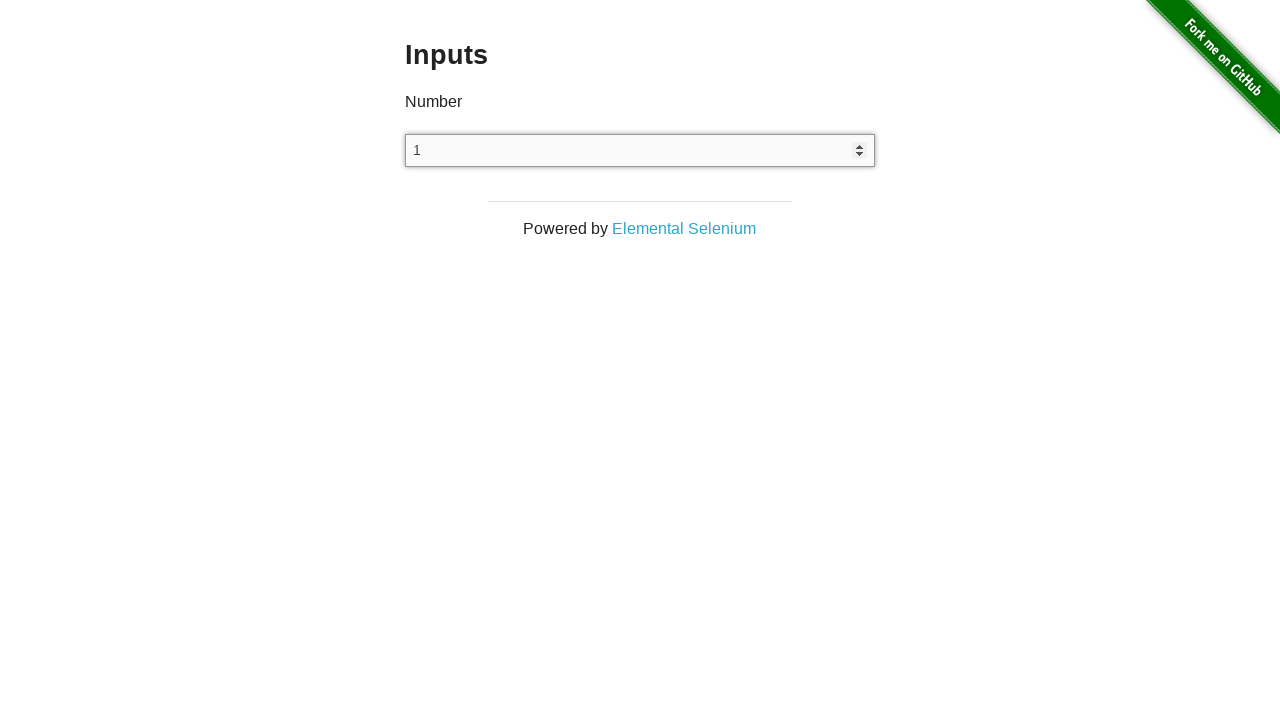

Waited 50ms after decrement 24/25
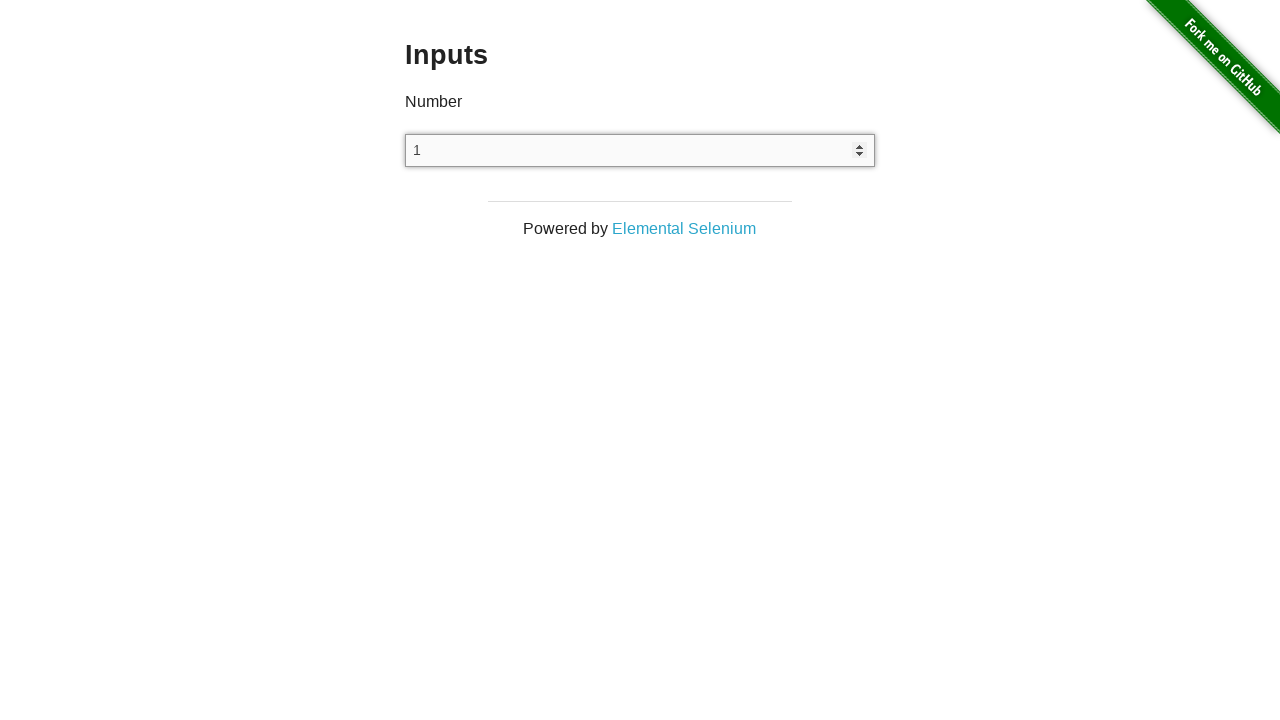

Pressed ArrowDown to decrement value (decrement 25/25)
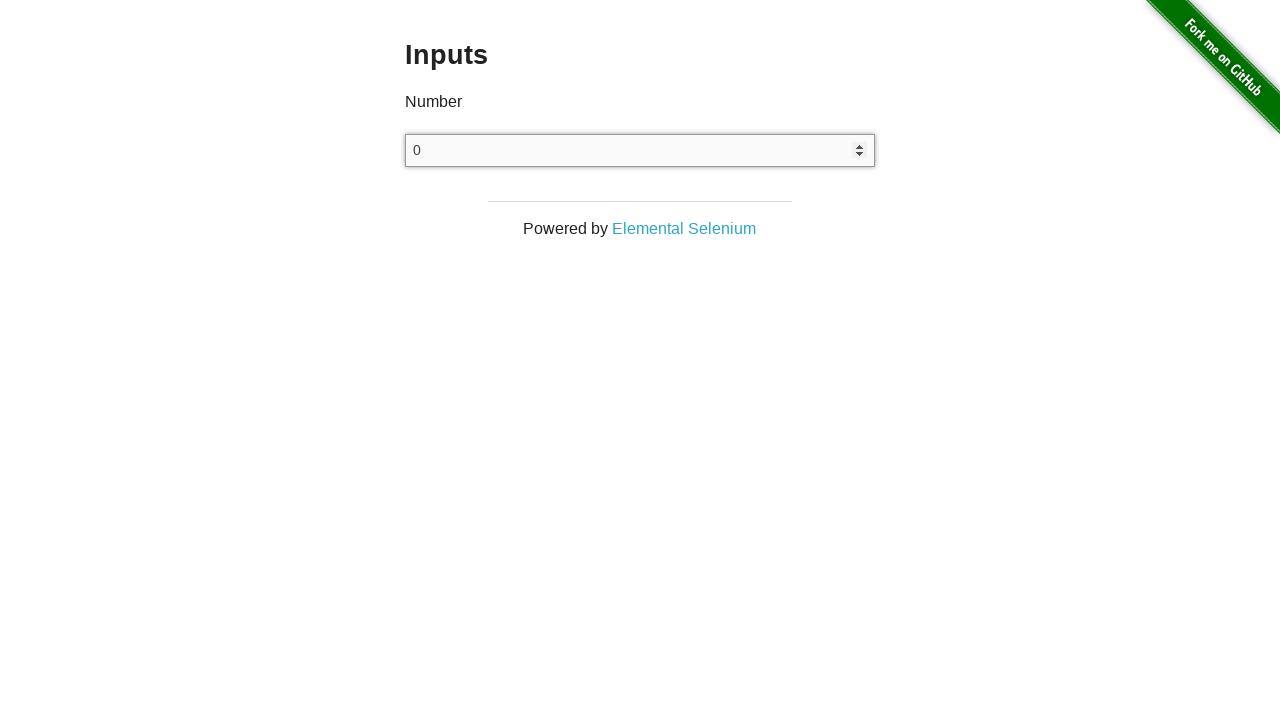

Waited 50ms after decrement 25/25
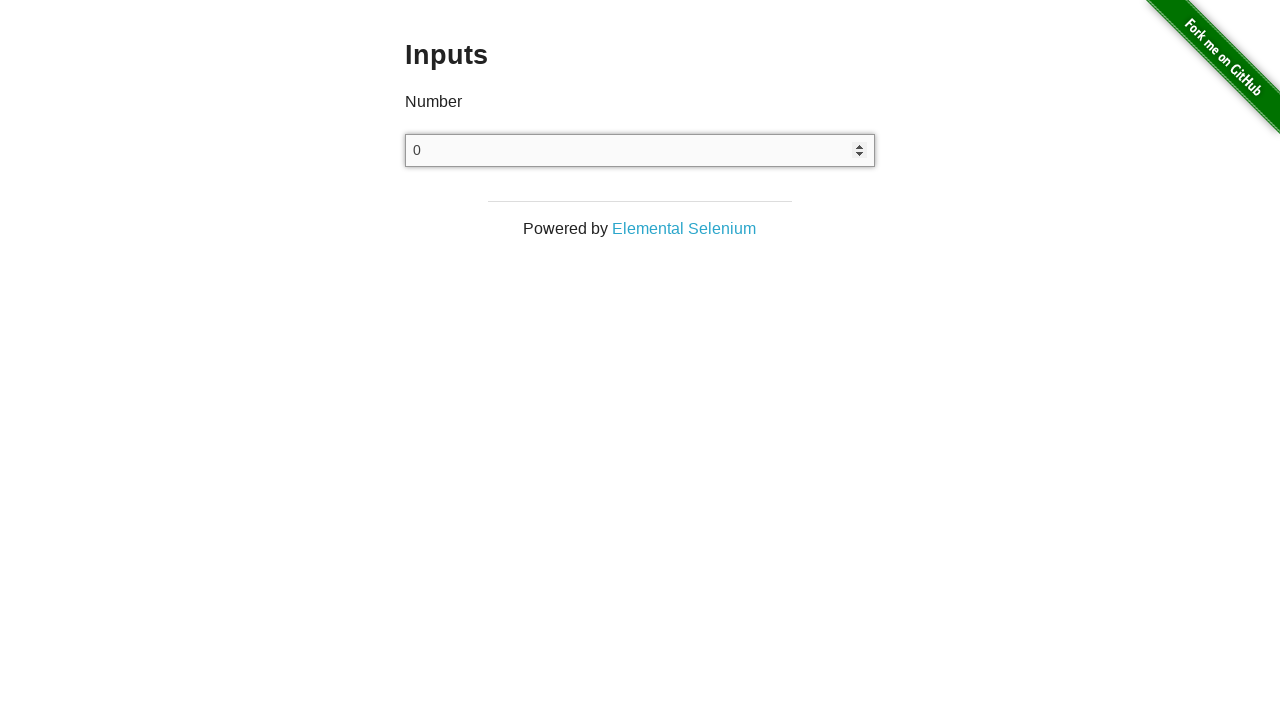

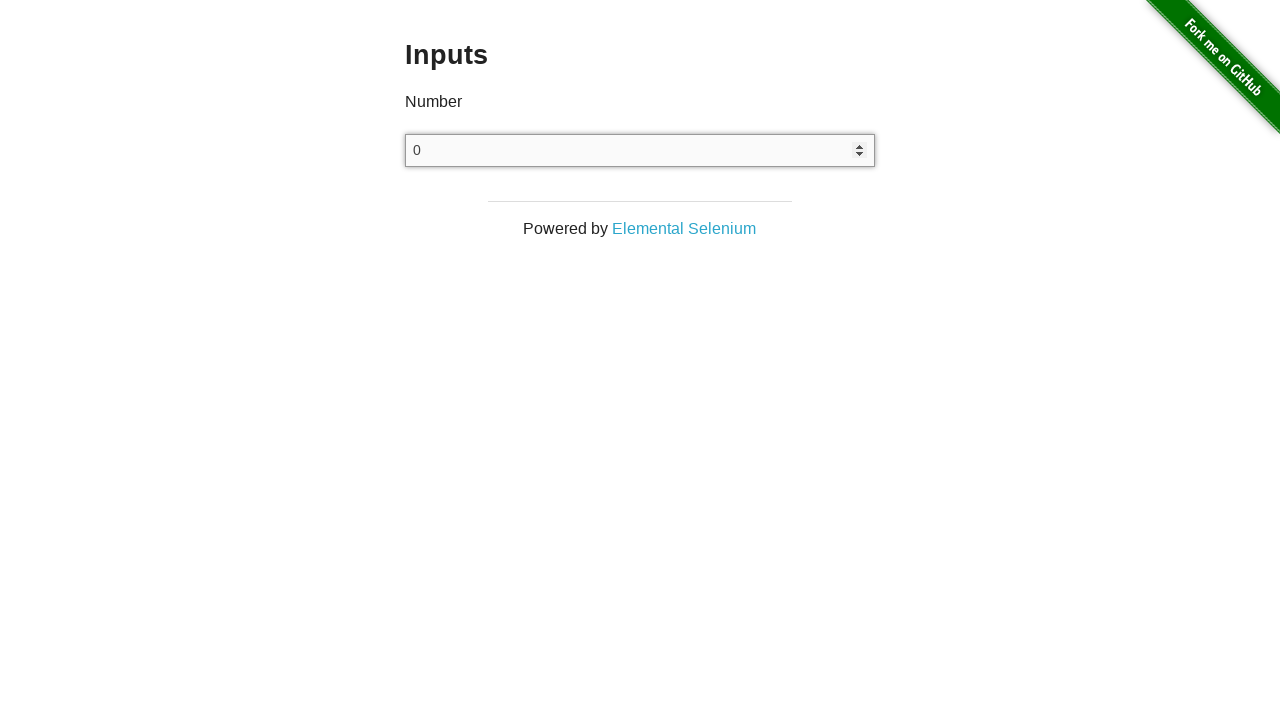